Tests that pressing alphabet keys correctly detects and displays the corresponding key press

Starting URL: https://the-internet.herokuapp.com/key_presses

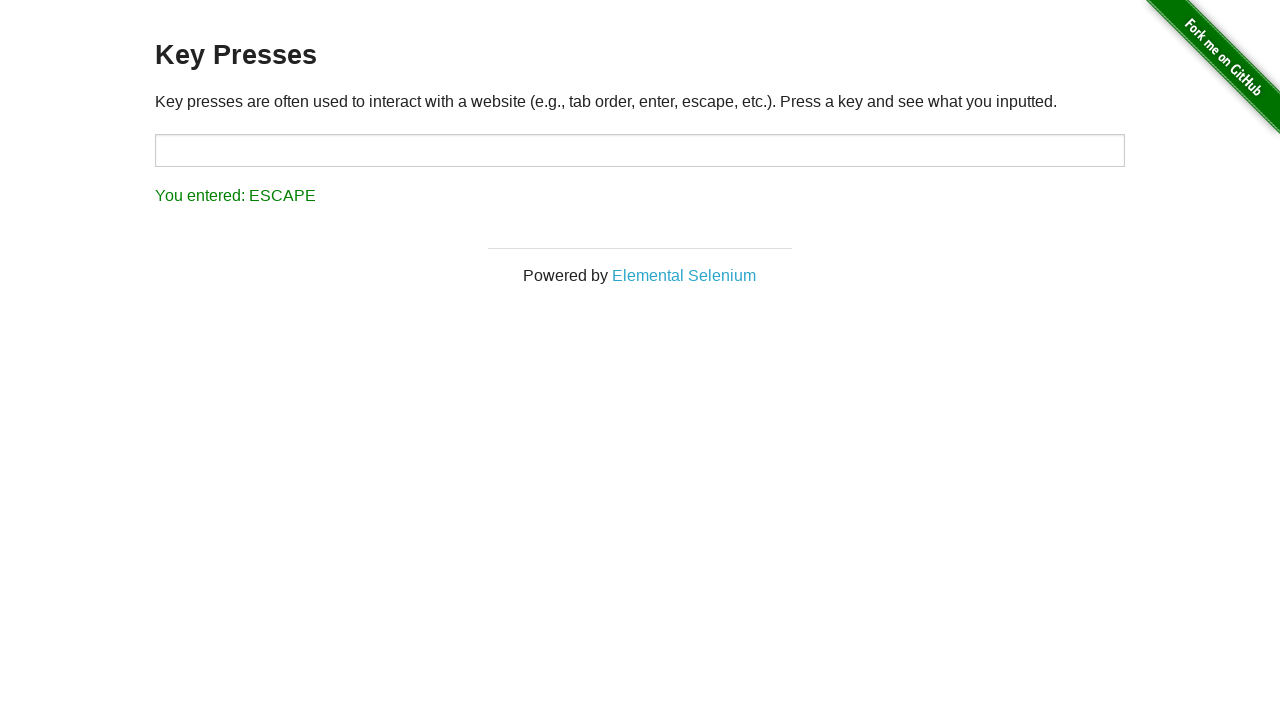

Pressed alphabet key 'A' on #target
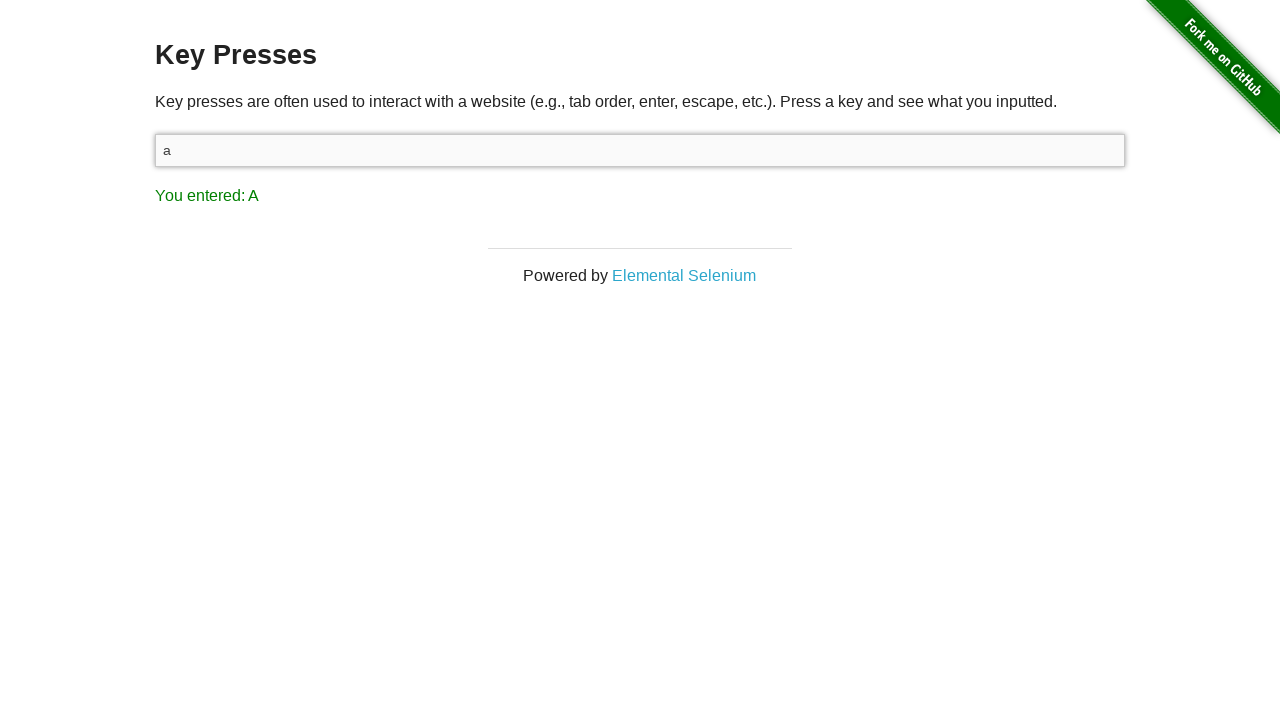

Retrieved result text after pressing 'A'
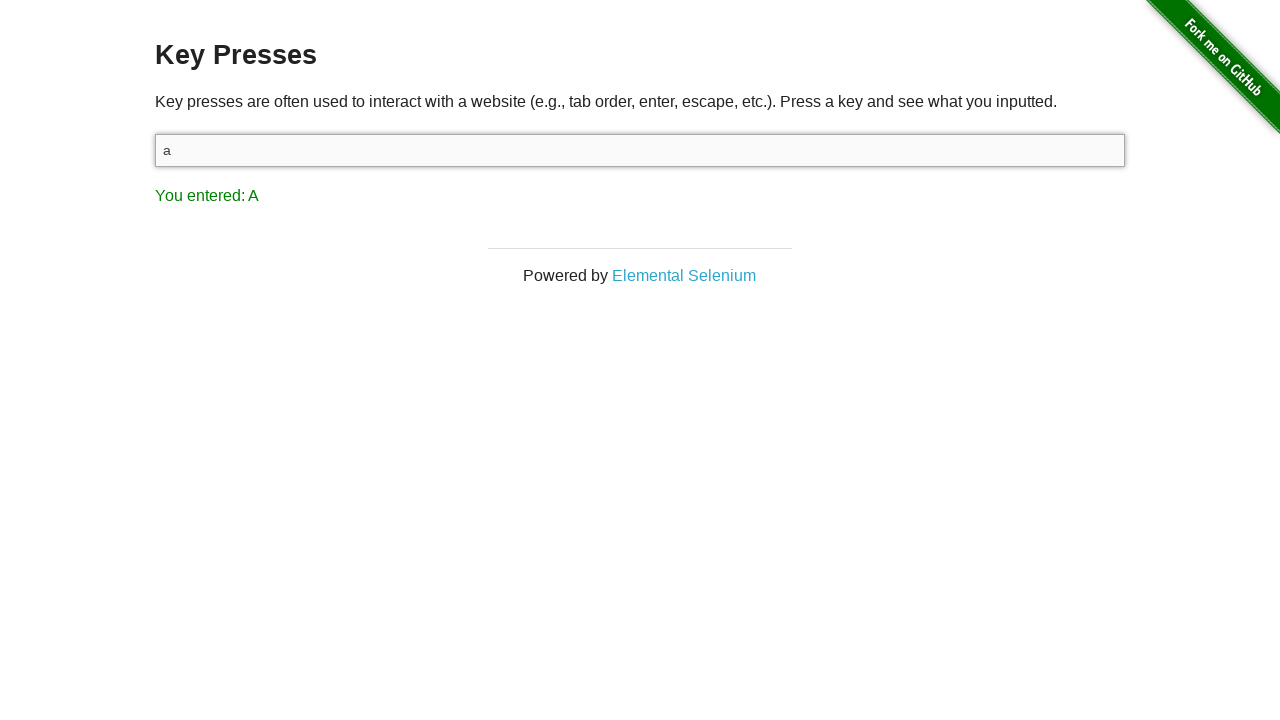

Verified that 'A' is displayed in result
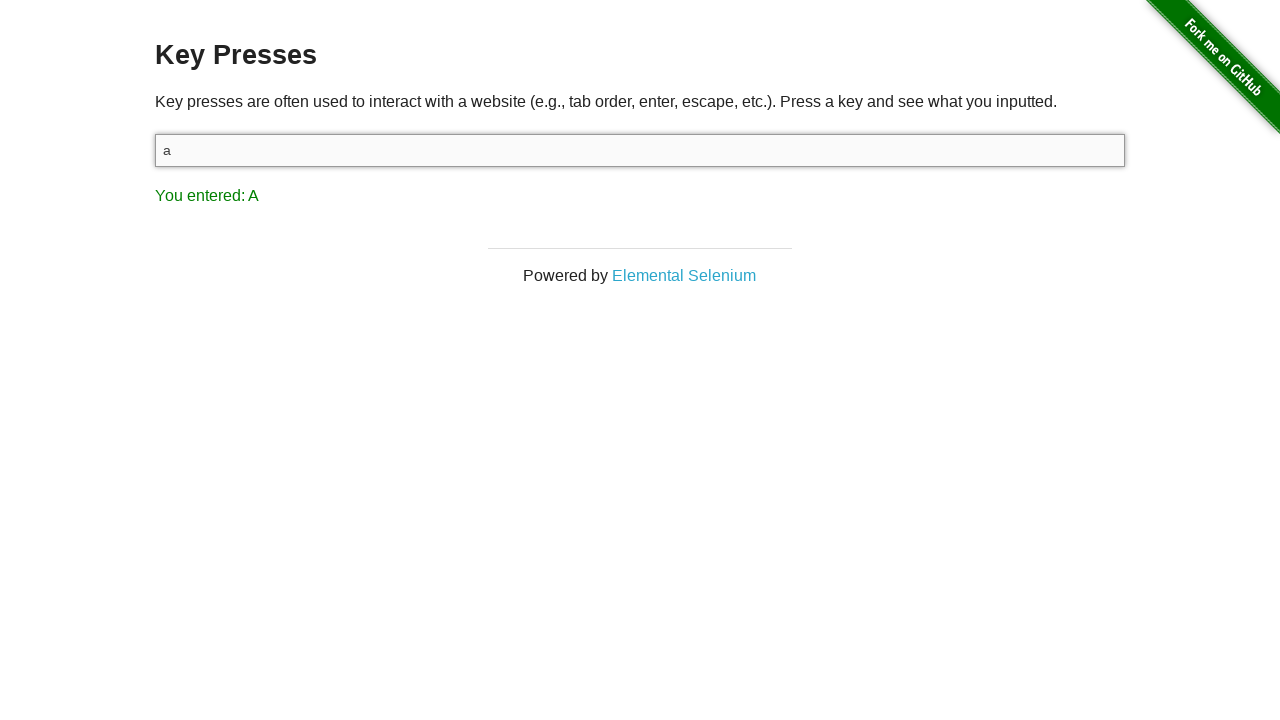

Pressed alphabet key 'B' on #target
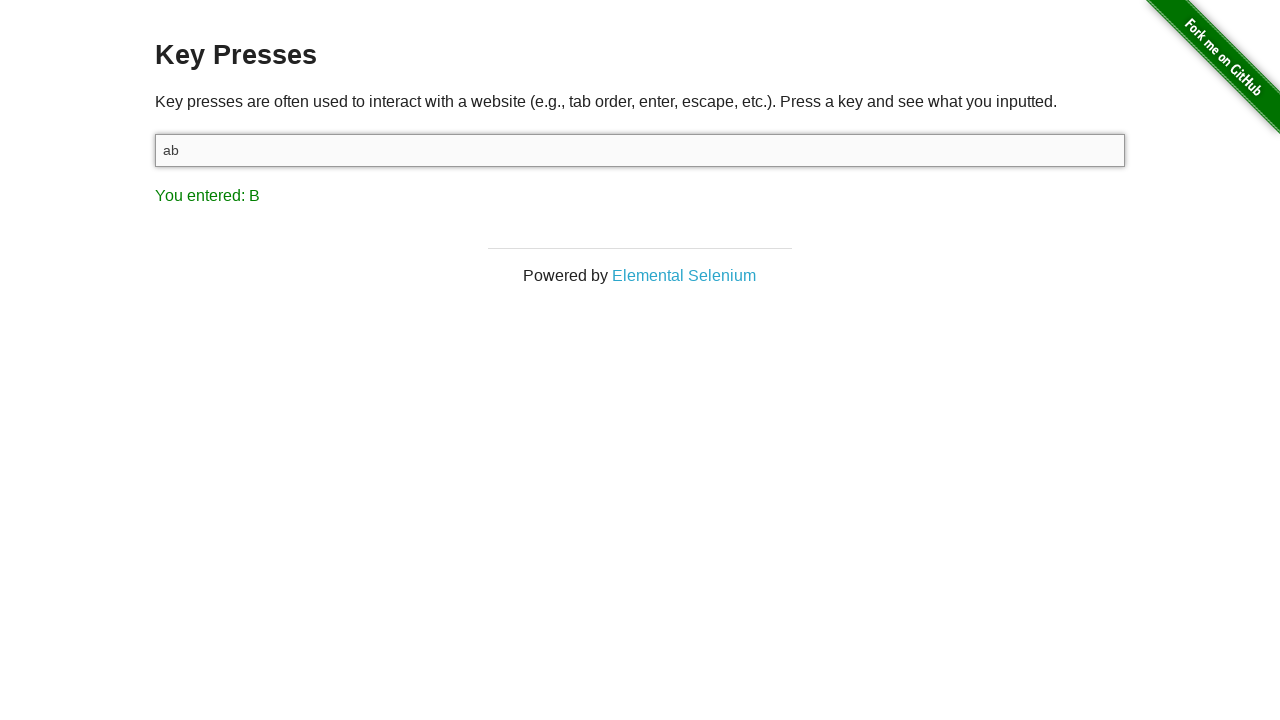

Retrieved result text after pressing 'B'
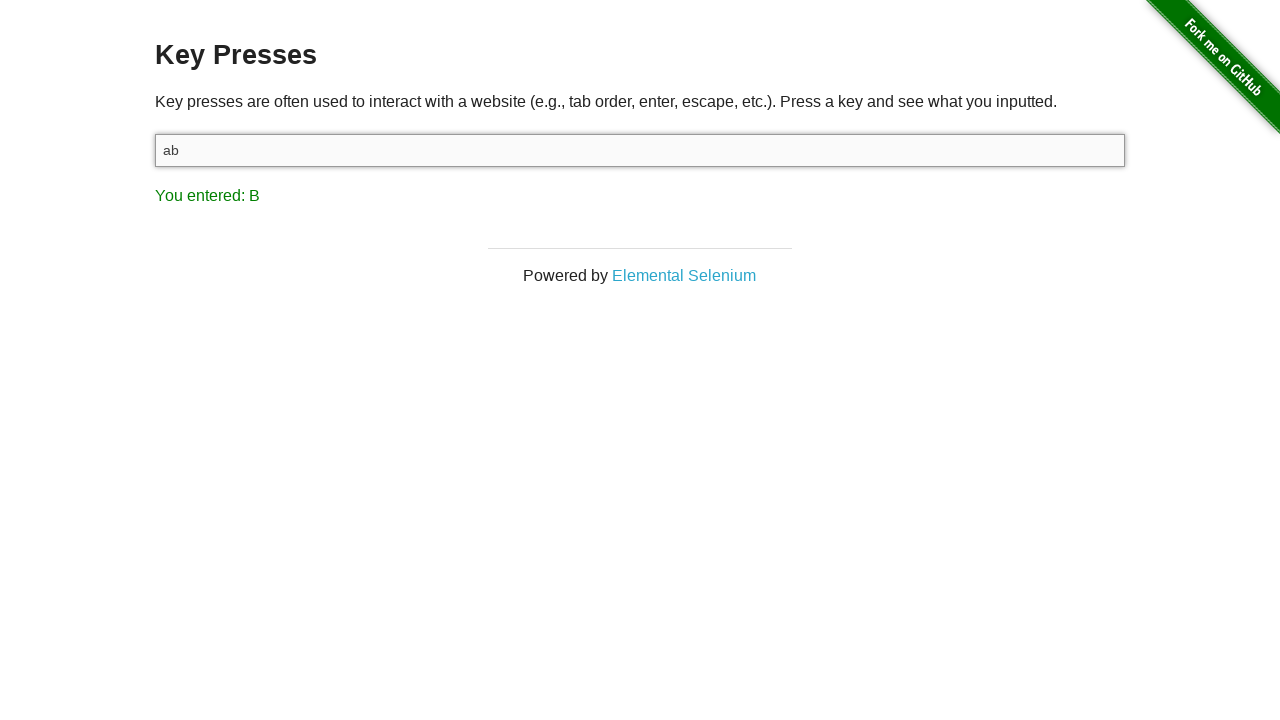

Verified that 'B' is displayed in result
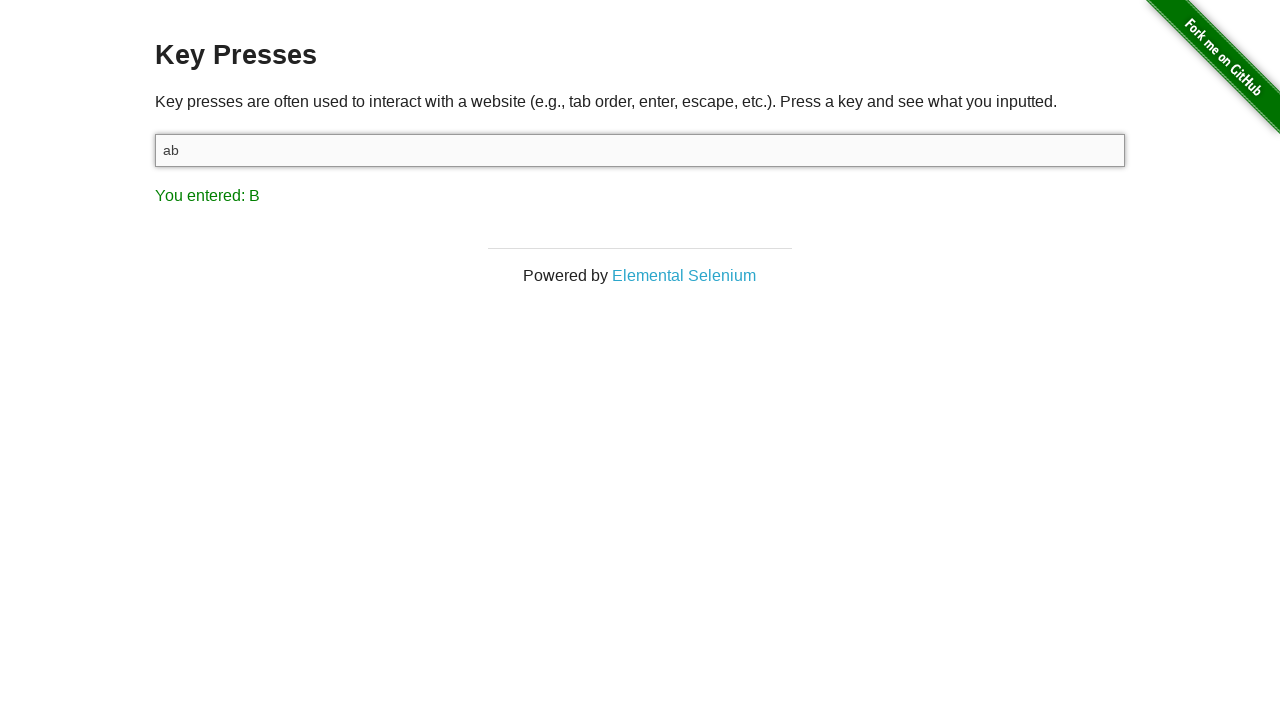

Pressed alphabet key 'C' on #target
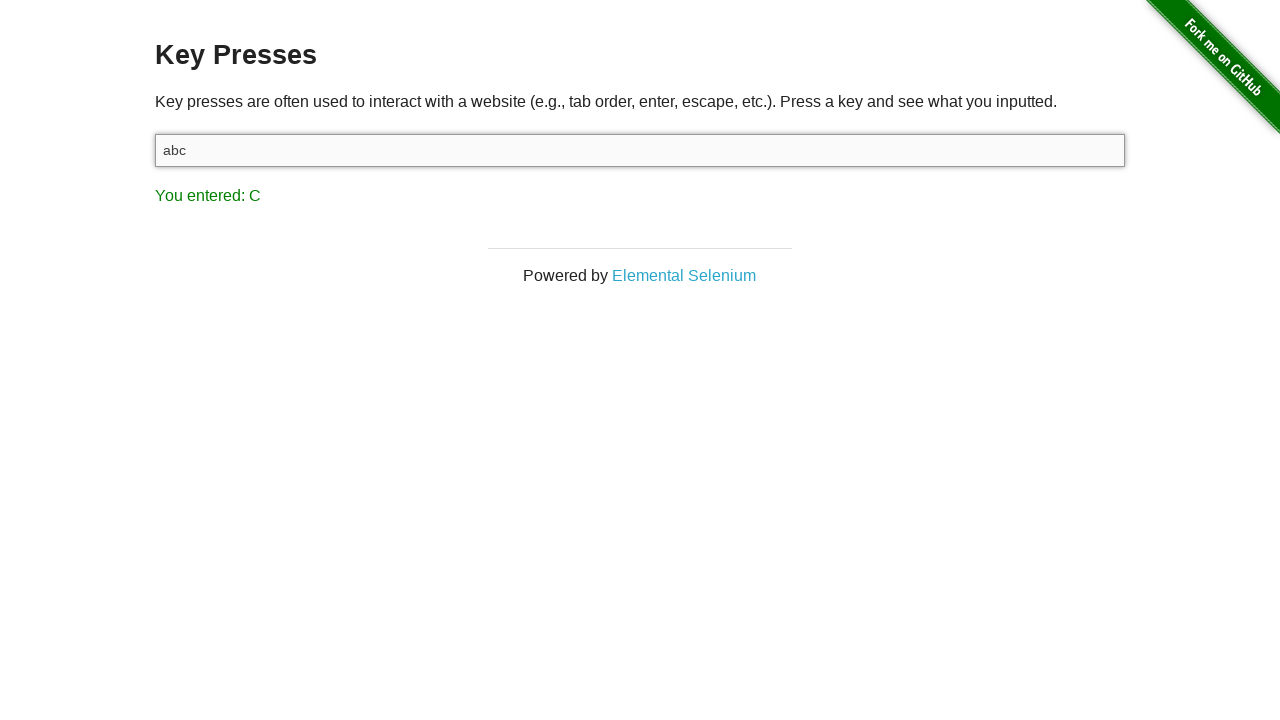

Retrieved result text after pressing 'C'
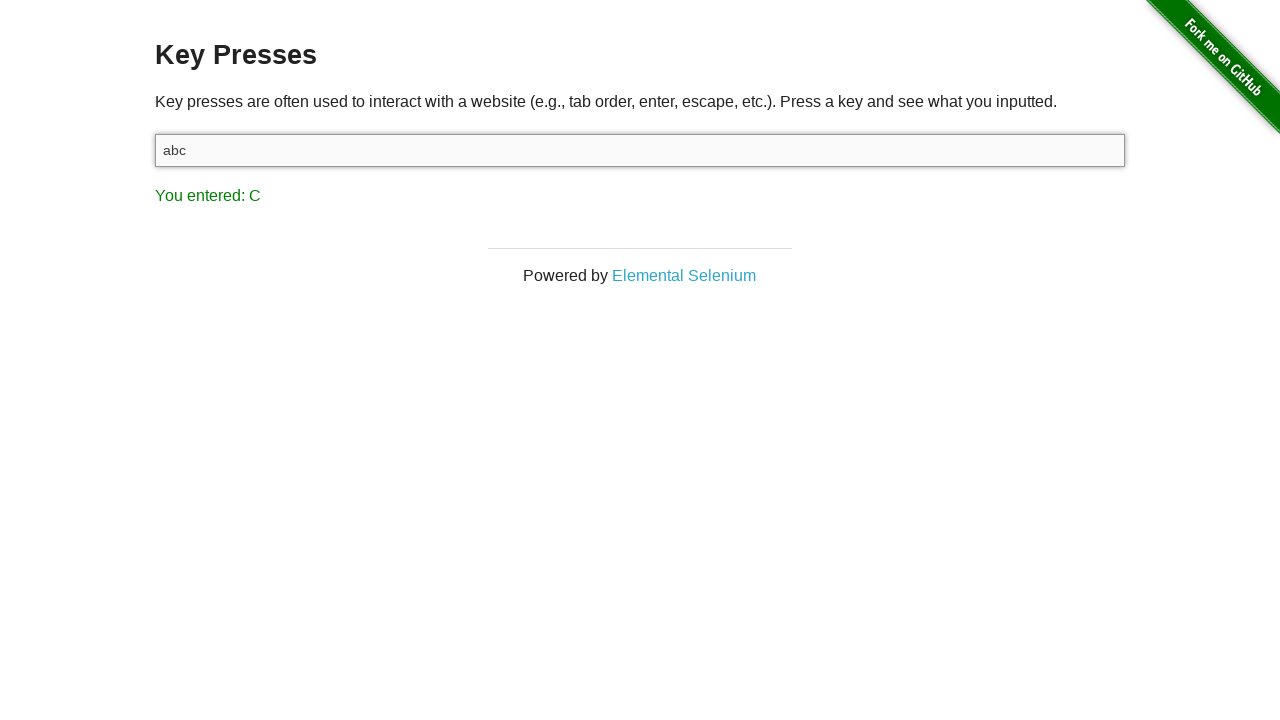

Verified that 'C' is displayed in result
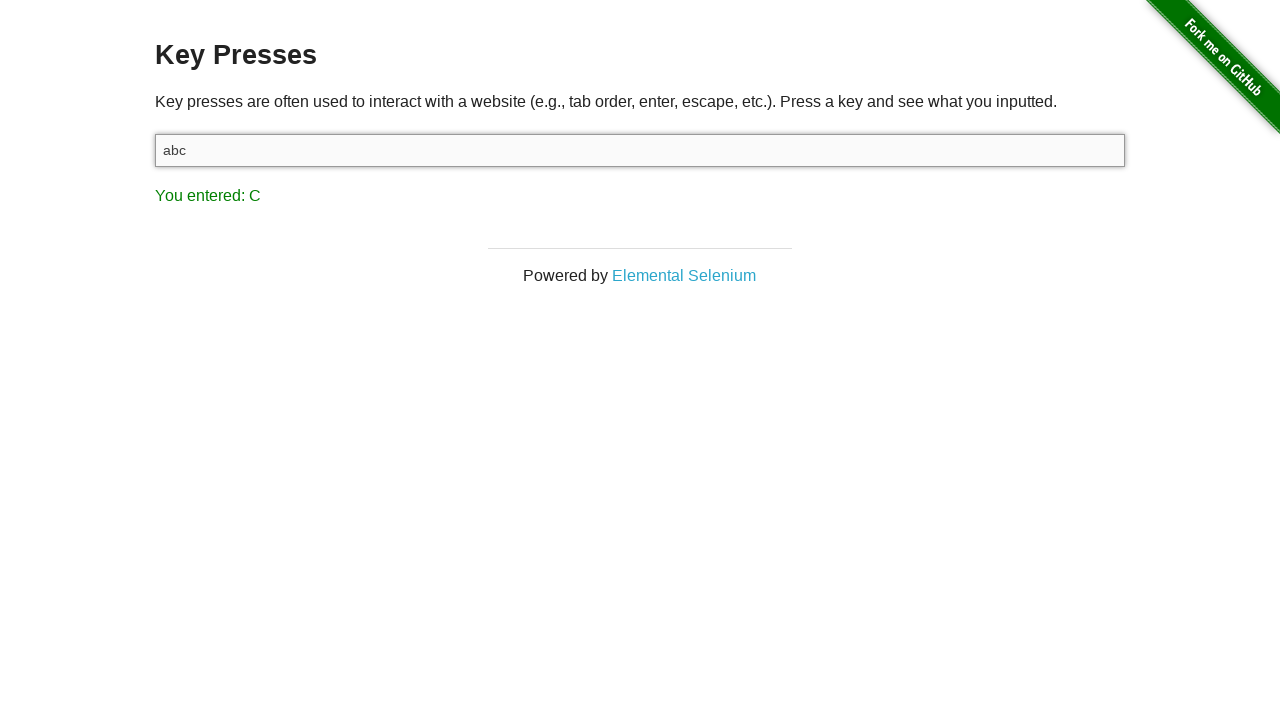

Pressed alphabet key 'D' on #target
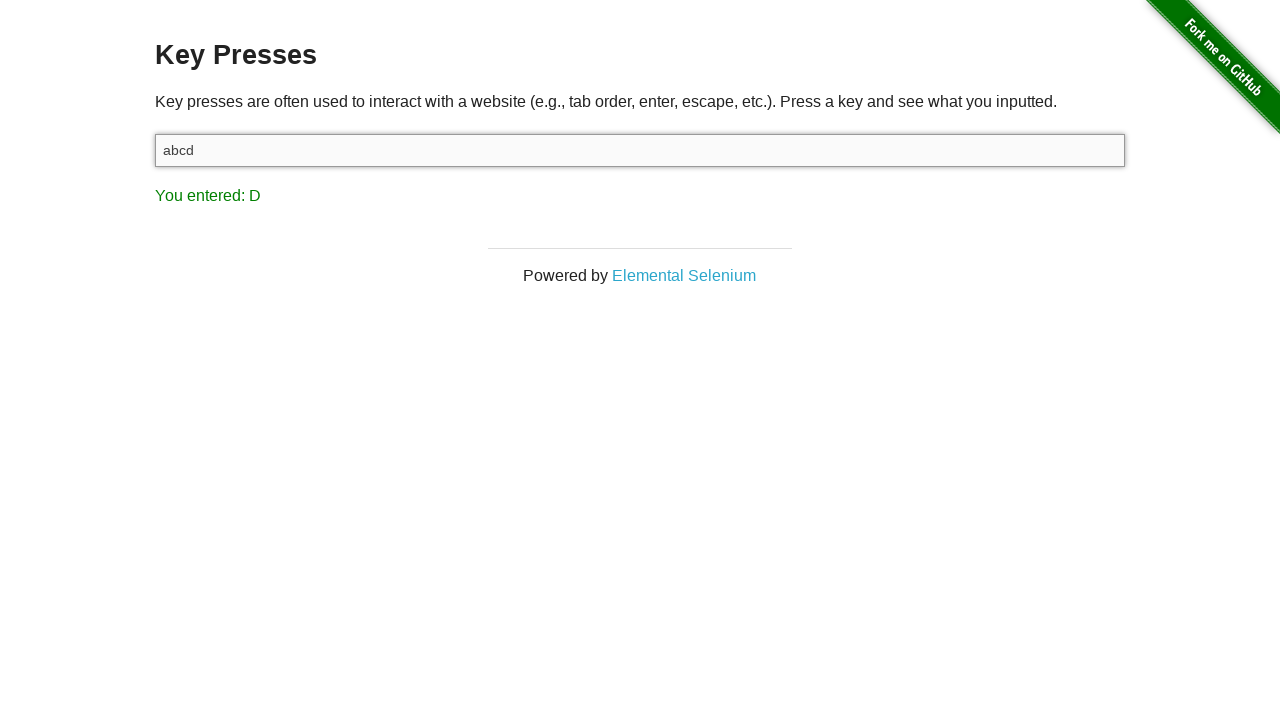

Retrieved result text after pressing 'D'
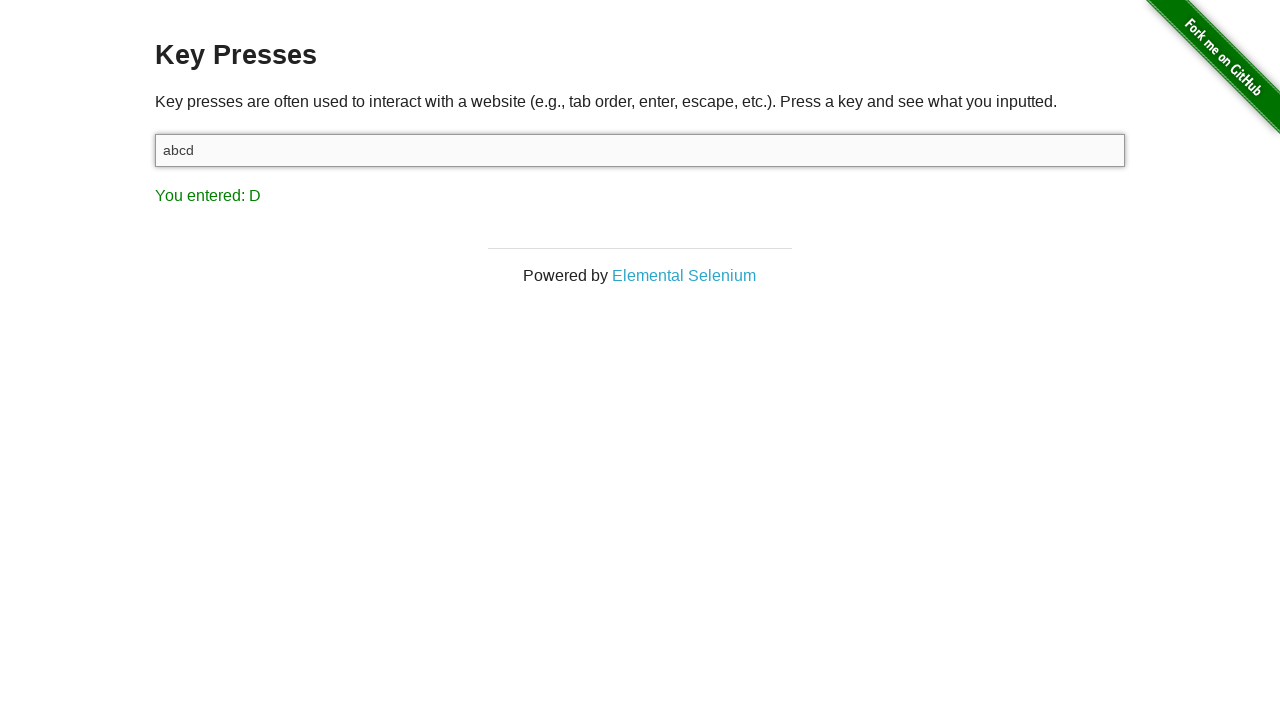

Verified that 'D' is displayed in result
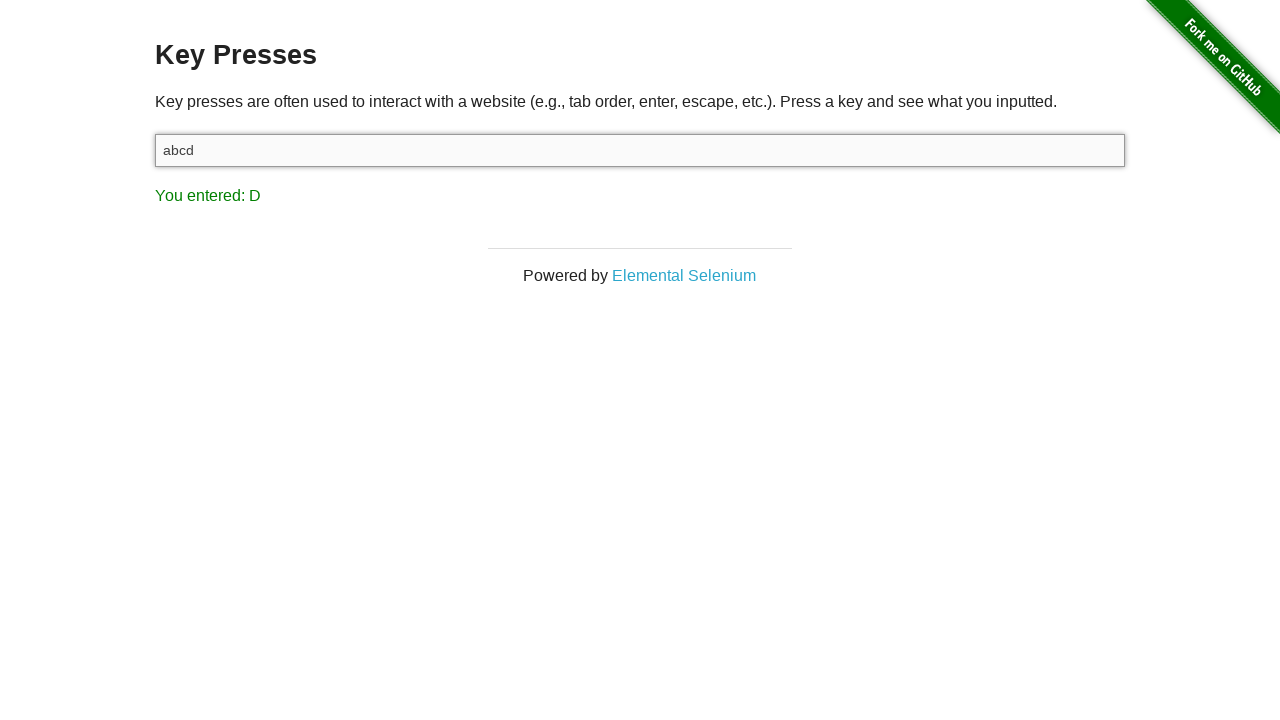

Pressed alphabet key 'E' on #target
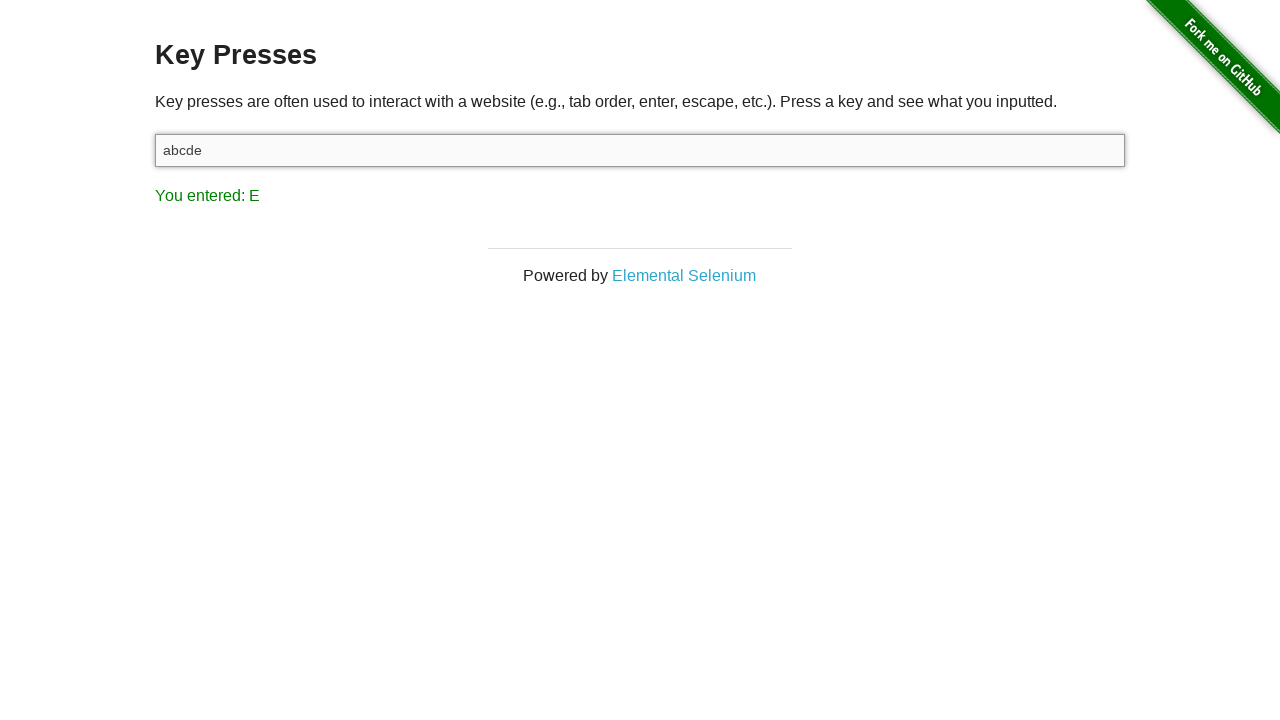

Retrieved result text after pressing 'E'
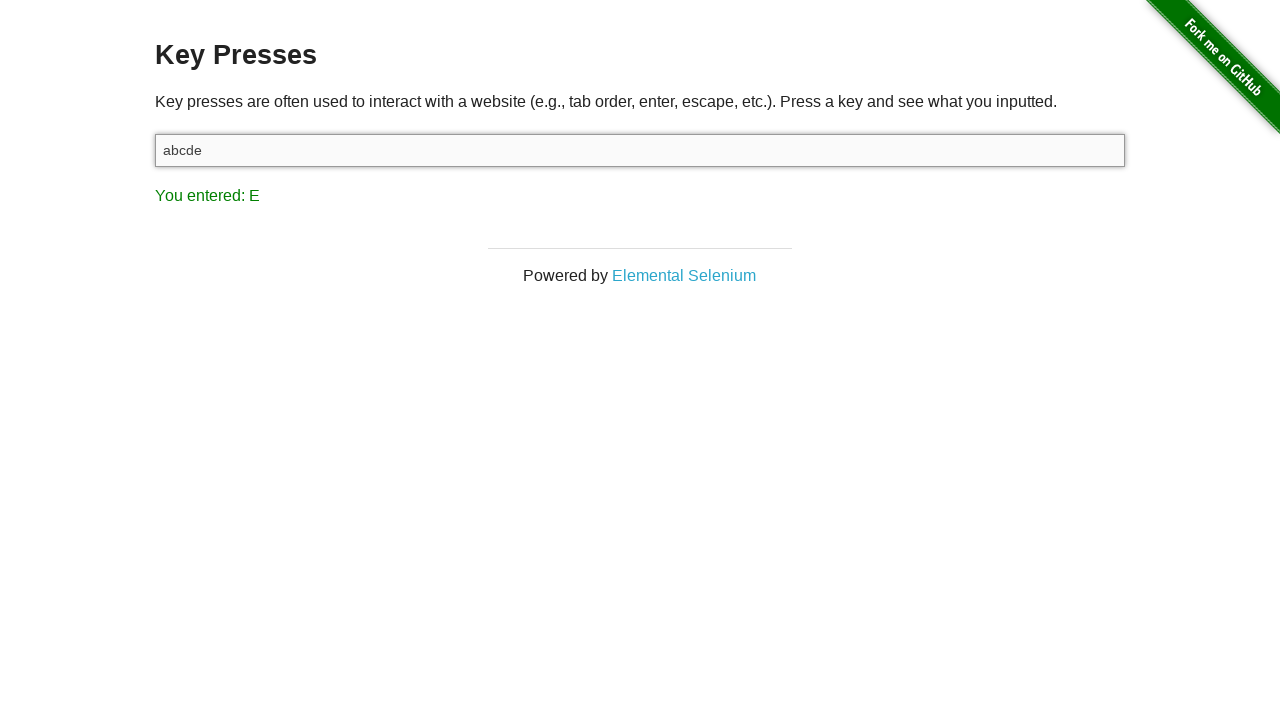

Verified that 'E' is displayed in result
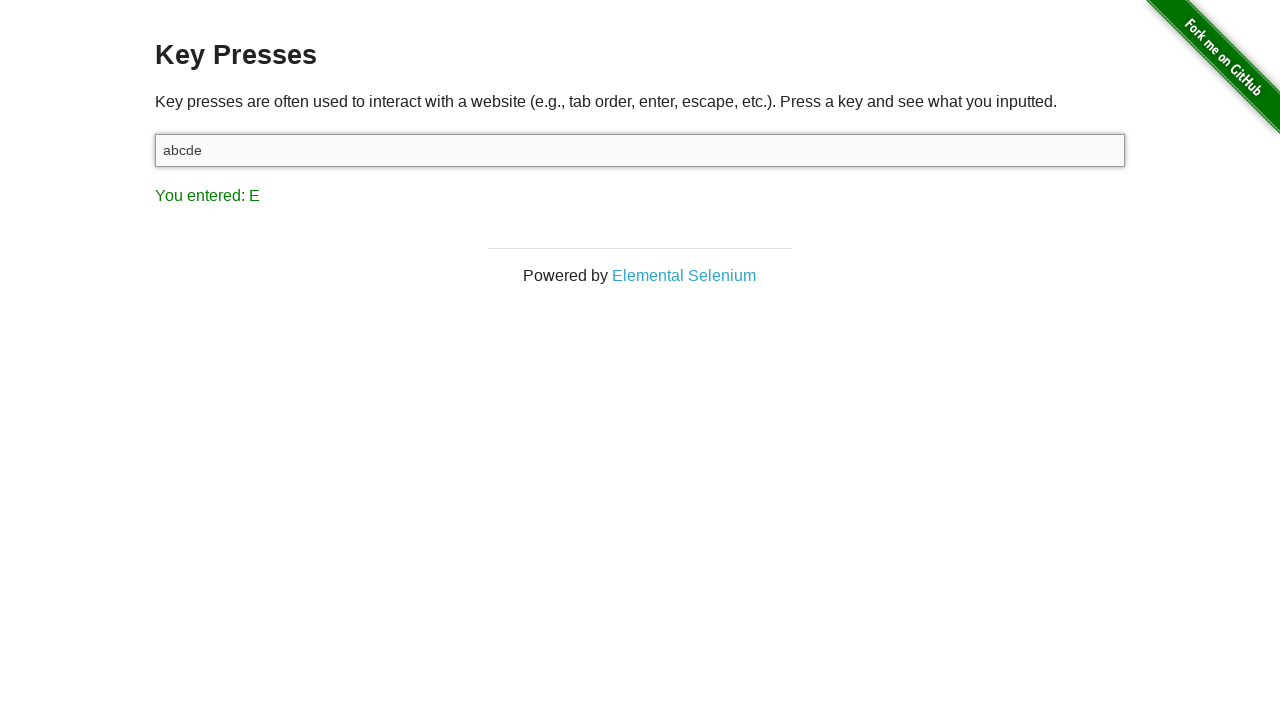

Pressed alphabet key 'F' on #target
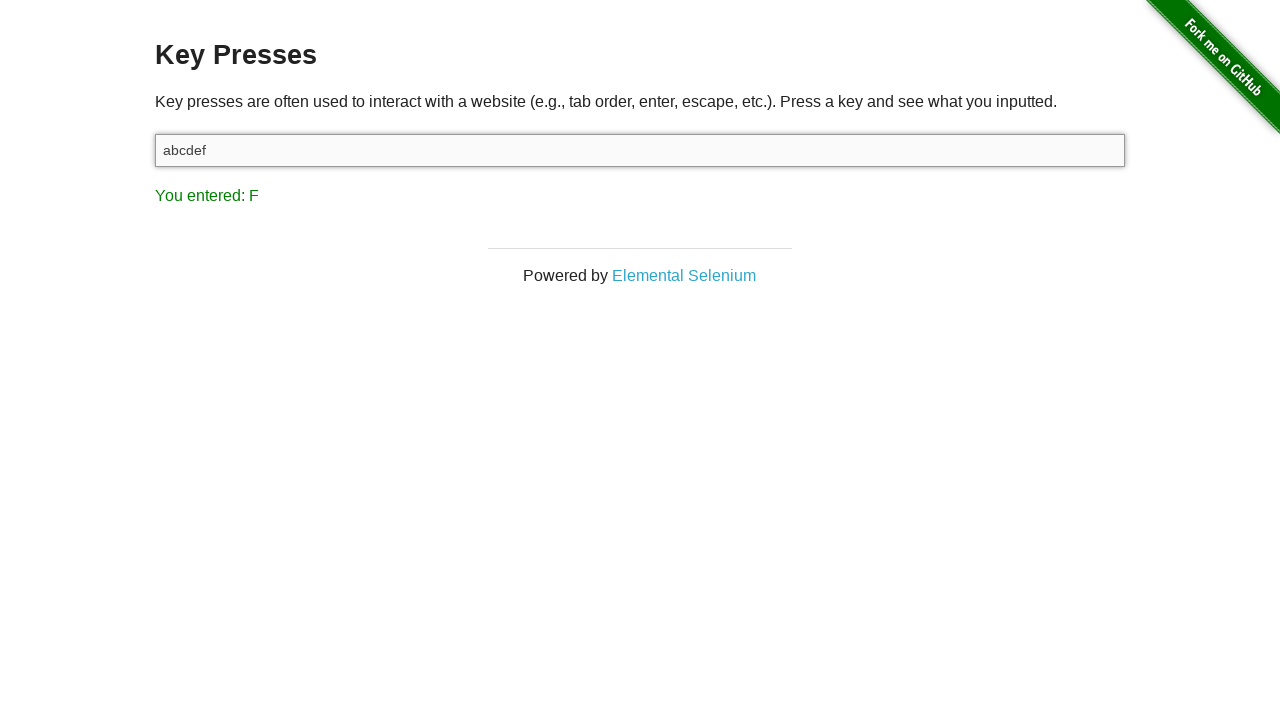

Retrieved result text after pressing 'F'
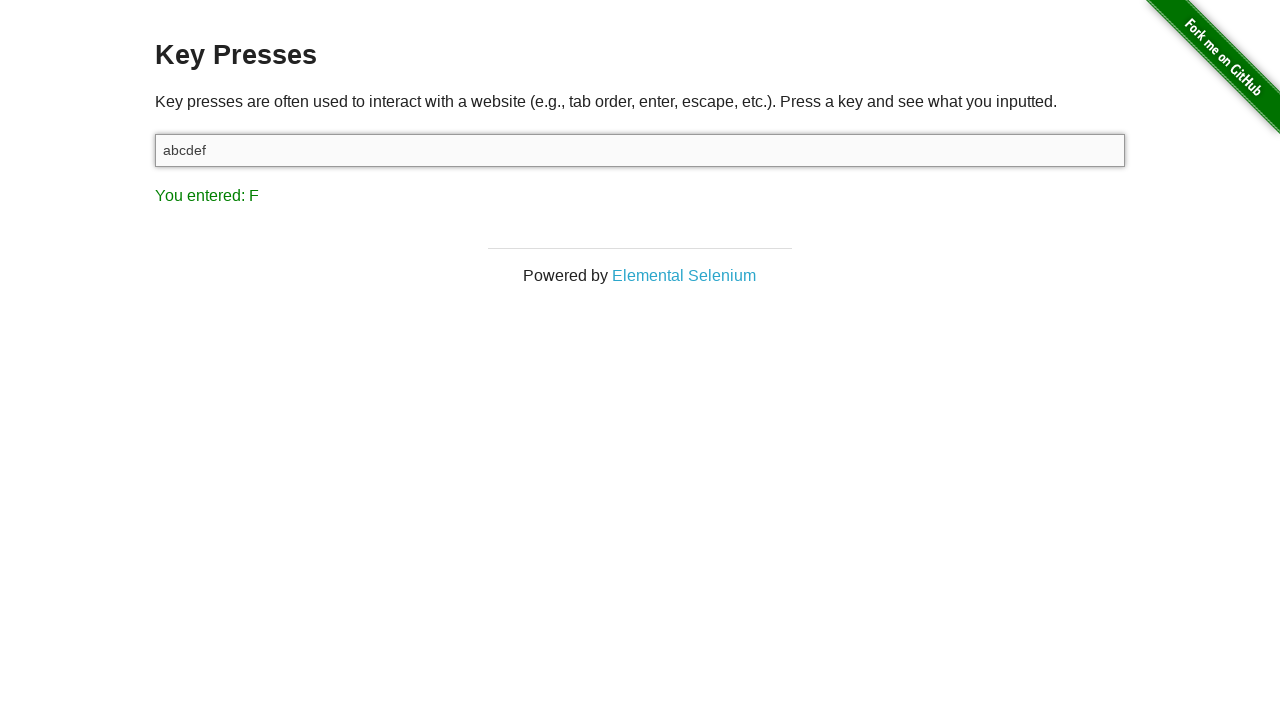

Verified that 'F' is displayed in result
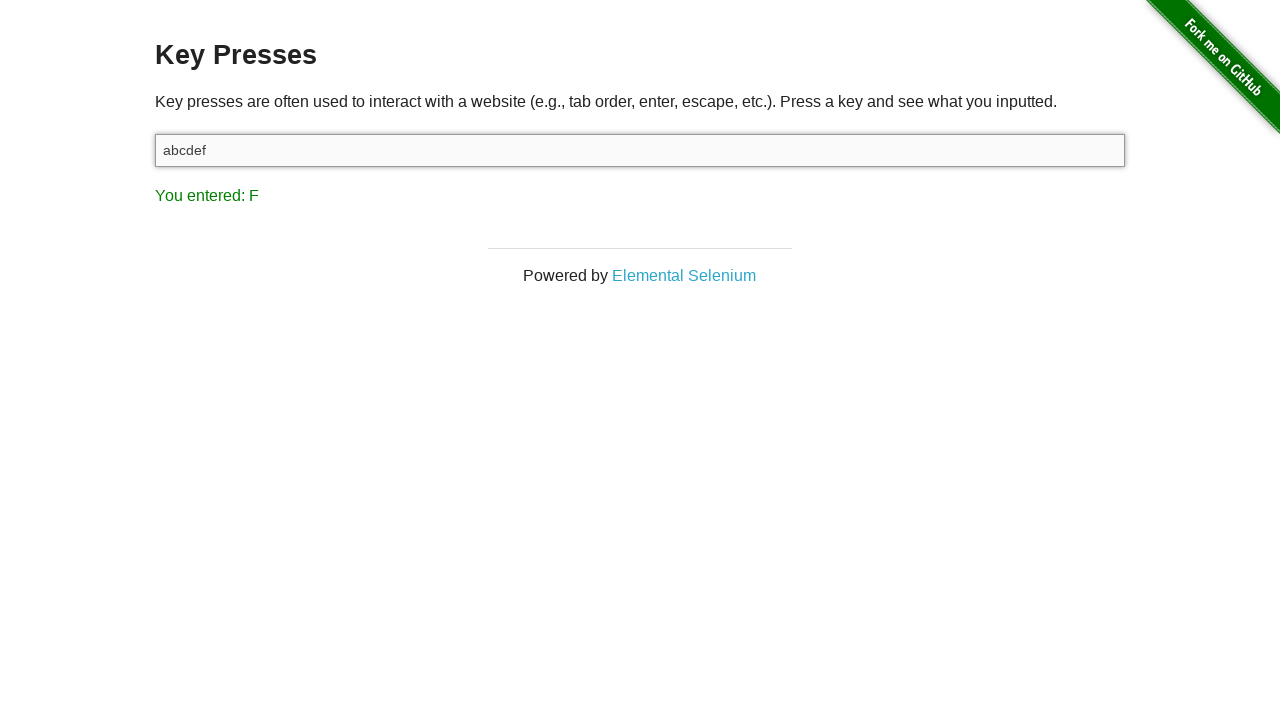

Pressed alphabet key 'G' on #target
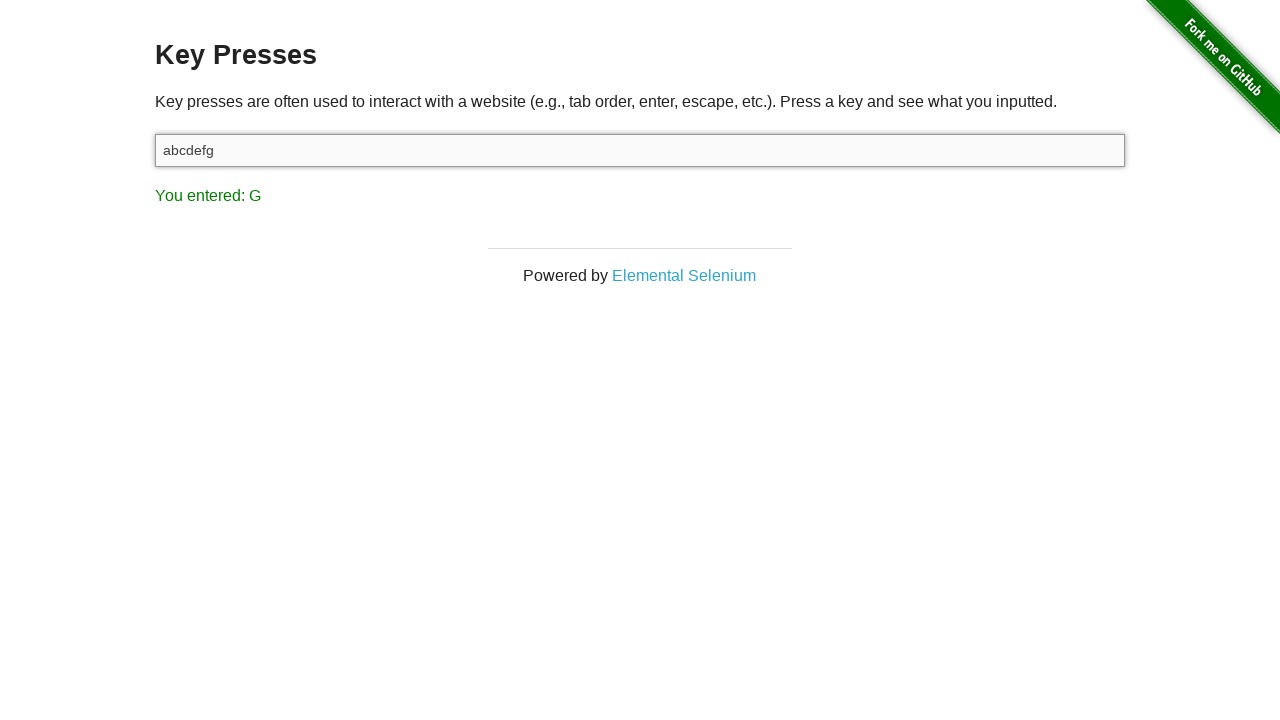

Retrieved result text after pressing 'G'
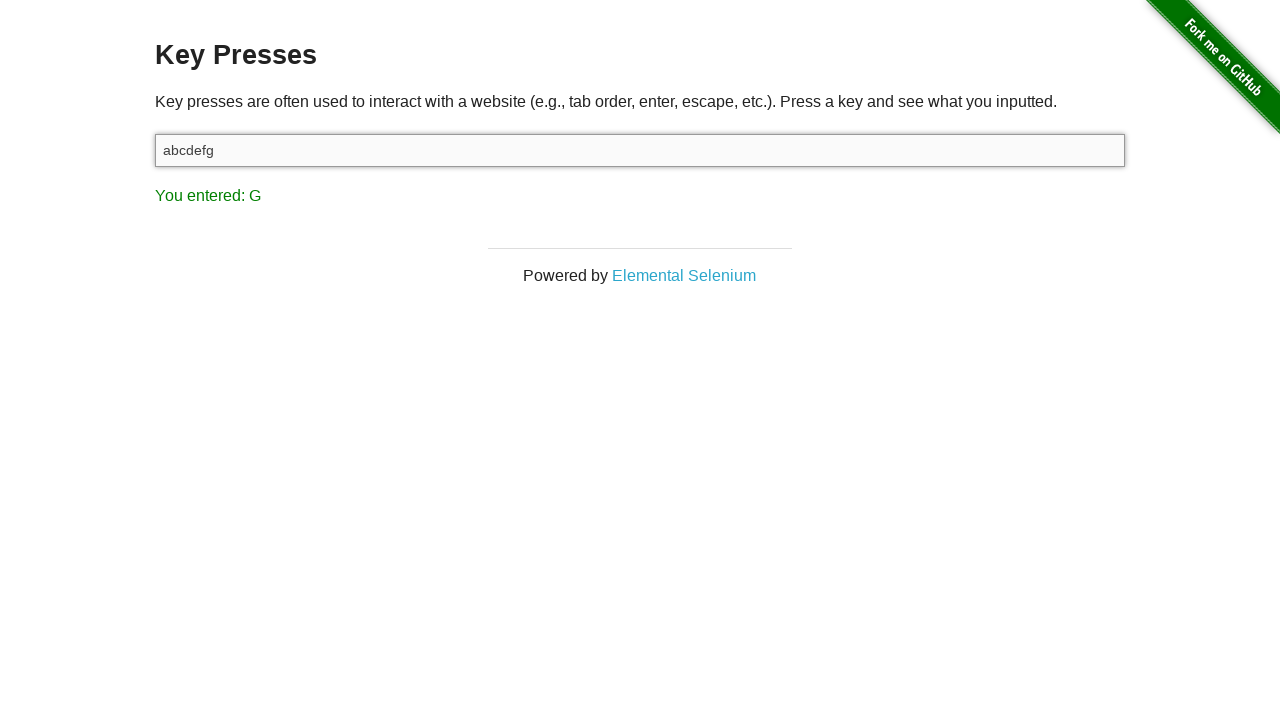

Verified that 'G' is displayed in result
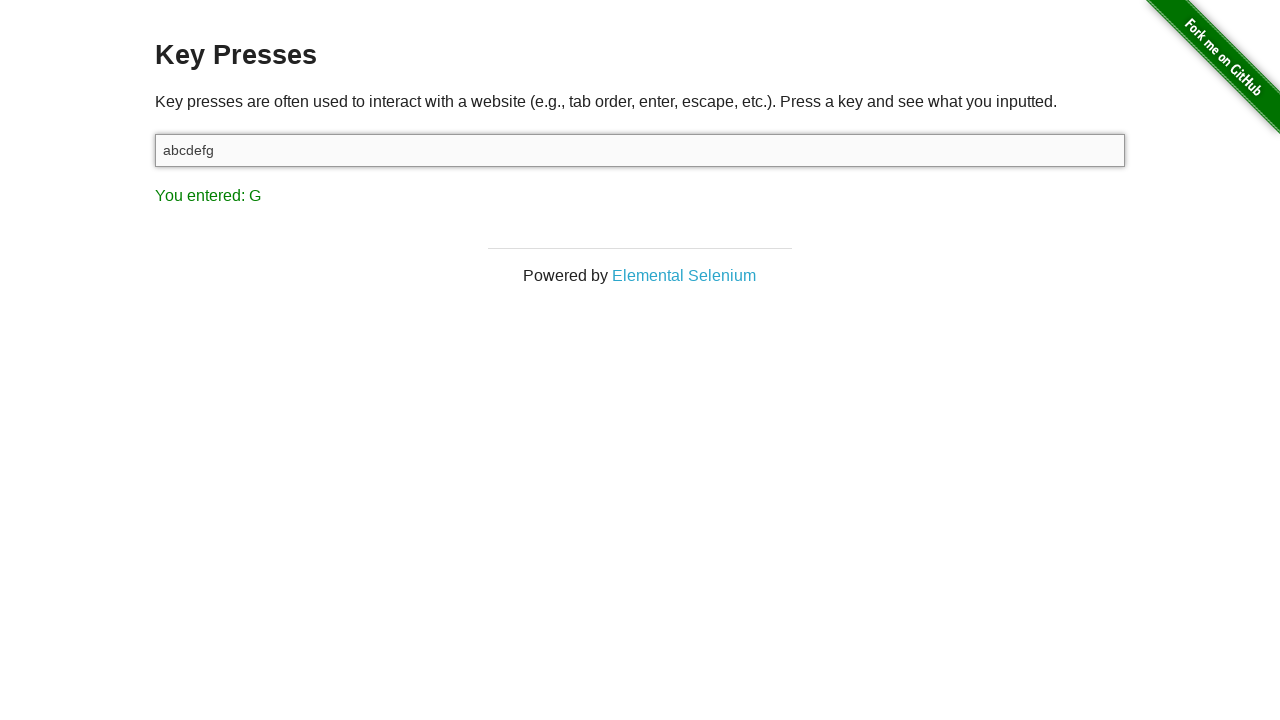

Pressed alphabet key 'H' on #target
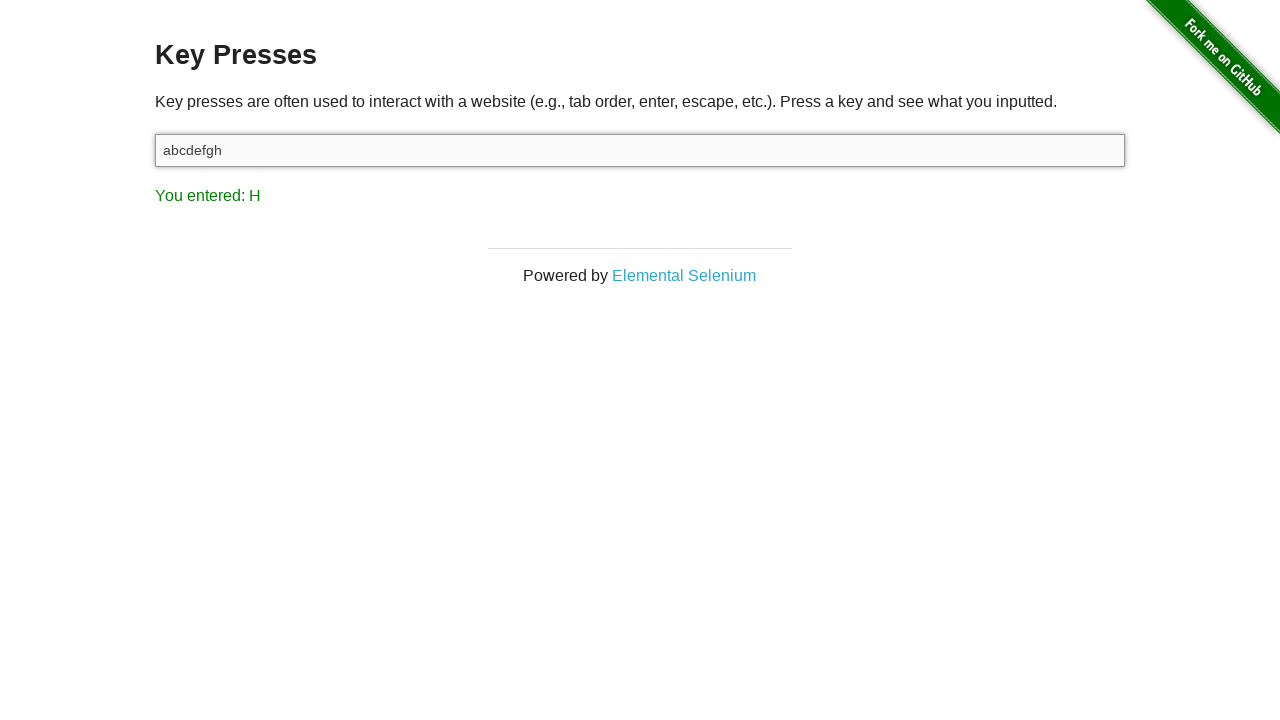

Retrieved result text after pressing 'H'
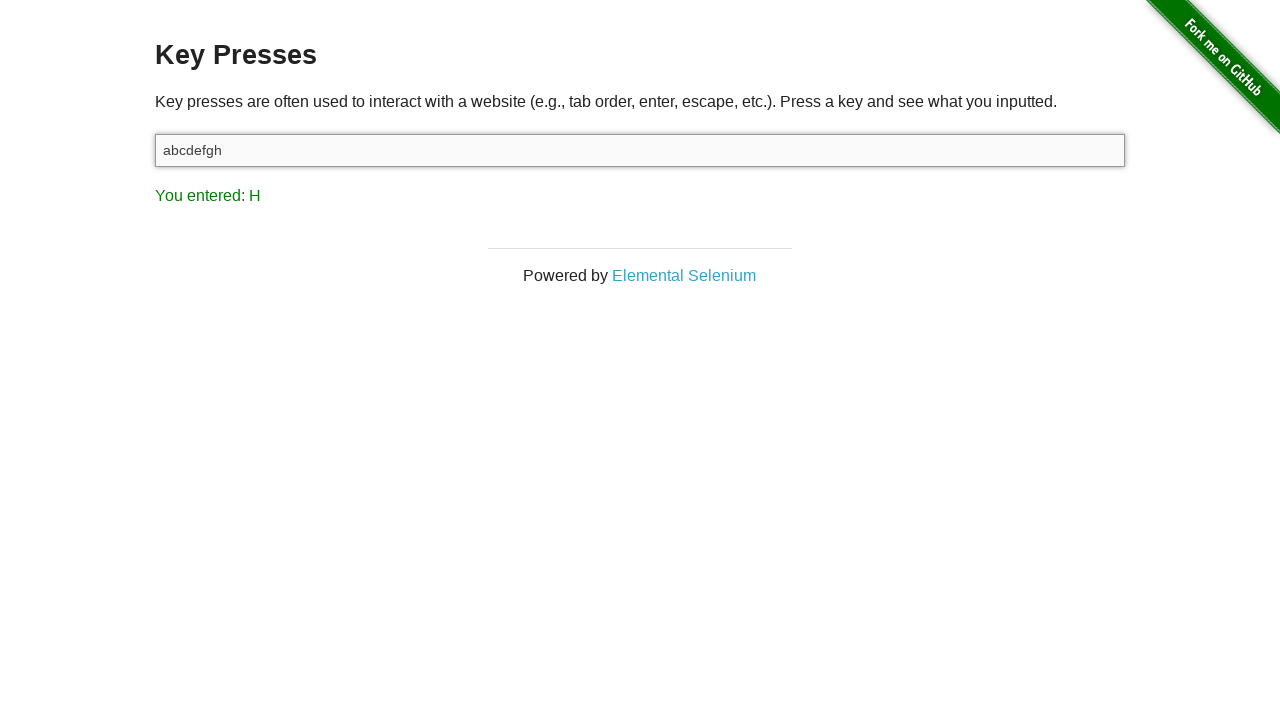

Verified that 'H' is displayed in result
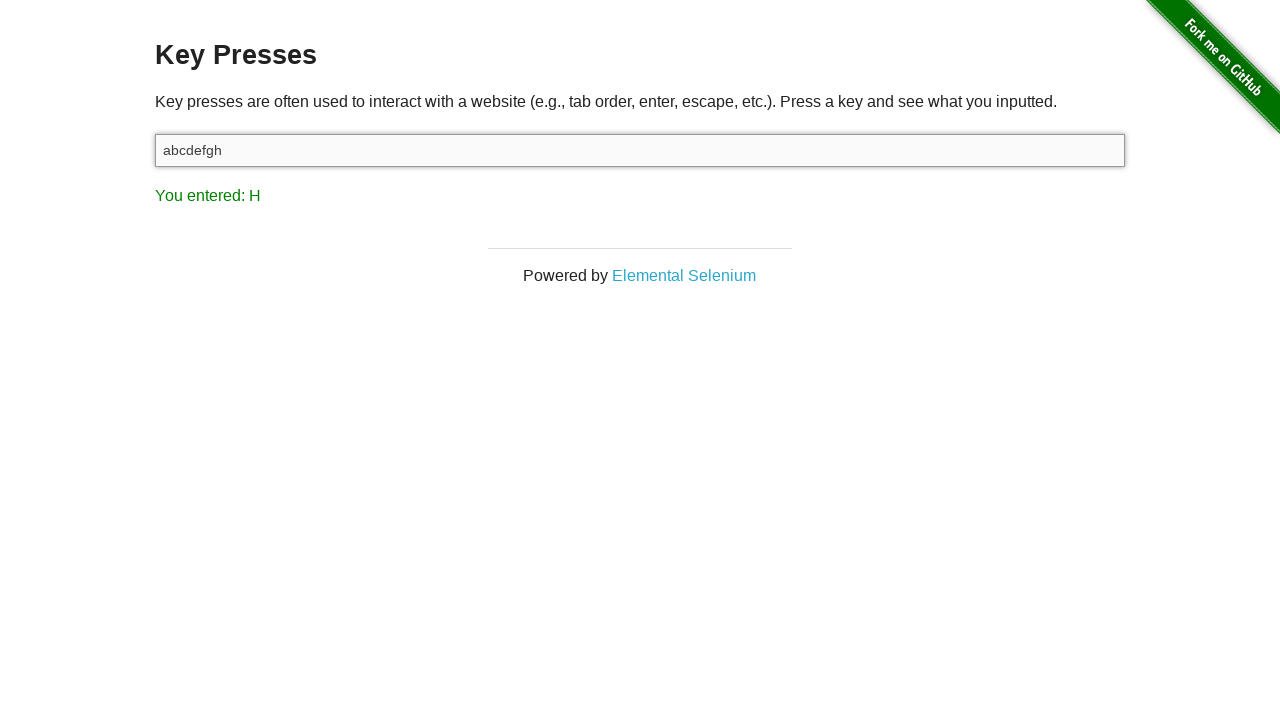

Pressed alphabet key 'I' on #target
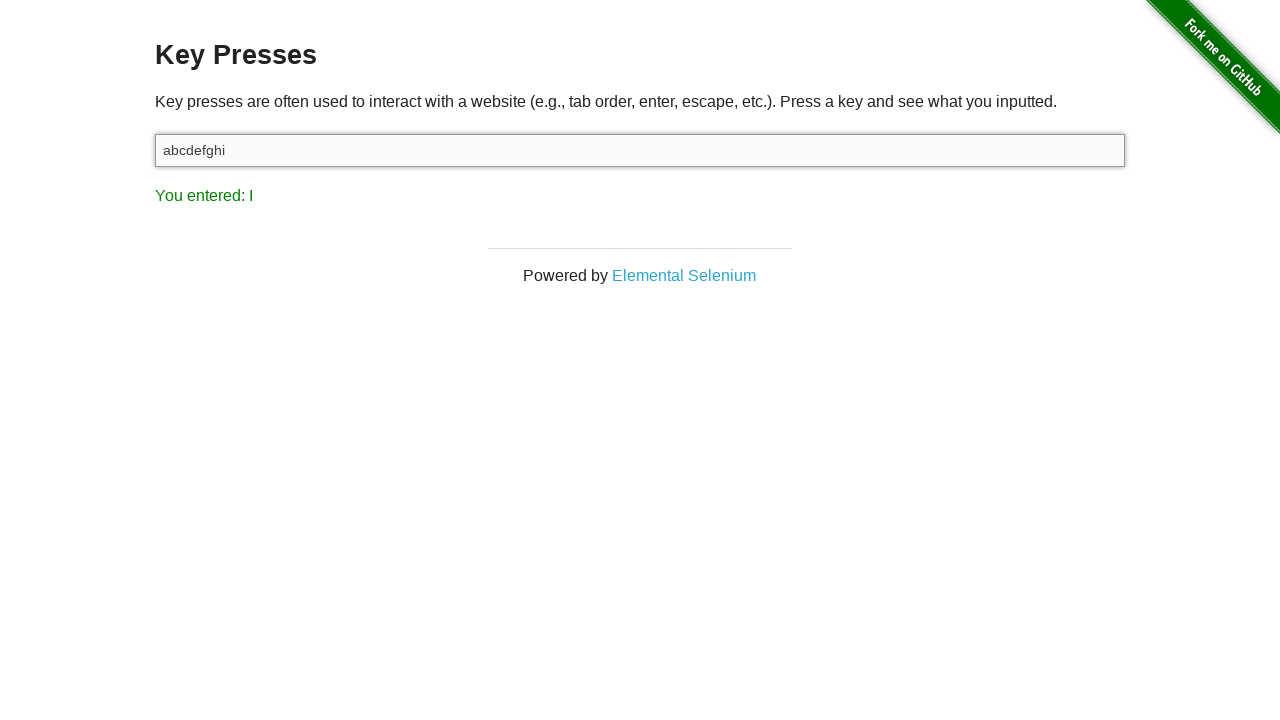

Retrieved result text after pressing 'I'
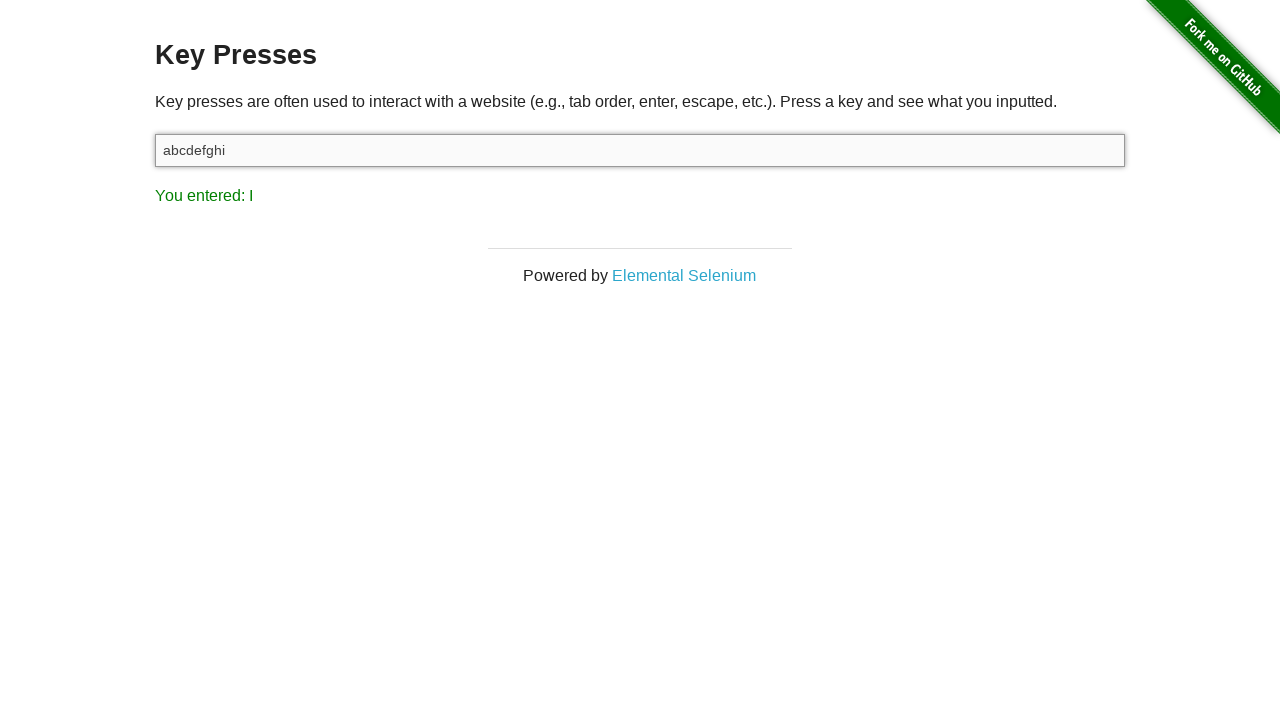

Verified that 'I' is displayed in result
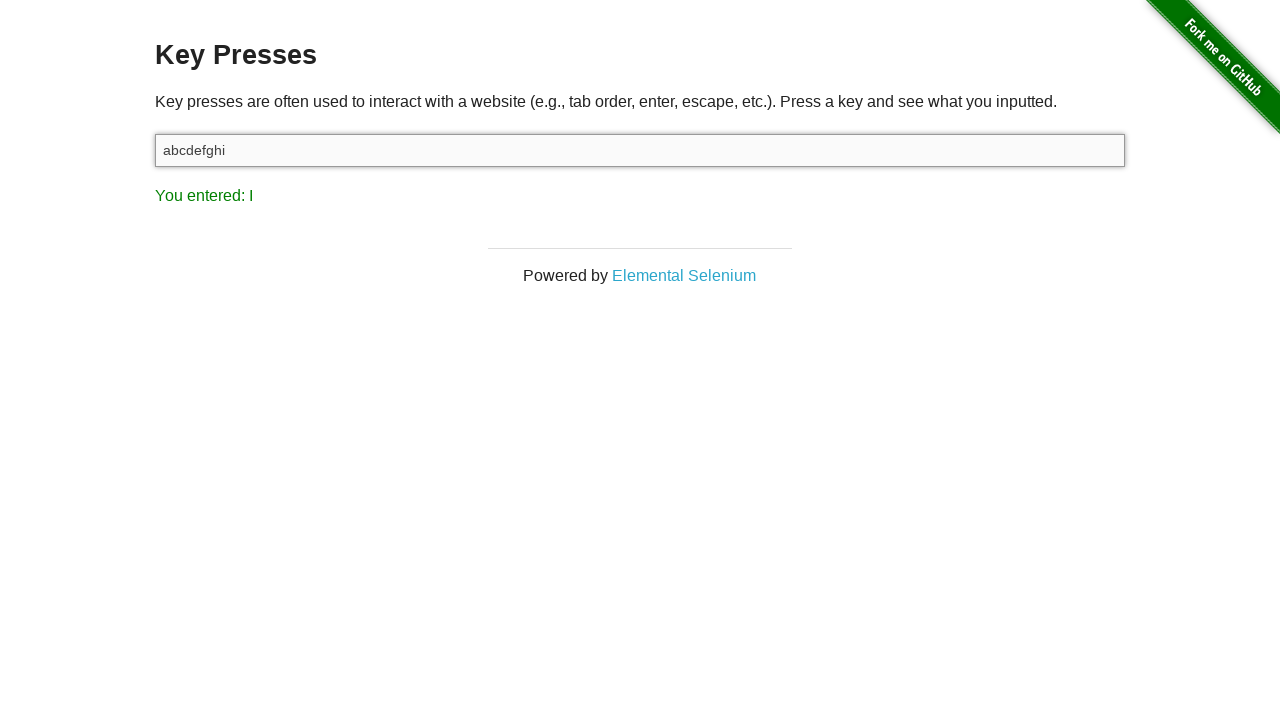

Pressed alphabet key 'J' on #target
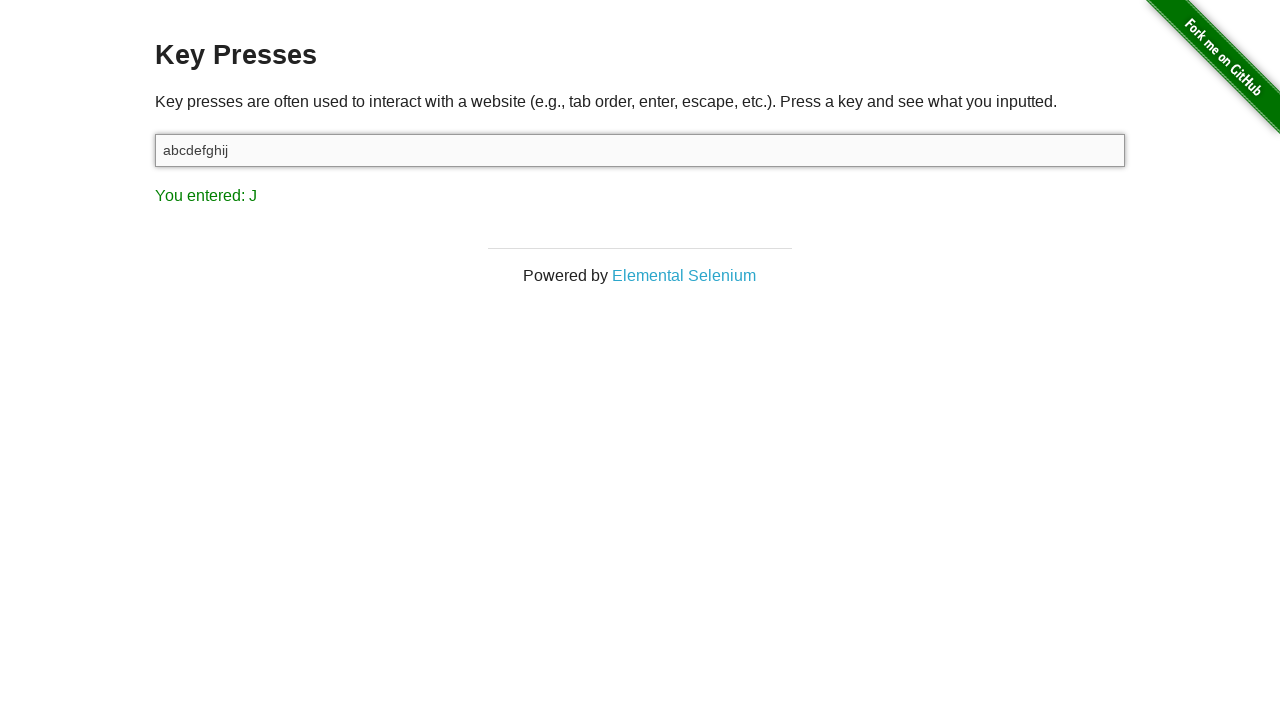

Retrieved result text after pressing 'J'
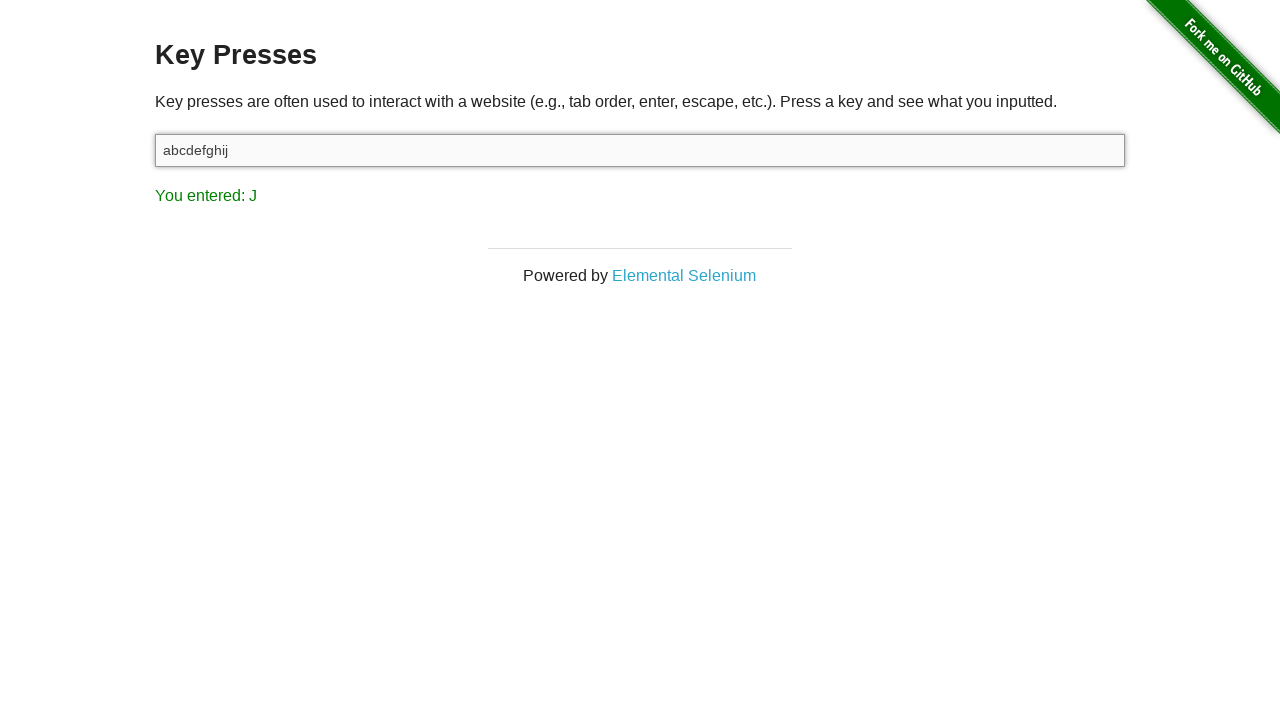

Verified that 'J' is displayed in result
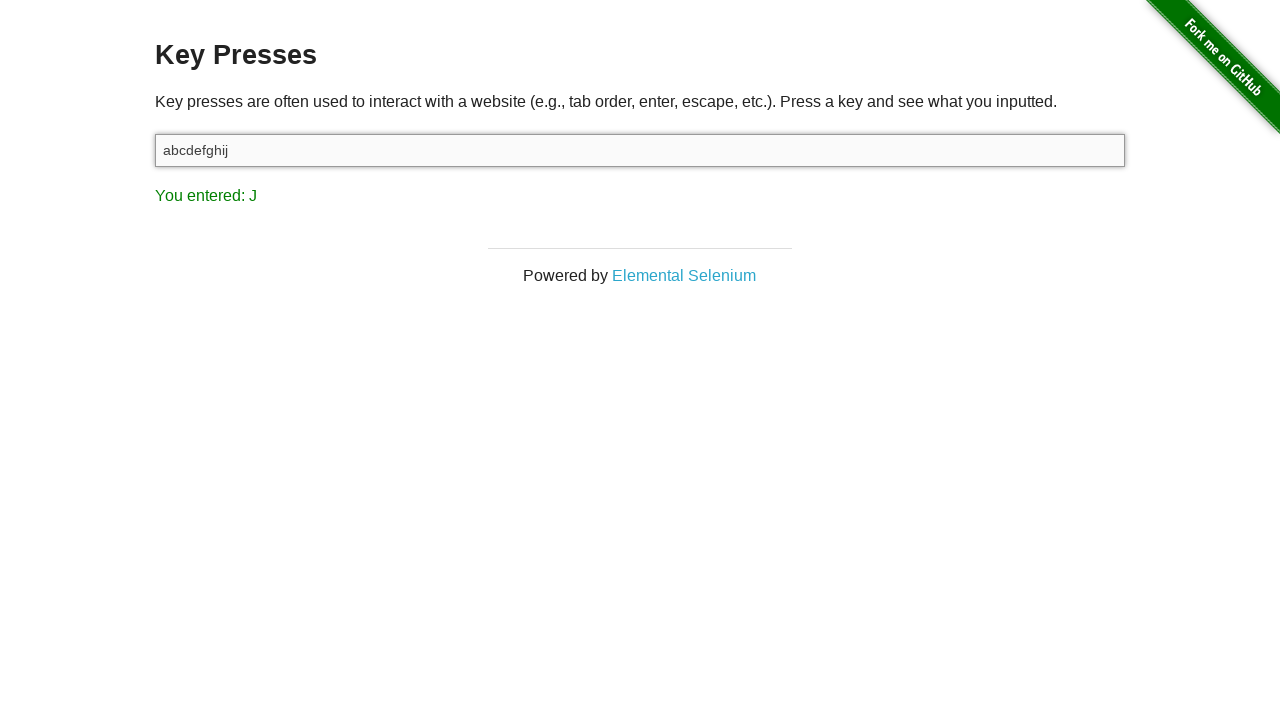

Pressed alphabet key 'K' on #target
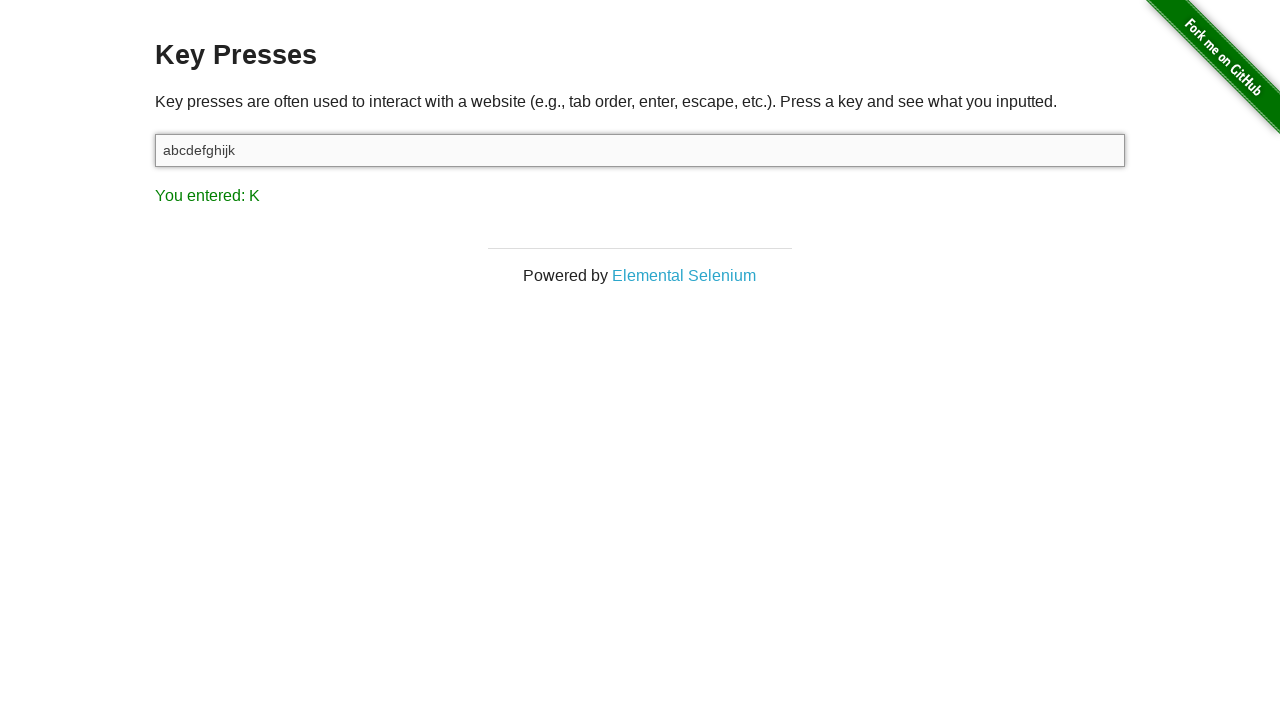

Retrieved result text after pressing 'K'
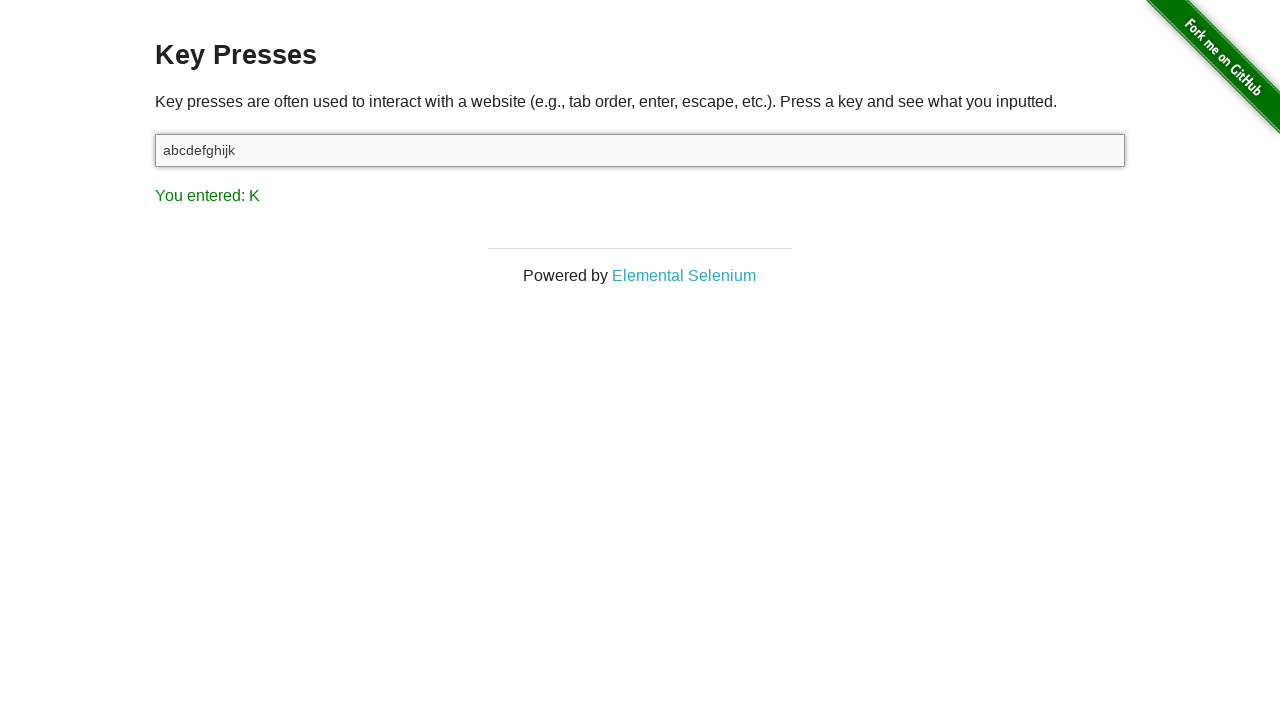

Verified that 'K' is displayed in result
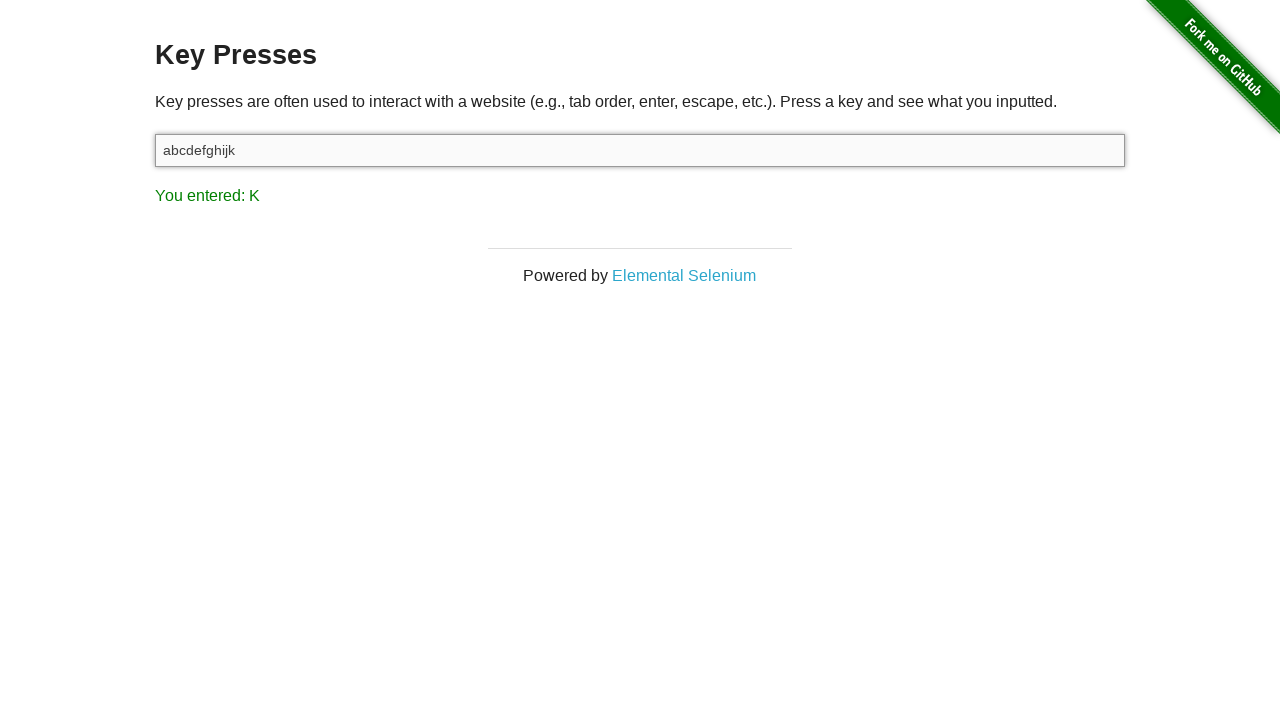

Pressed alphabet key 'L' on #target
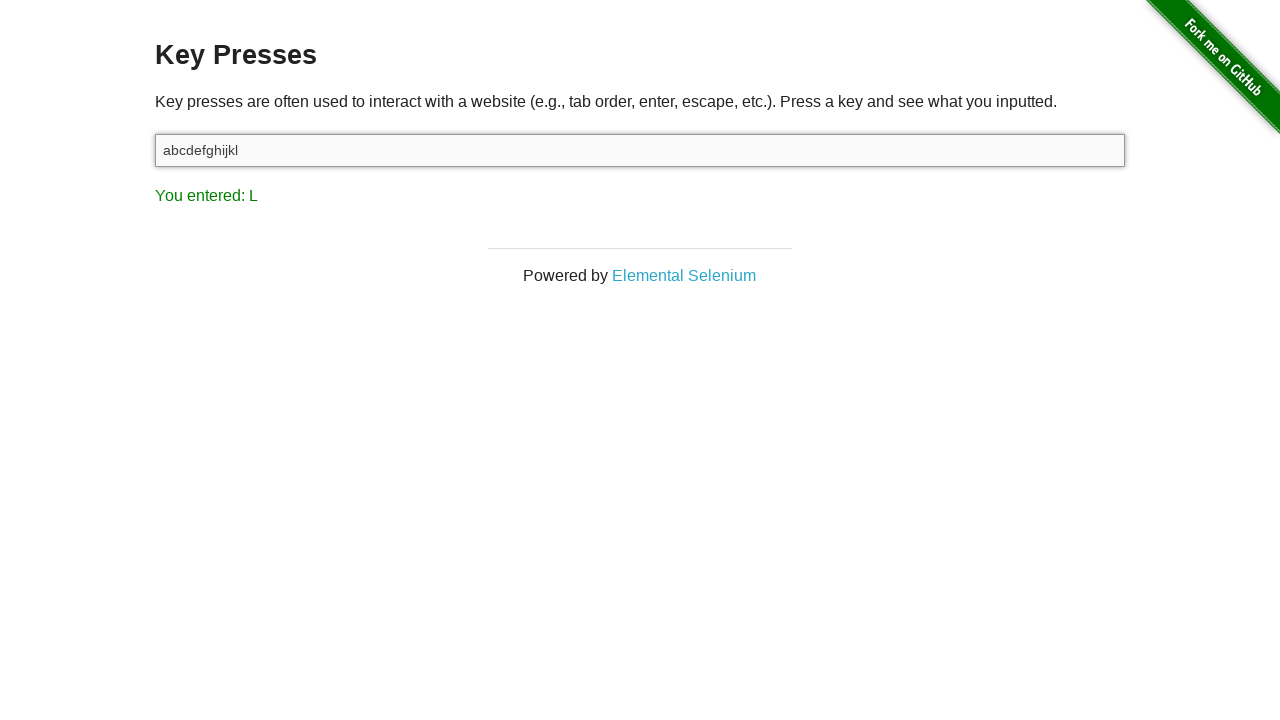

Retrieved result text after pressing 'L'
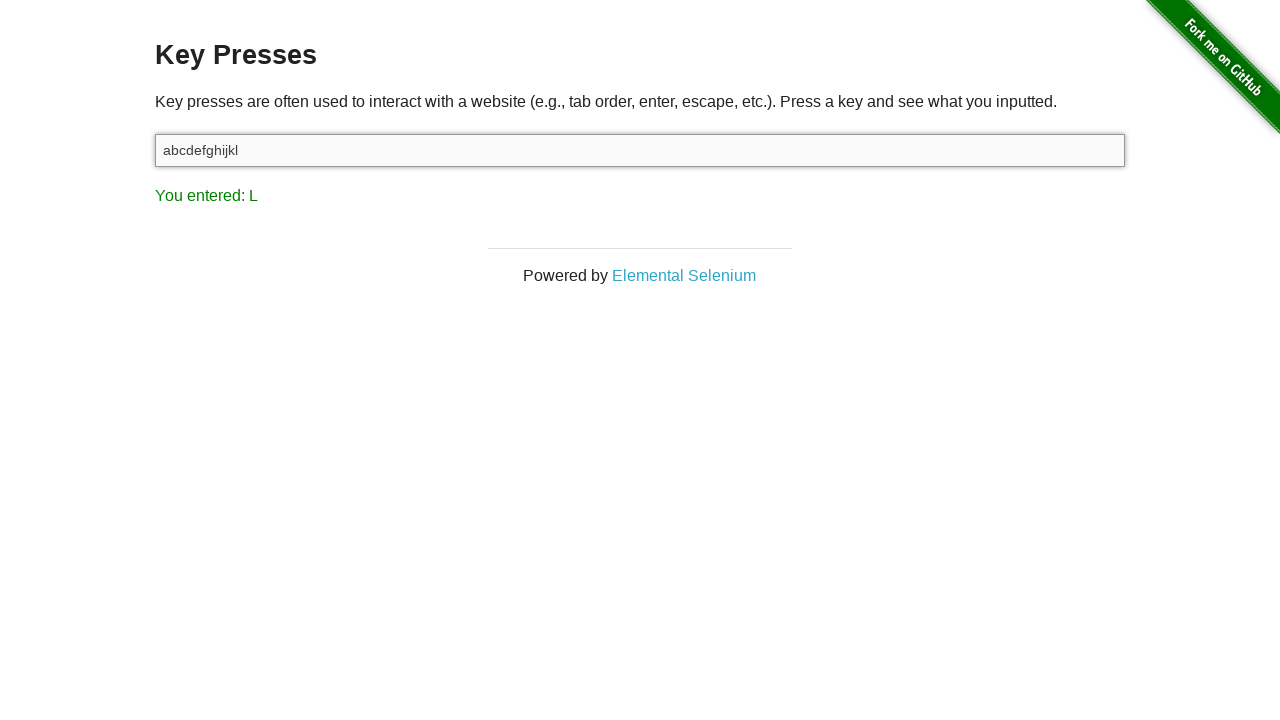

Verified that 'L' is displayed in result
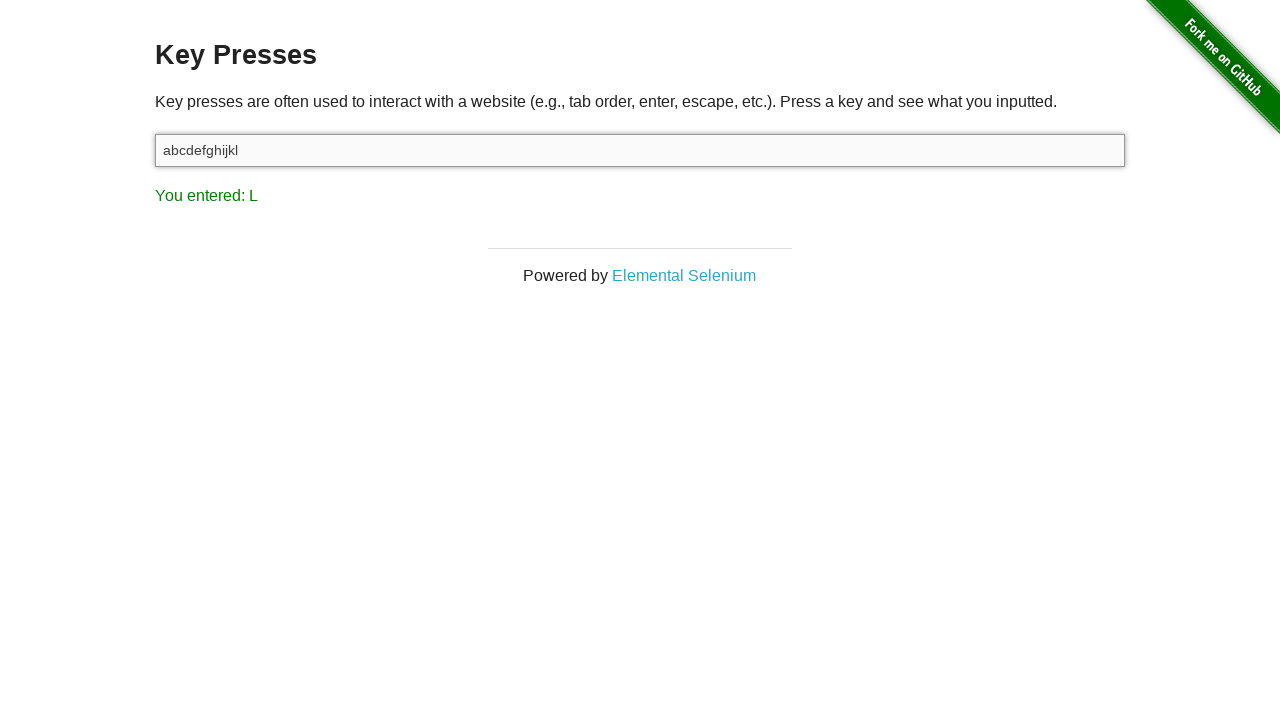

Pressed alphabet key 'M' on #target
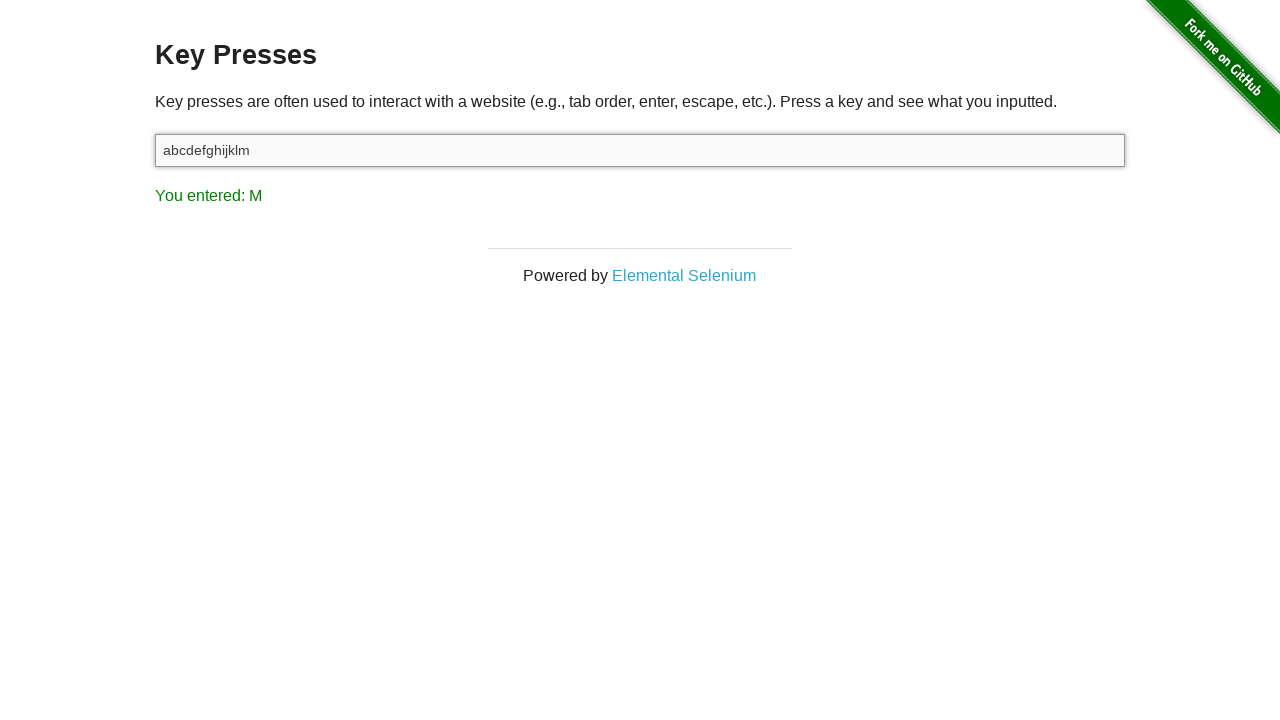

Retrieved result text after pressing 'M'
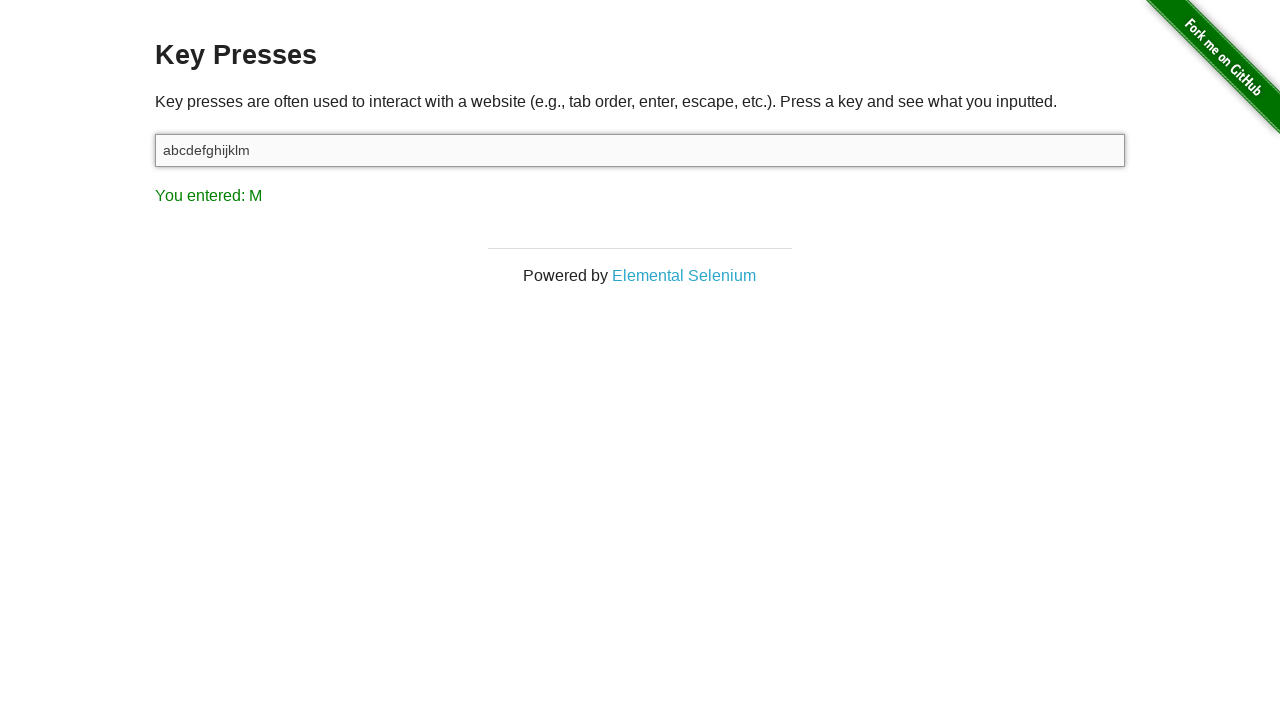

Verified that 'M' is displayed in result
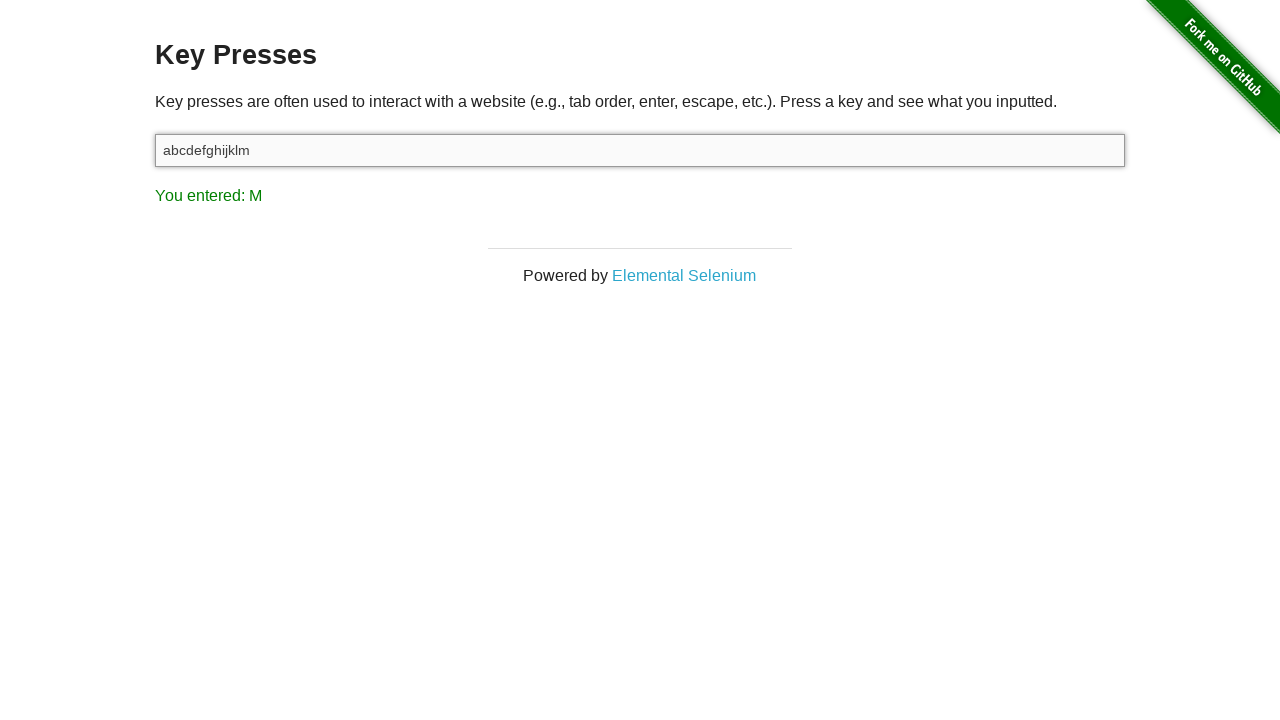

Pressed alphabet key 'N' on #target
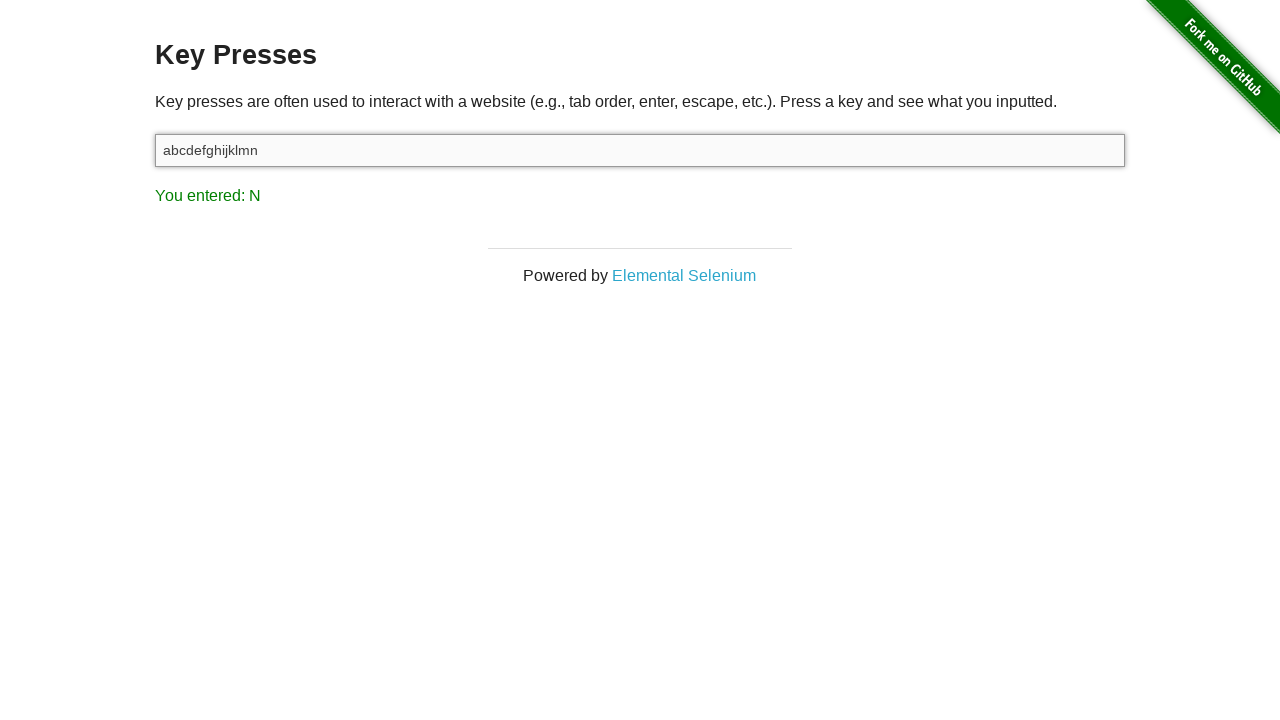

Retrieved result text after pressing 'N'
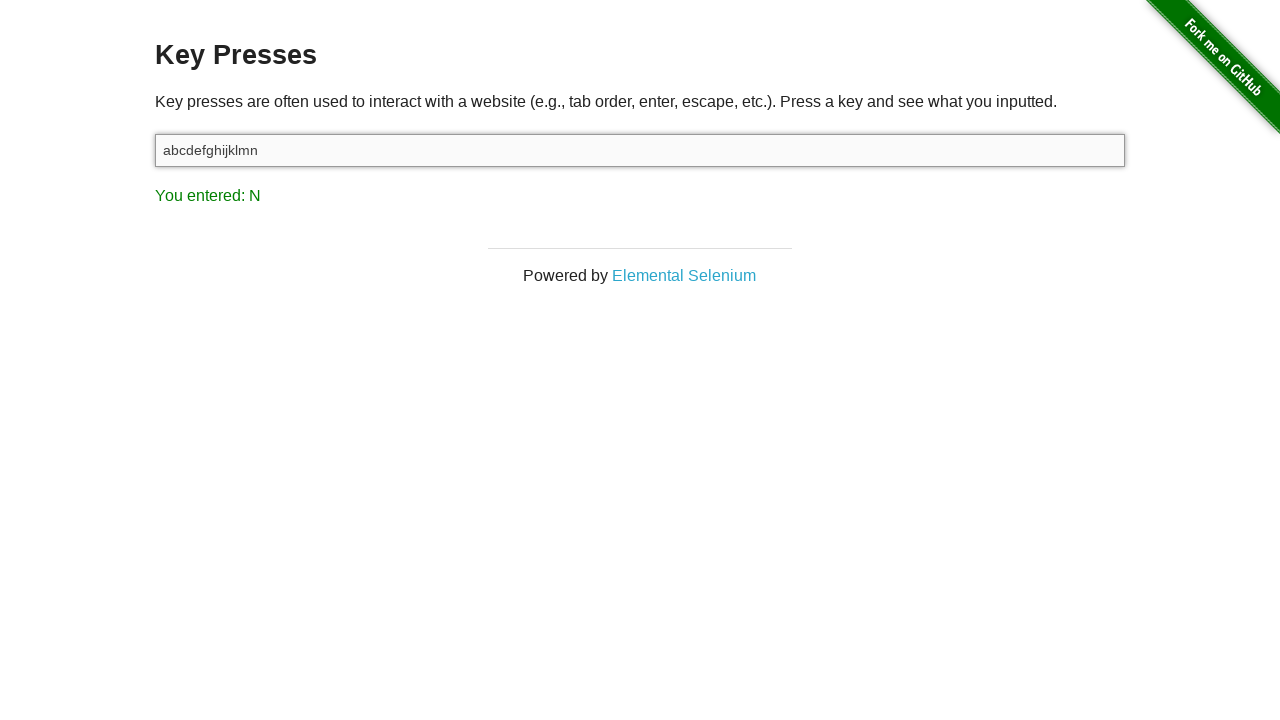

Verified that 'N' is displayed in result
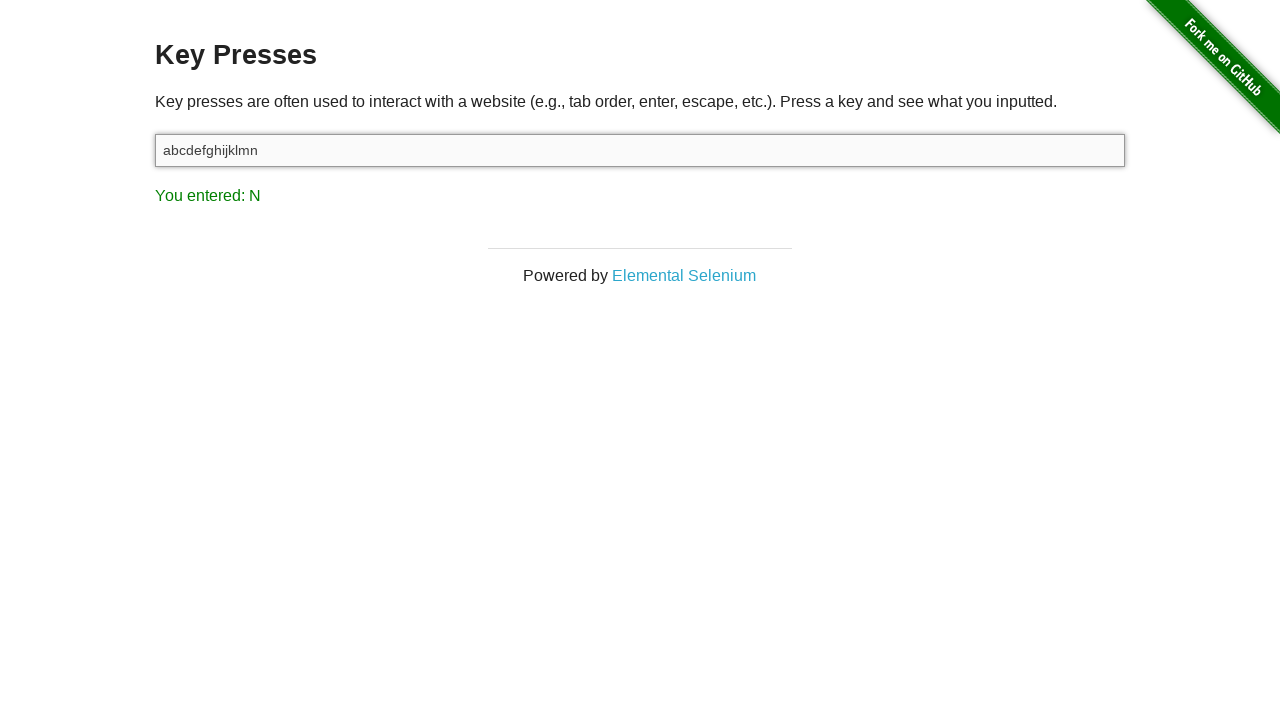

Pressed alphabet key 'O' on #target
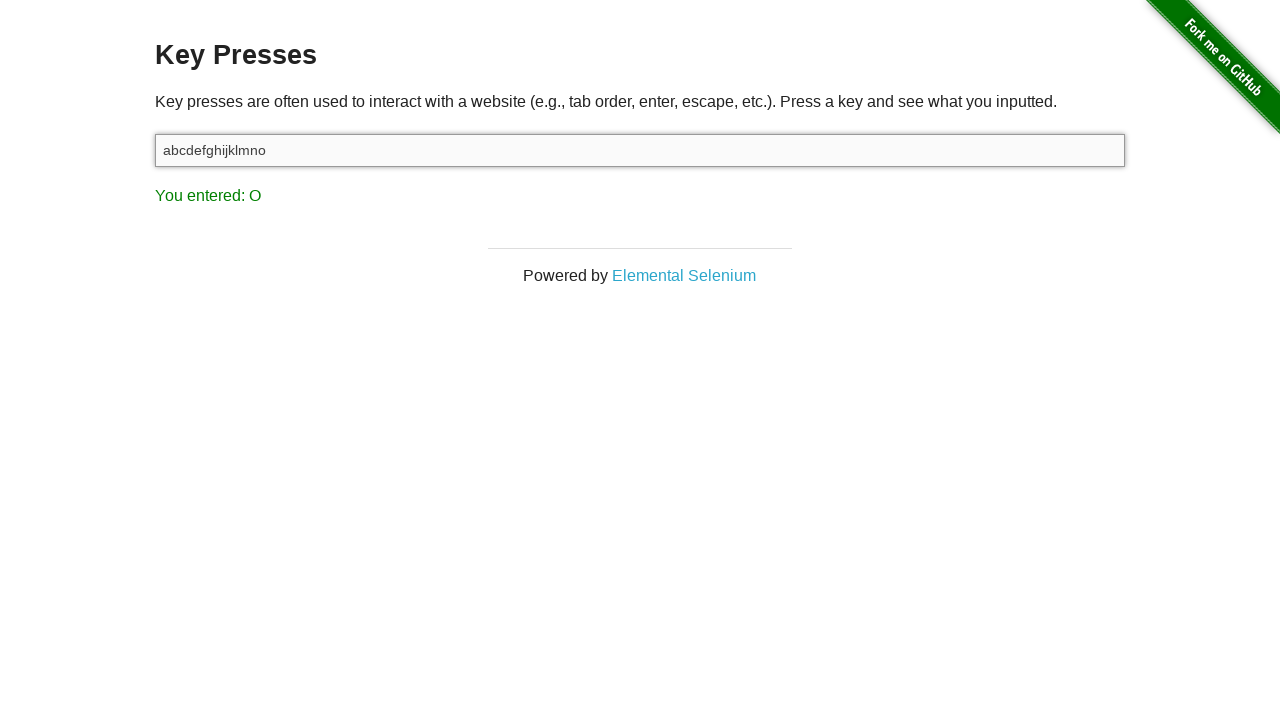

Retrieved result text after pressing 'O'
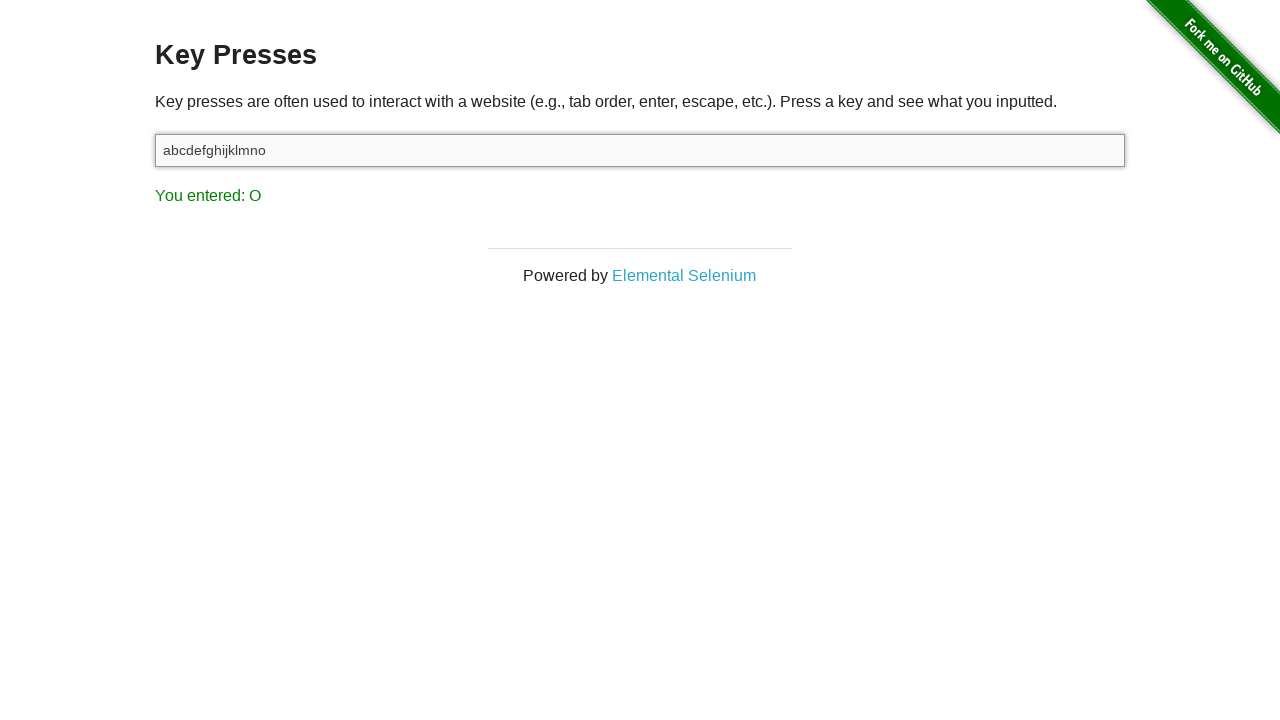

Verified that 'O' is displayed in result
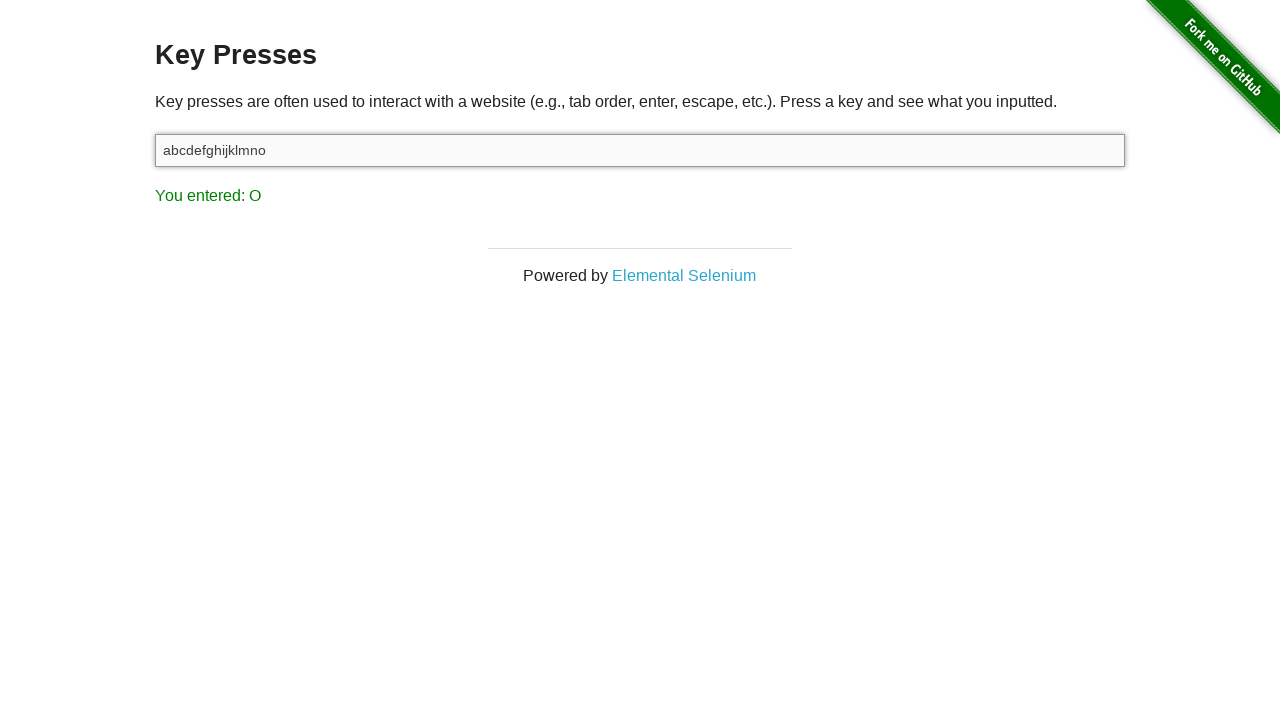

Pressed alphabet key 'P' on #target
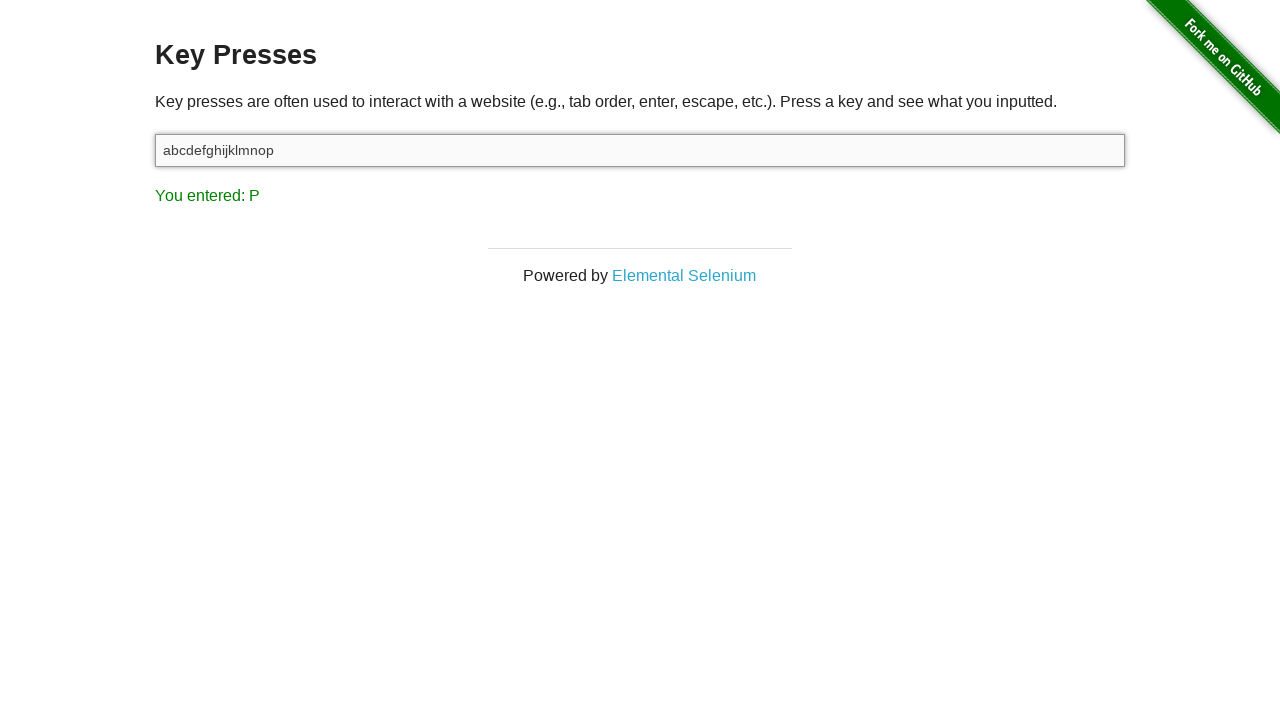

Retrieved result text after pressing 'P'
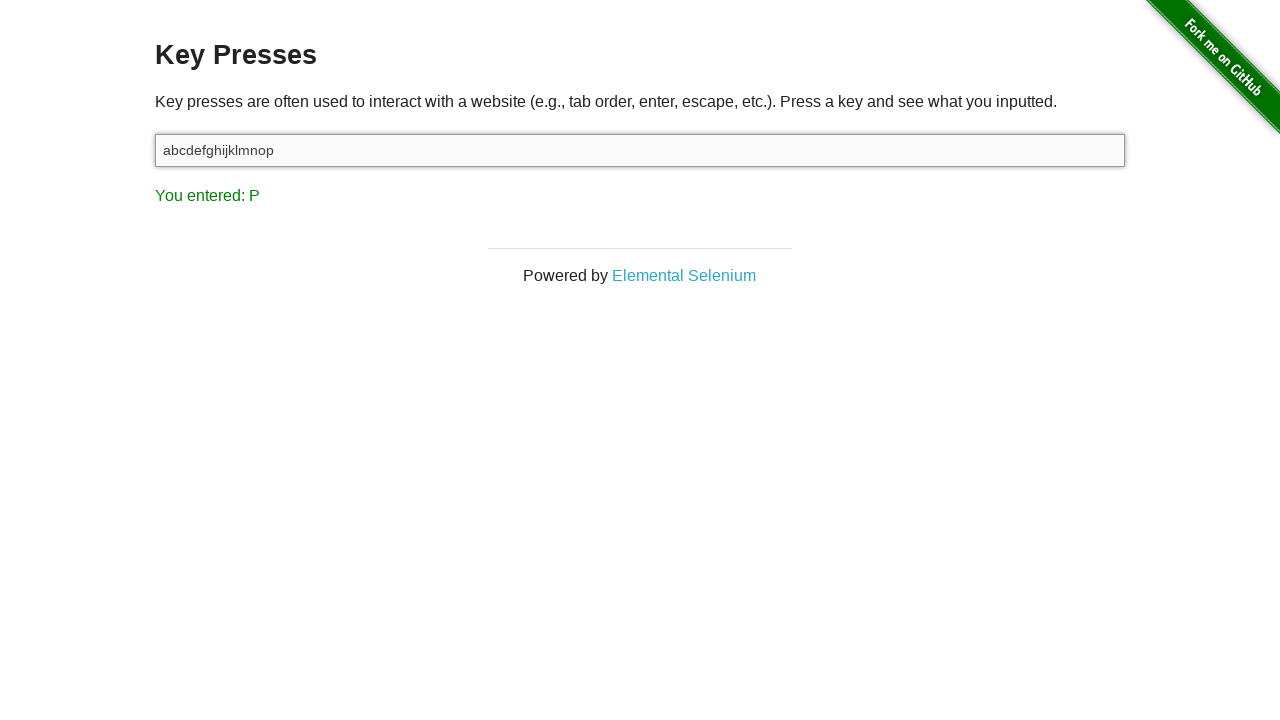

Verified that 'P' is displayed in result
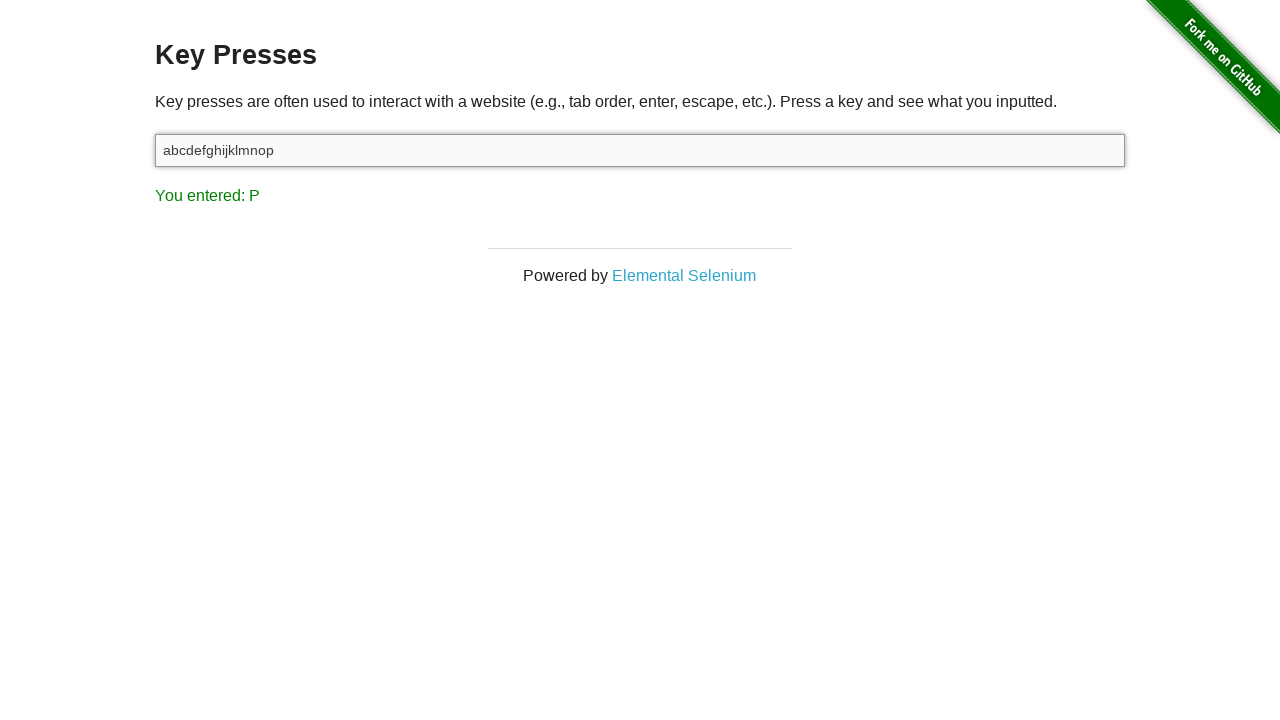

Pressed alphabet key 'Q' on #target
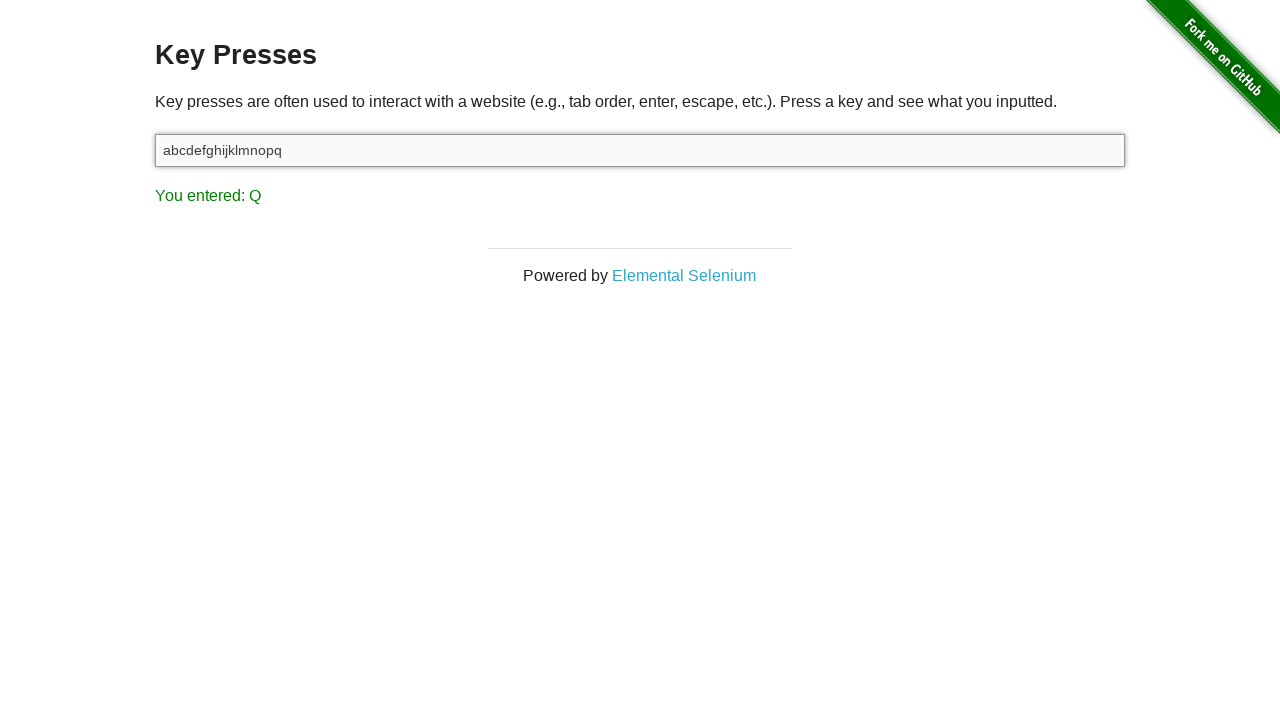

Retrieved result text after pressing 'Q'
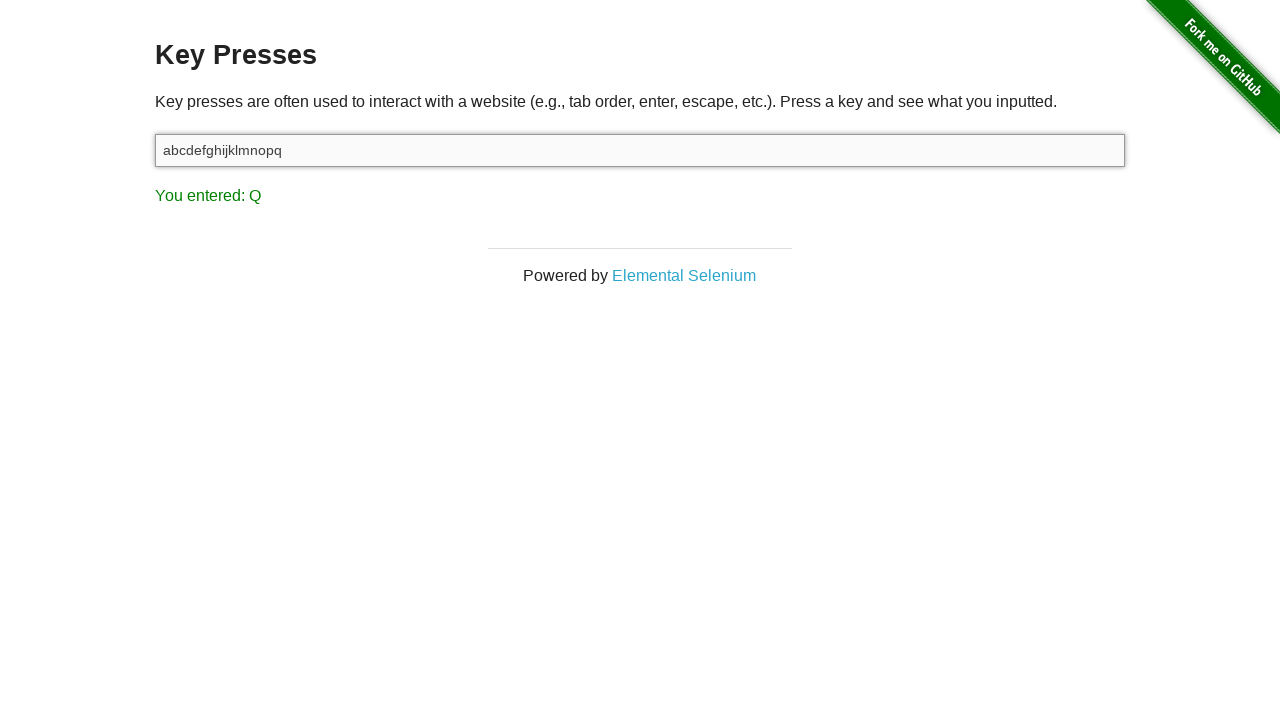

Verified that 'Q' is displayed in result
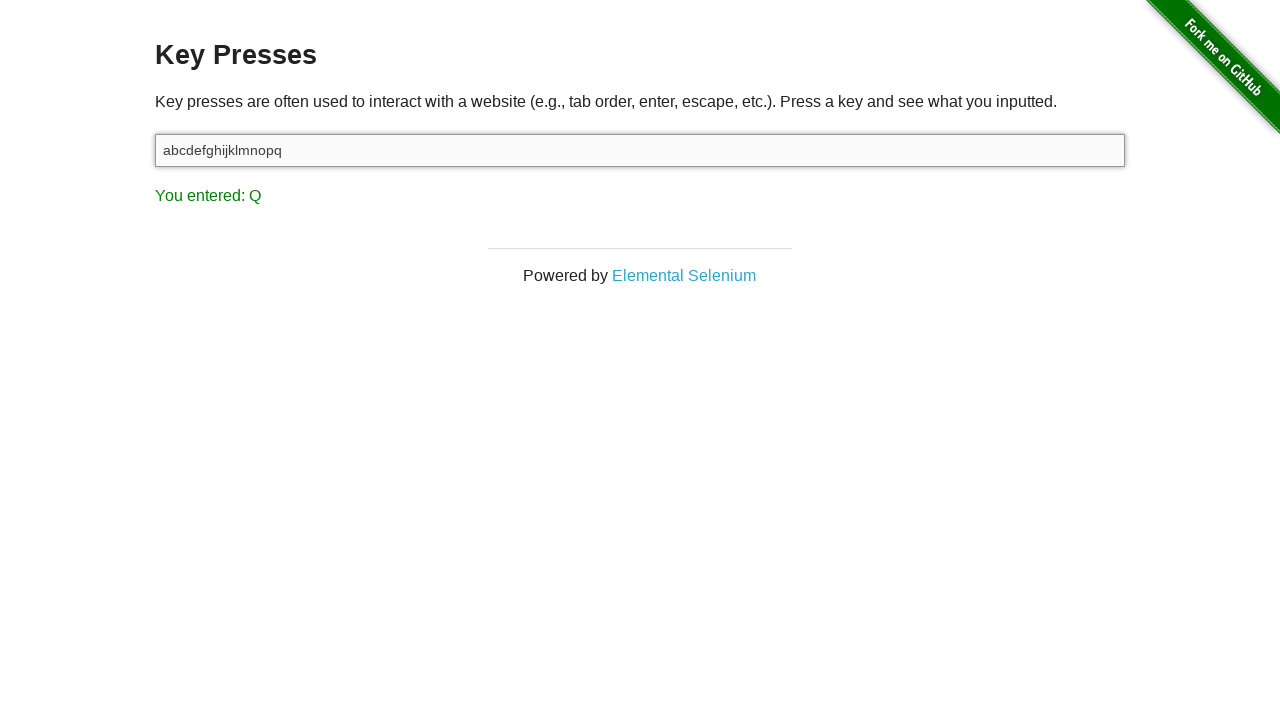

Pressed alphabet key 'R' on #target
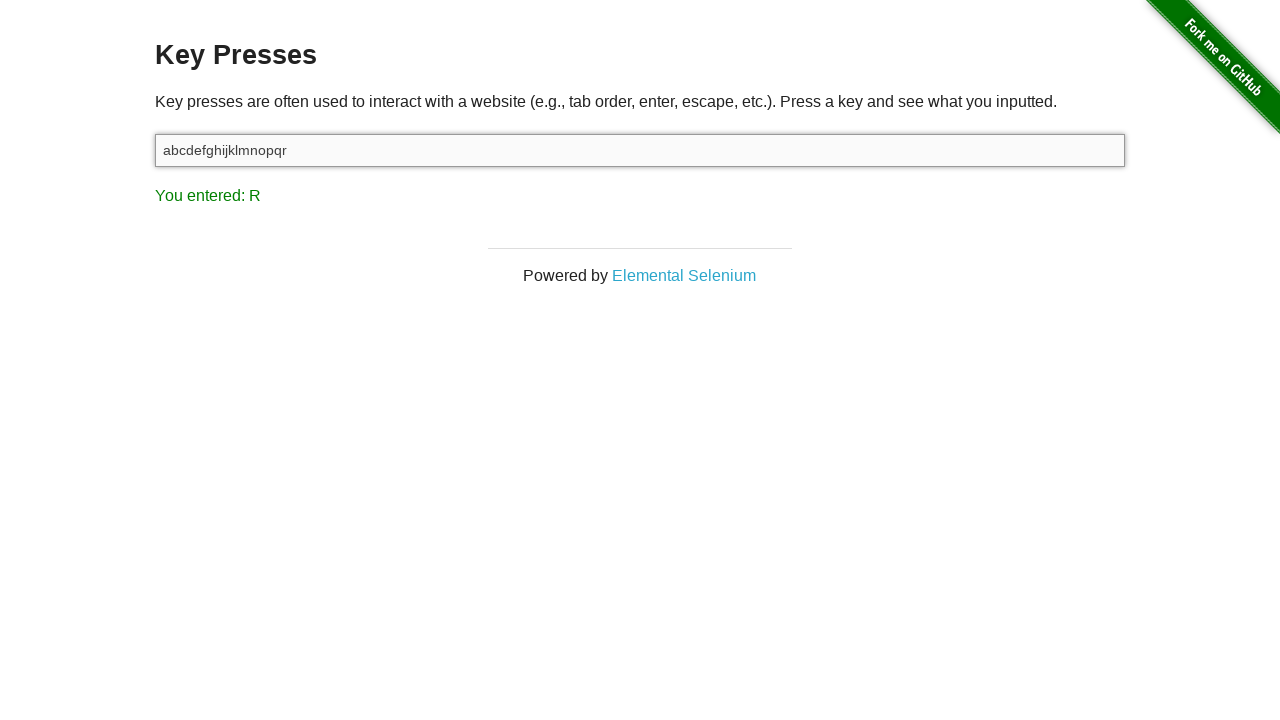

Retrieved result text after pressing 'R'
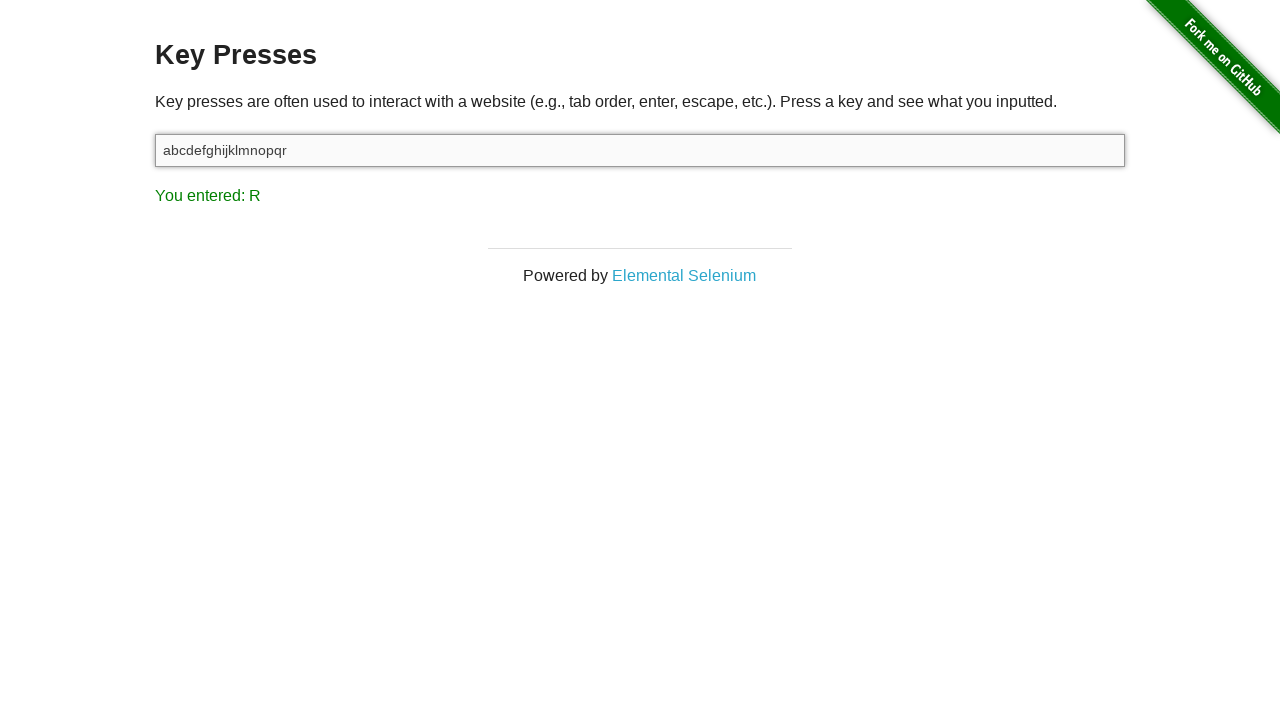

Verified that 'R' is displayed in result
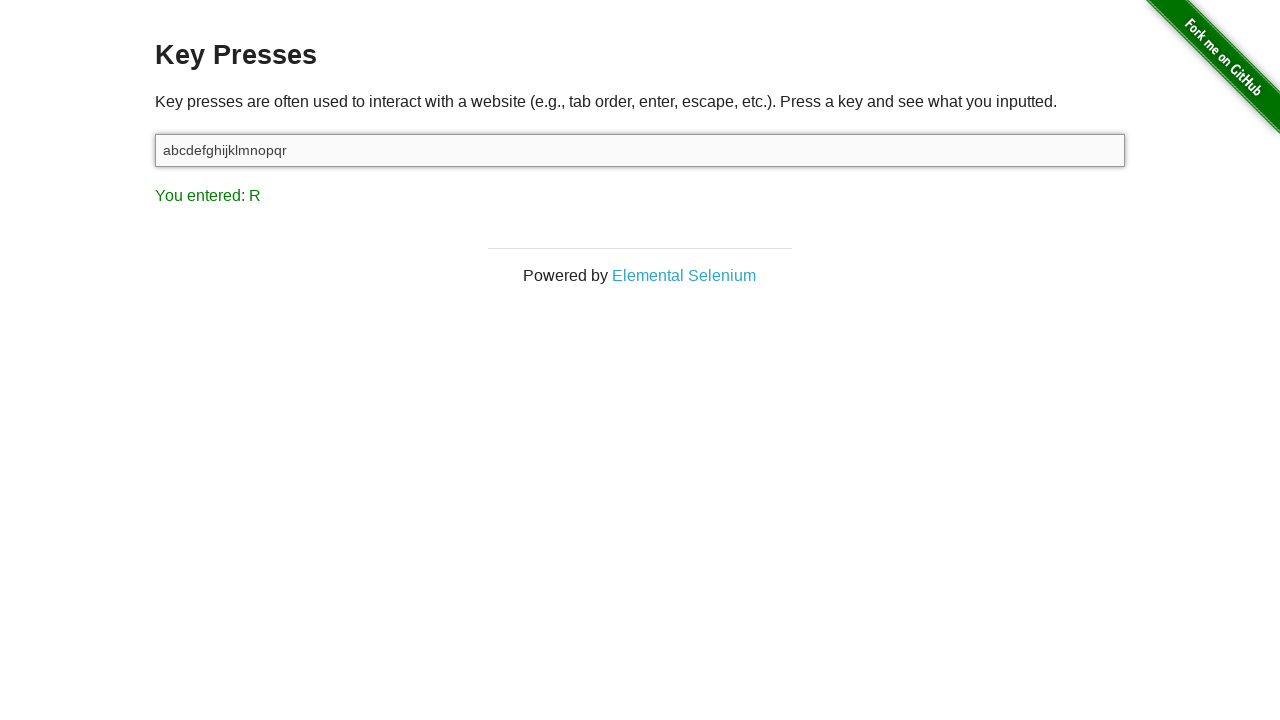

Pressed alphabet key 'S' on #target
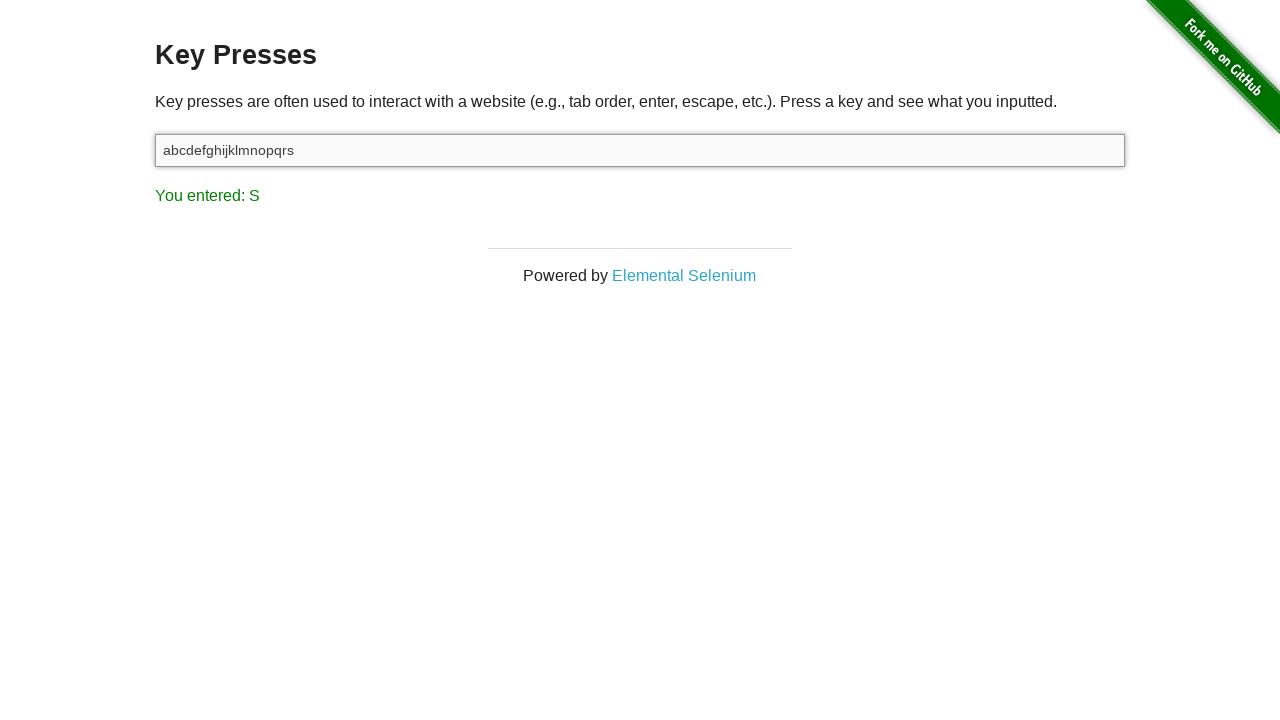

Retrieved result text after pressing 'S'
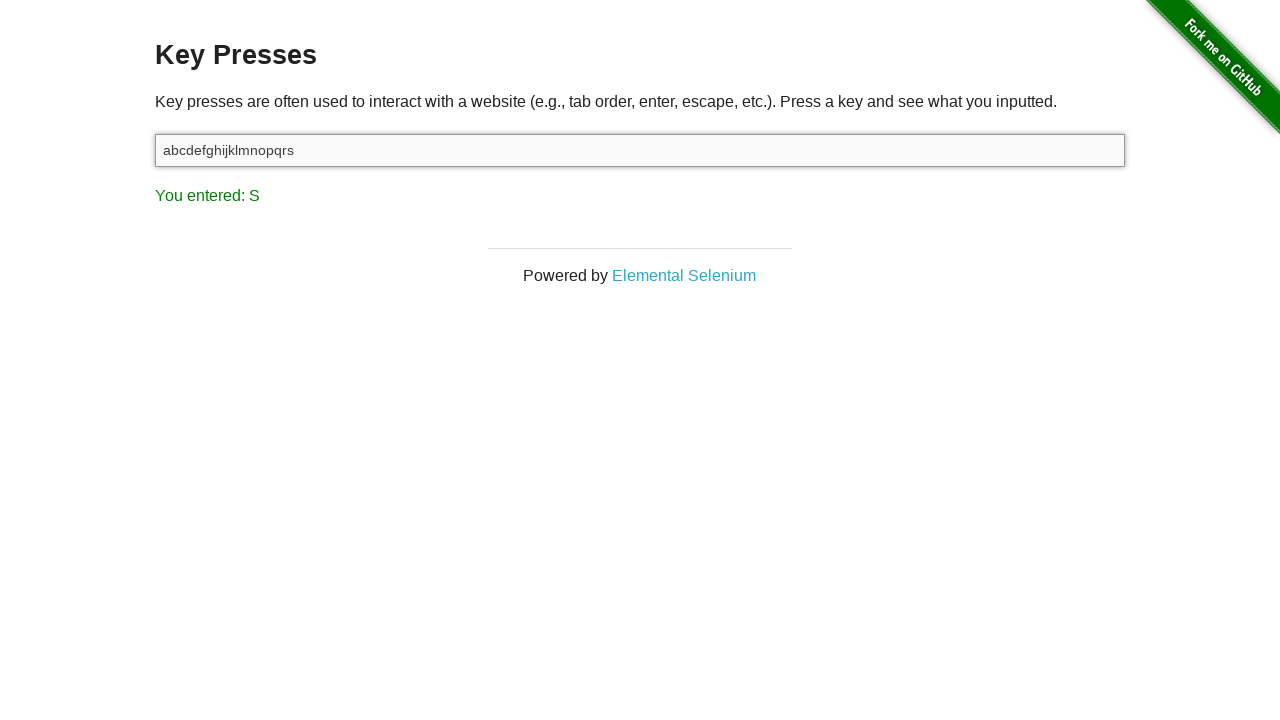

Verified that 'S' is displayed in result
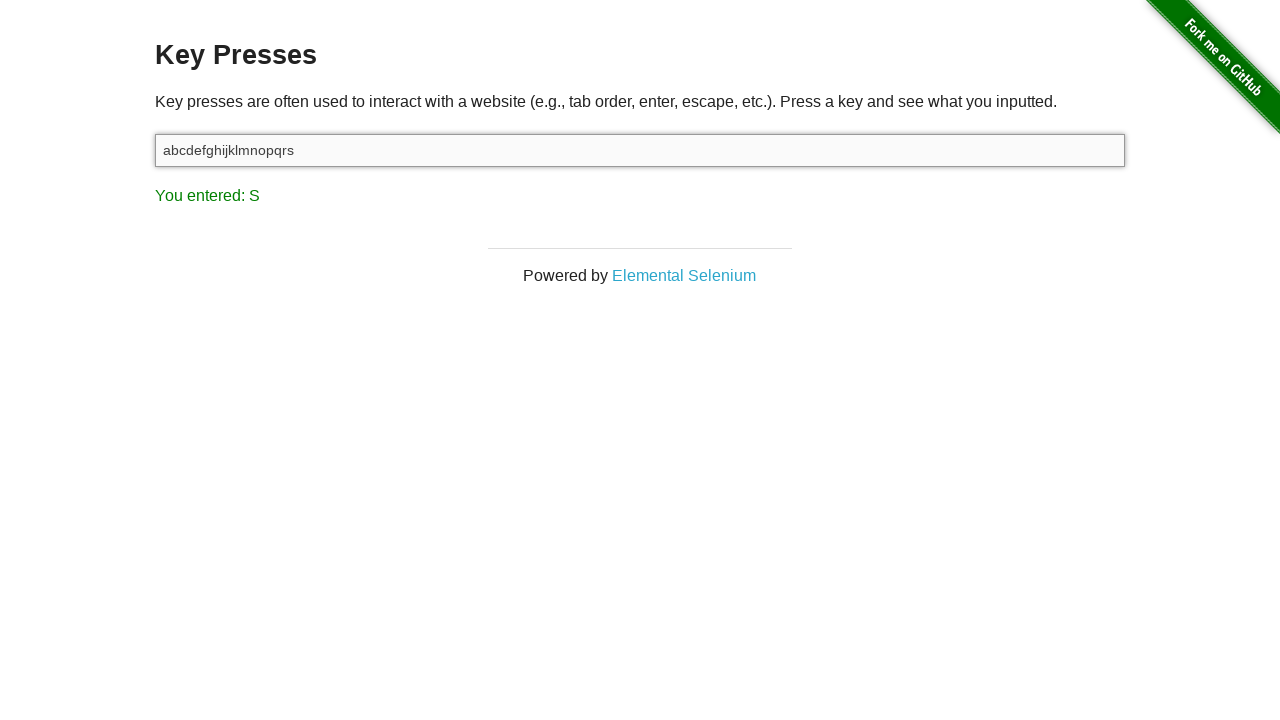

Pressed alphabet key 'T' on #target
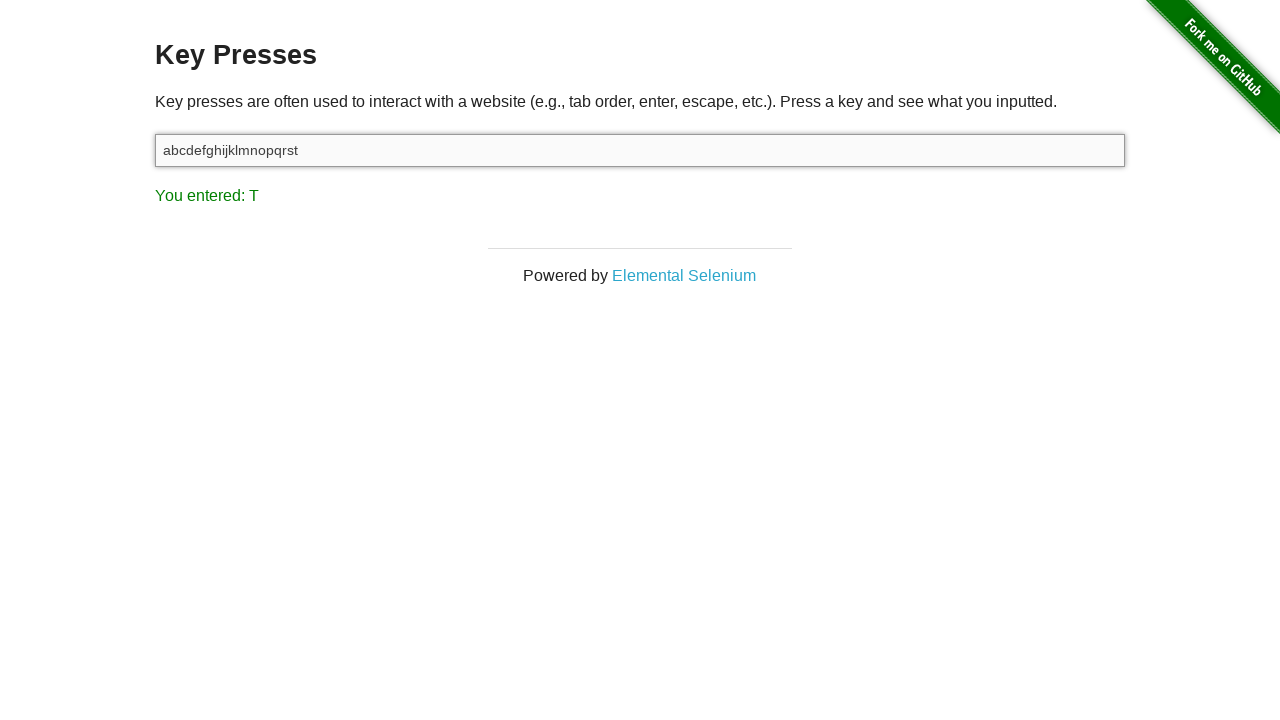

Retrieved result text after pressing 'T'
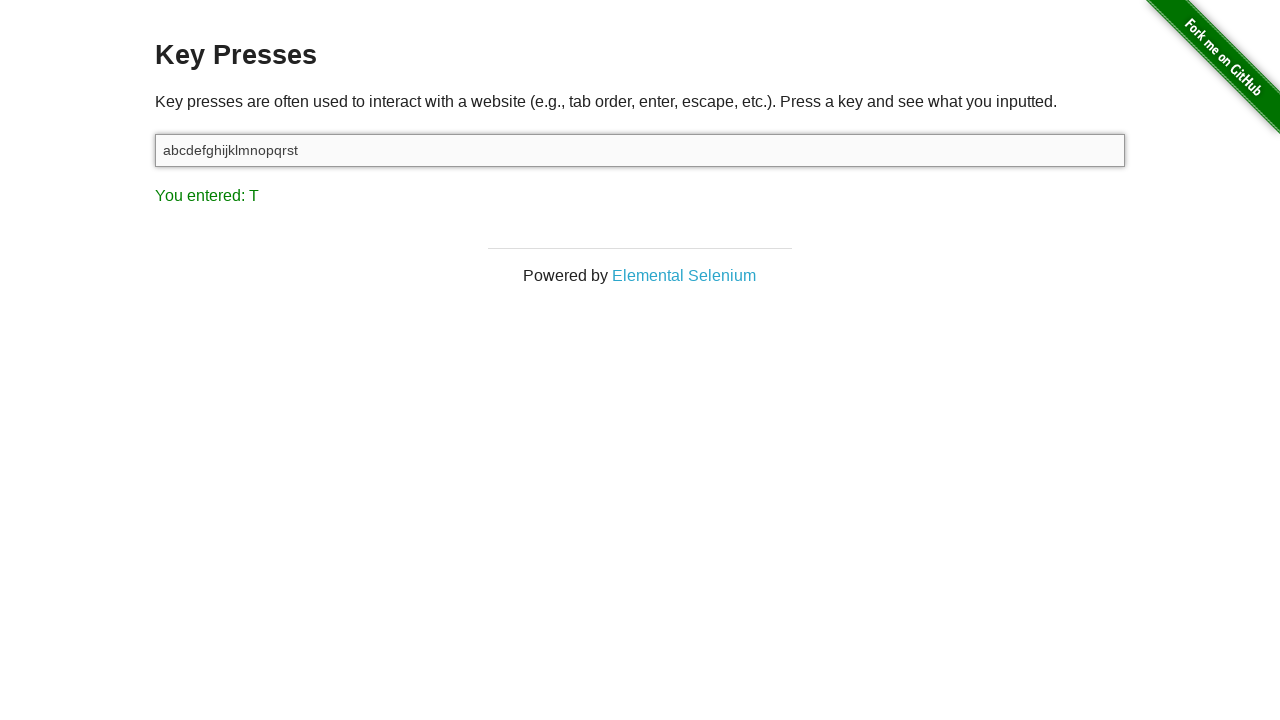

Verified that 'T' is displayed in result
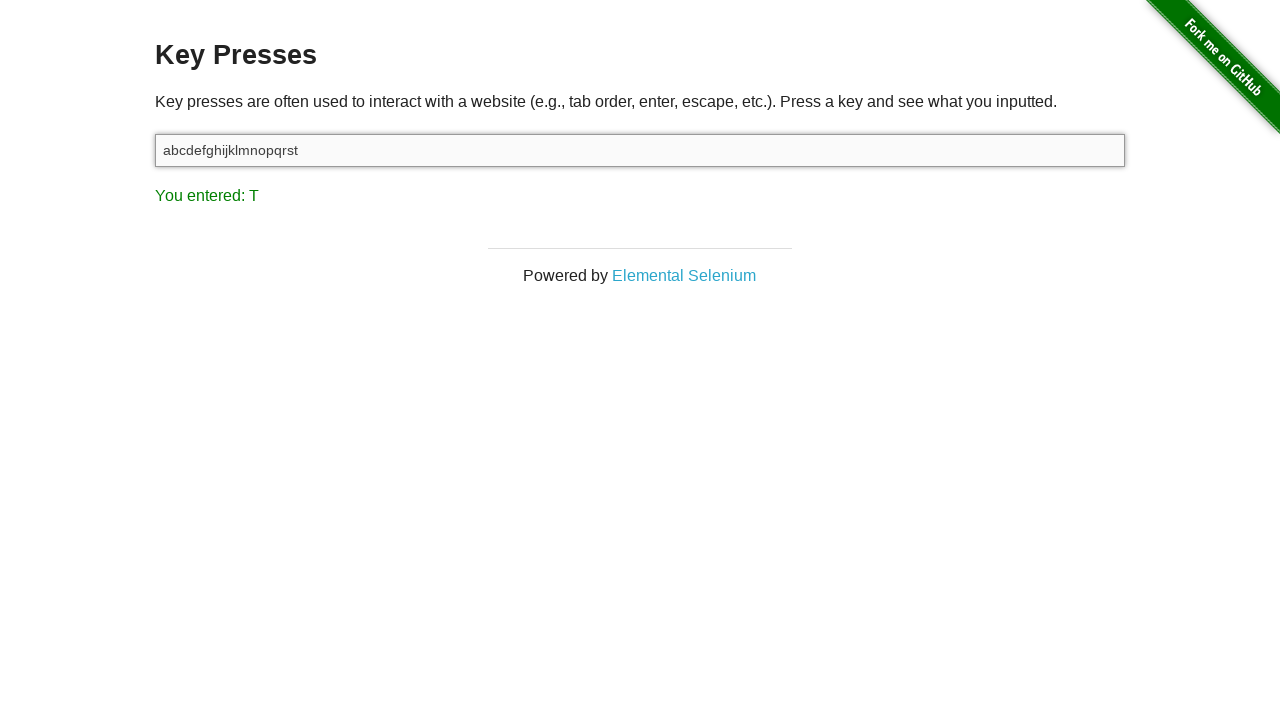

Pressed alphabet key 'U' on #target
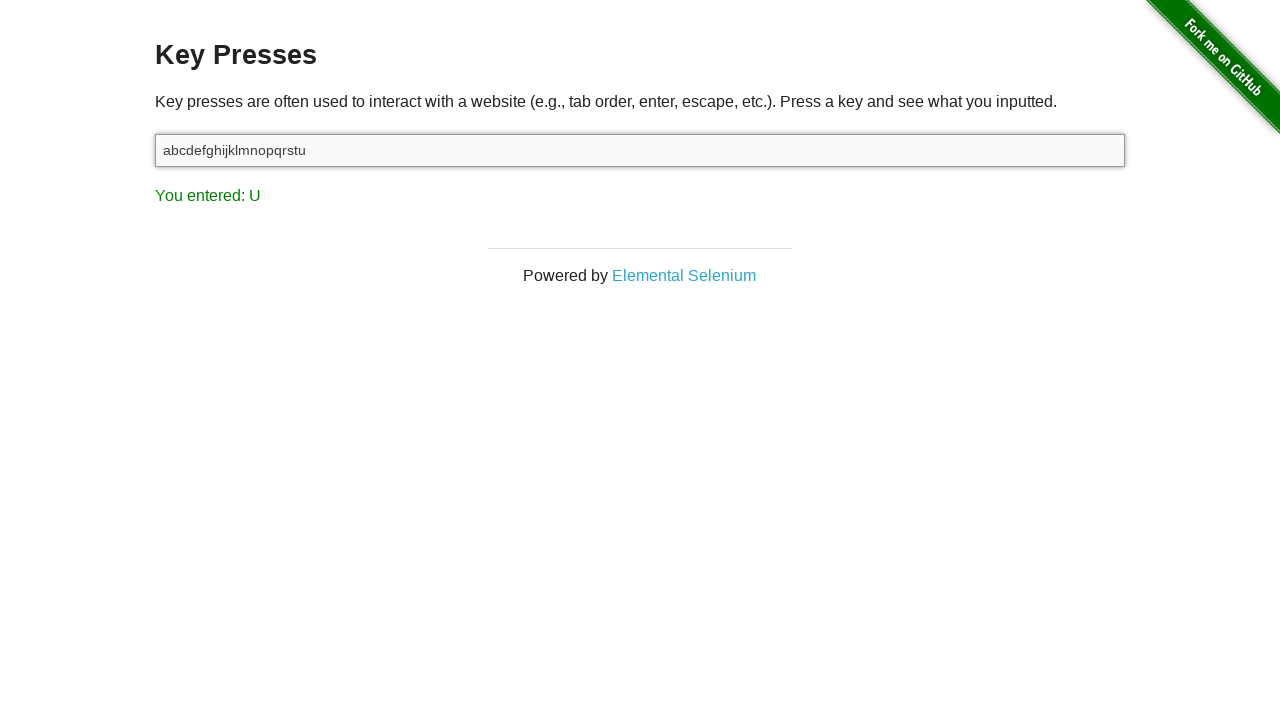

Retrieved result text after pressing 'U'
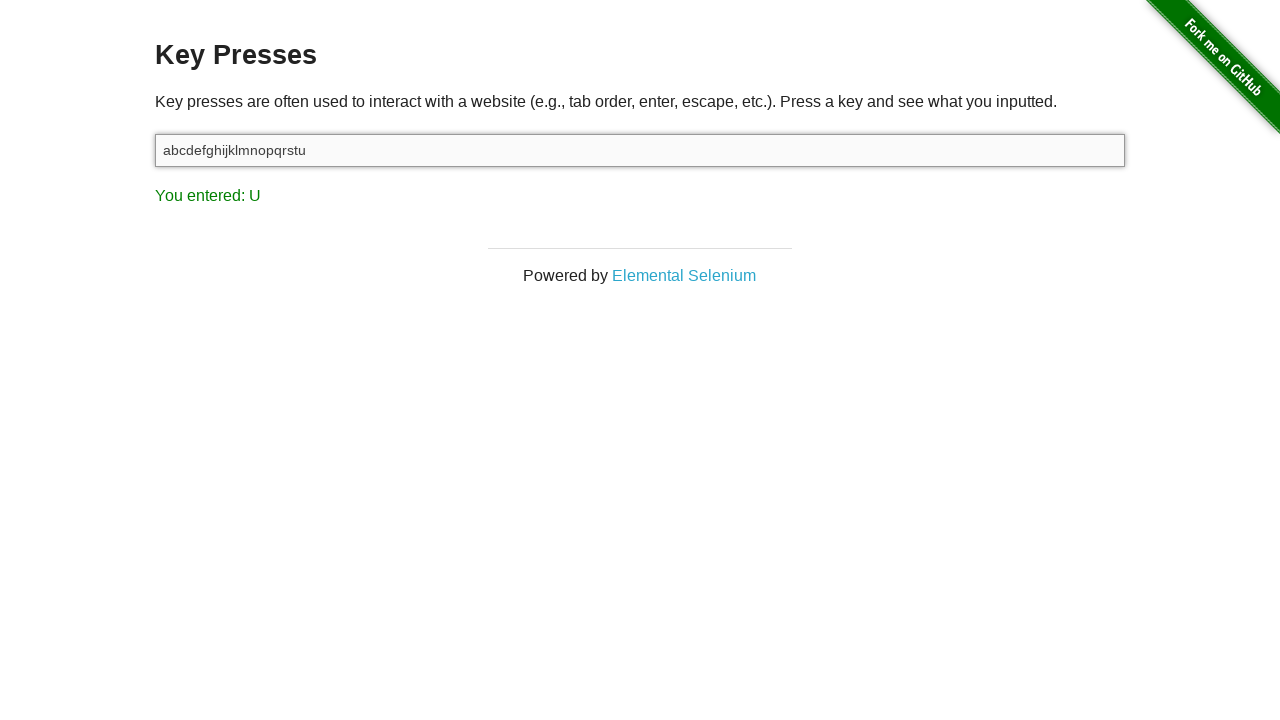

Verified that 'U' is displayed in result
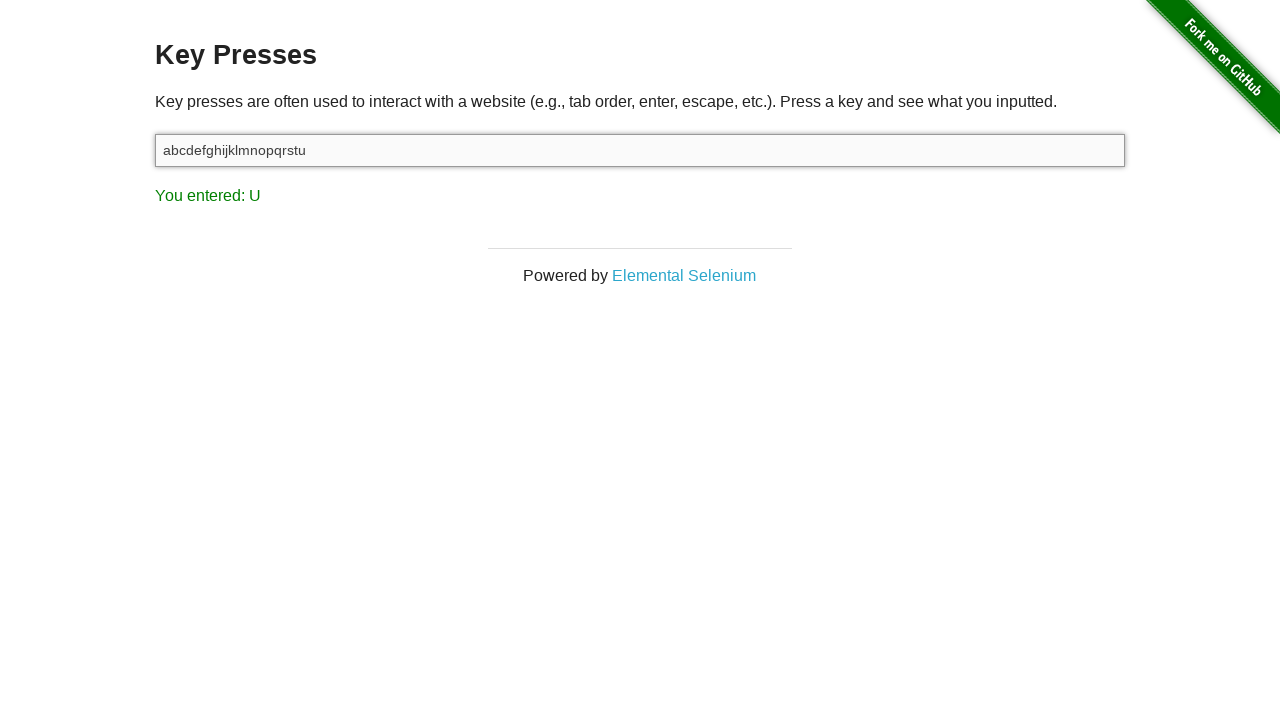

Pressed alphabet key 'V' on #target
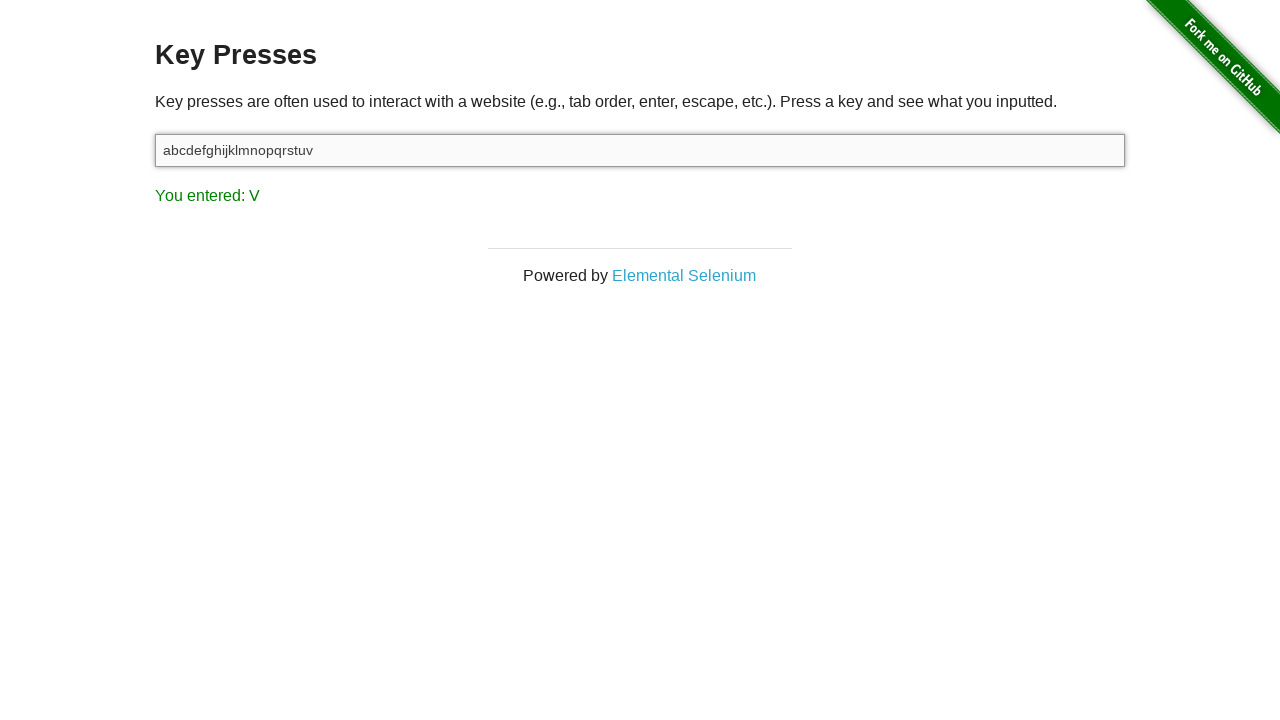

Retrieved result text after pressing 'V'
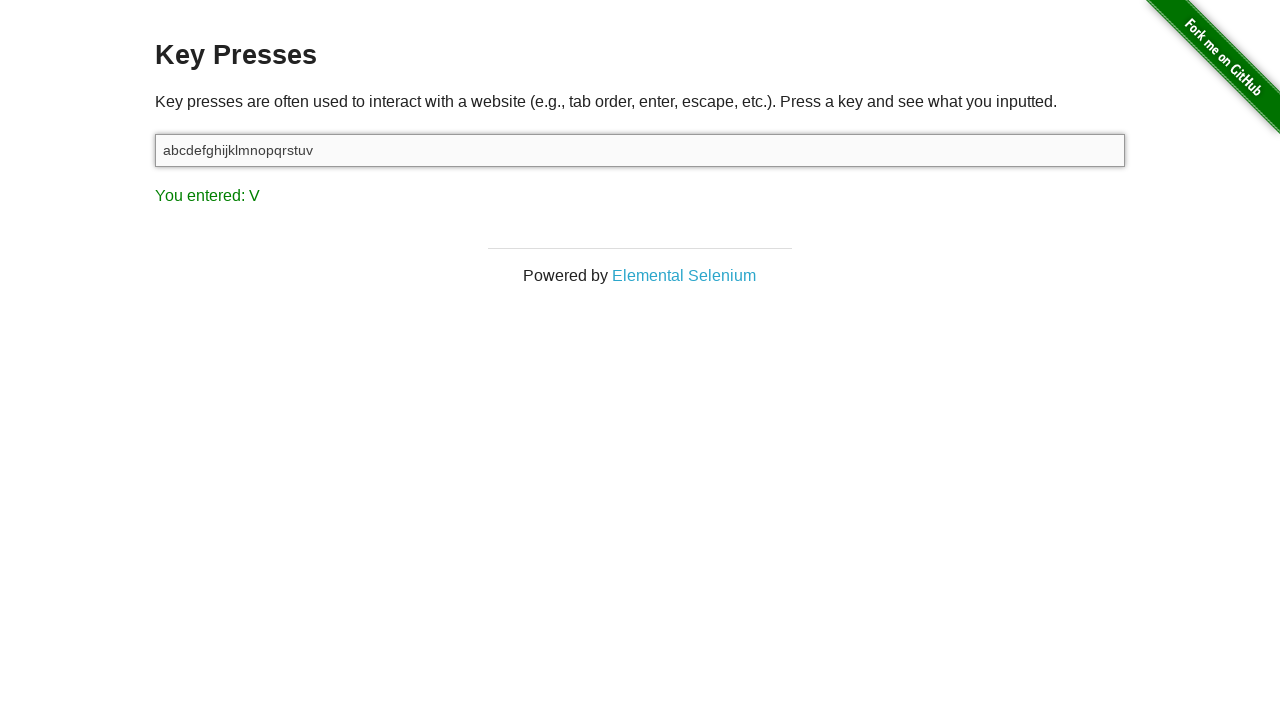

Verified that 'V' is displayed in result
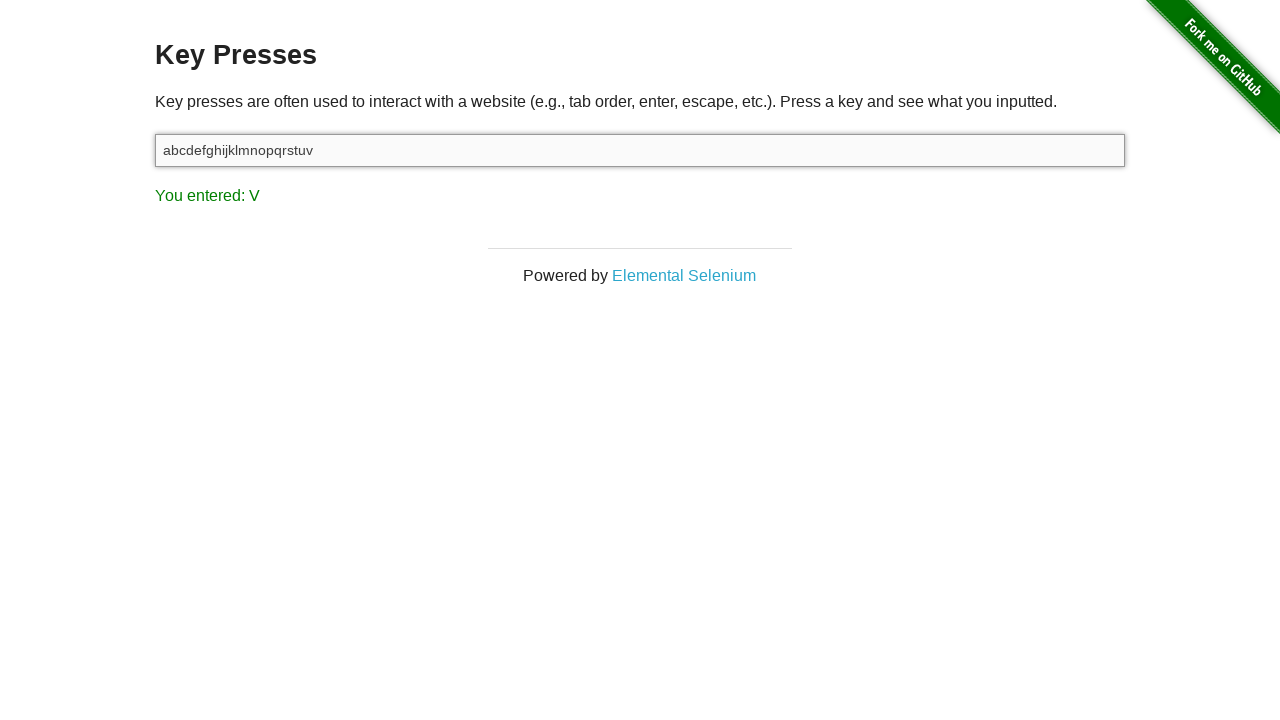

Pressed alphabet key 'W' on #target
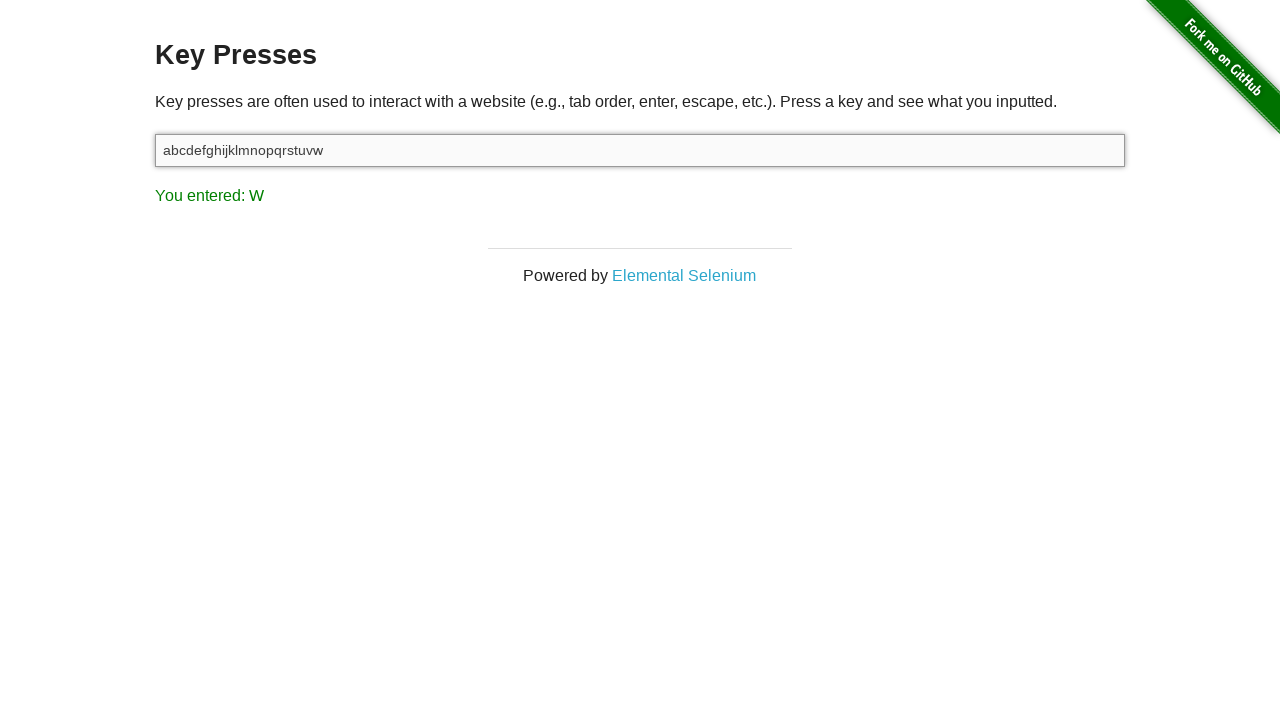

Retrieved result text after pressing 'W'
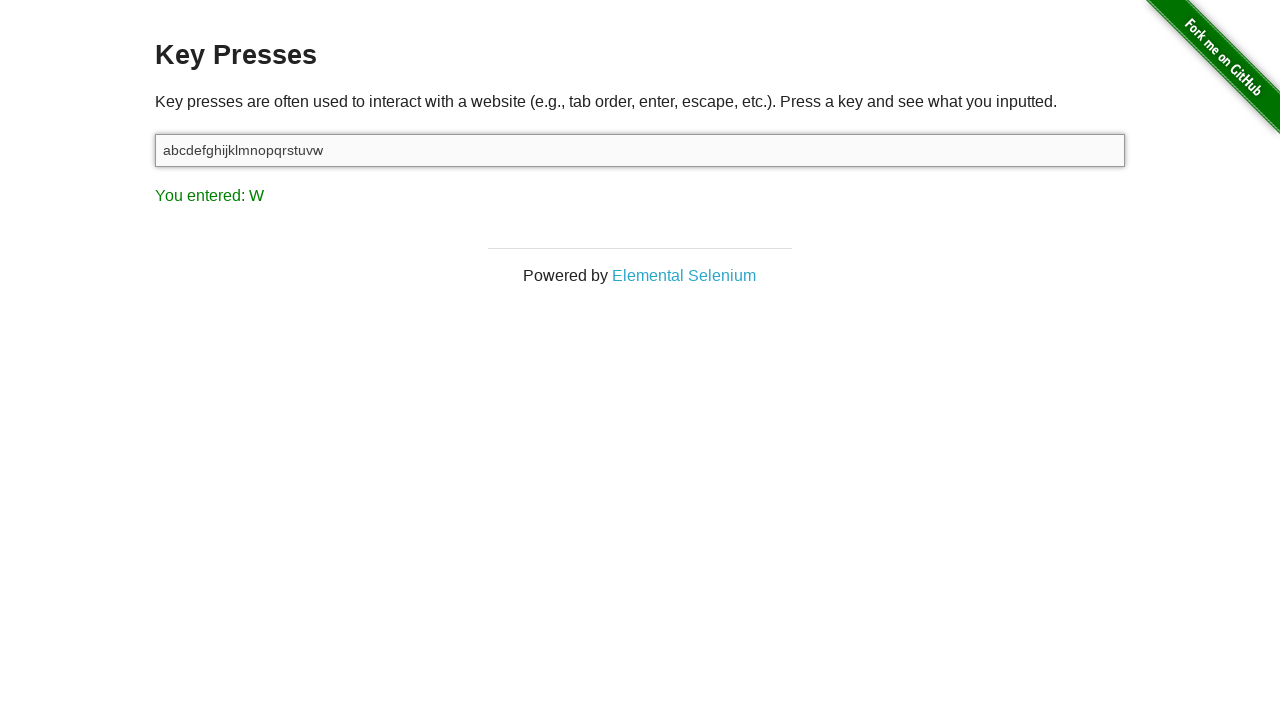

Verified that 'W' is displayed in result
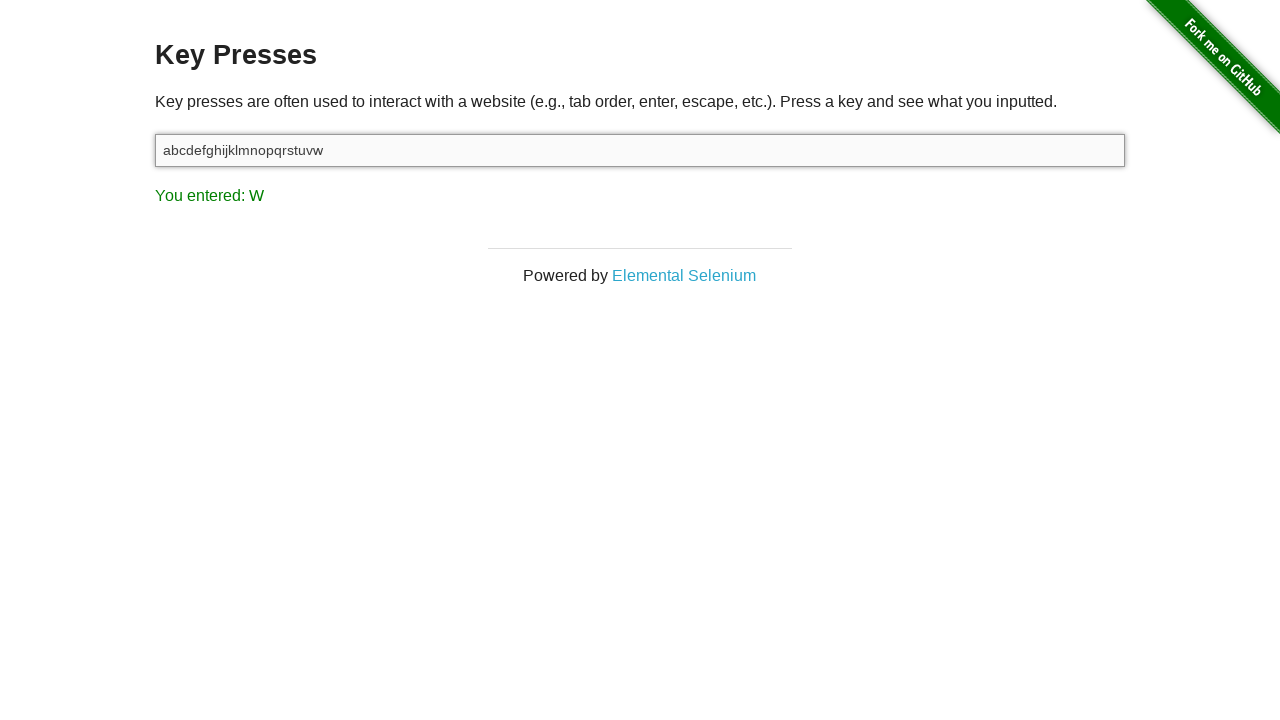

Pressed alphabet key 'X' on #target
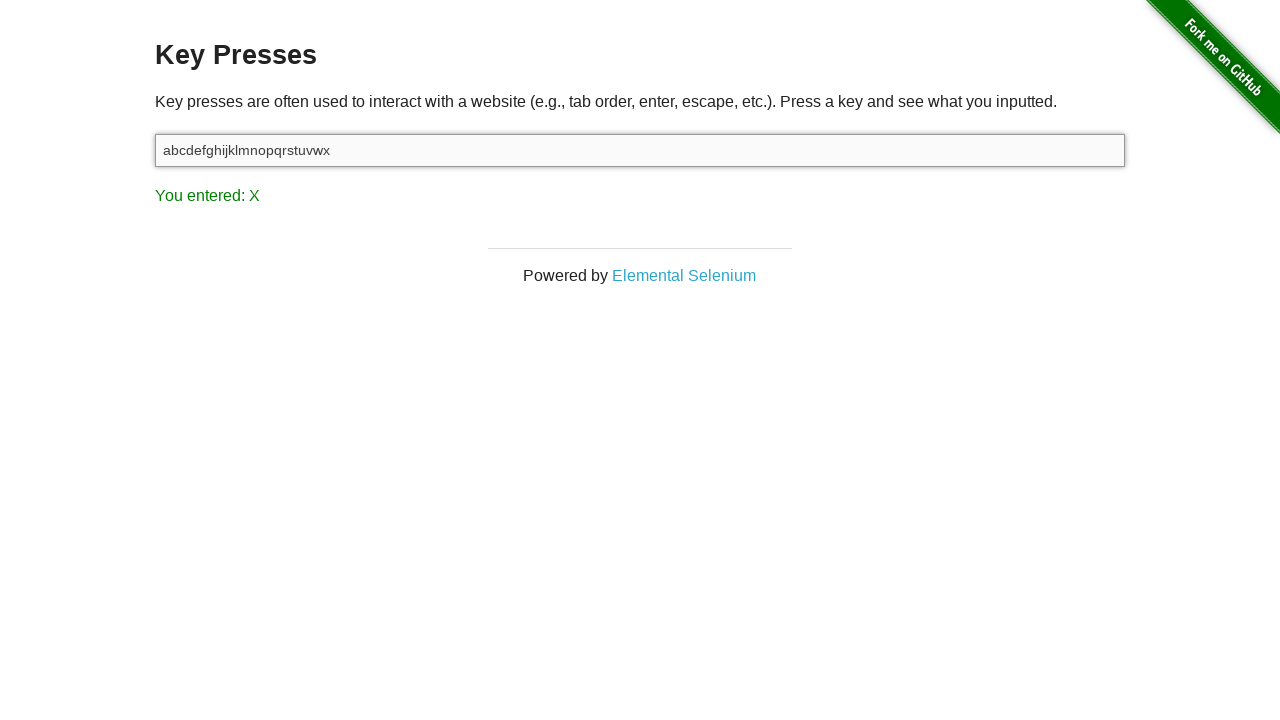

Retrieved result text after pressing 'X'
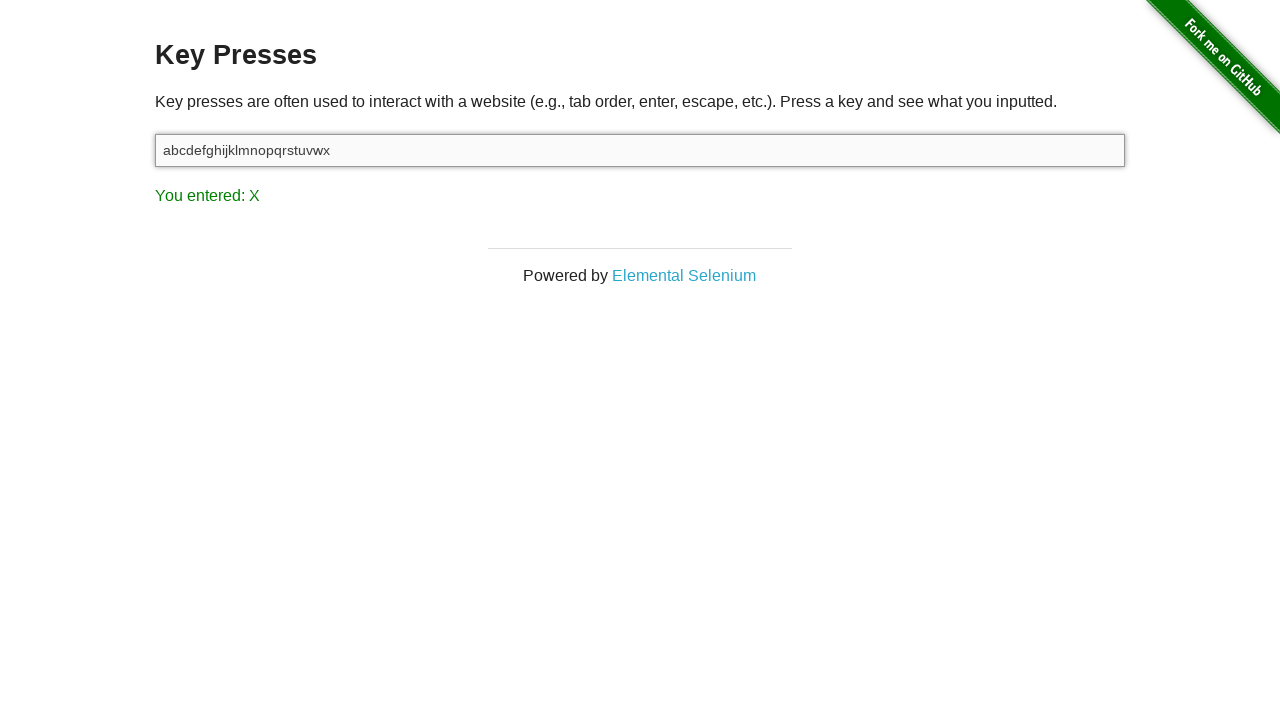

Verified that 'X' is displayed in result
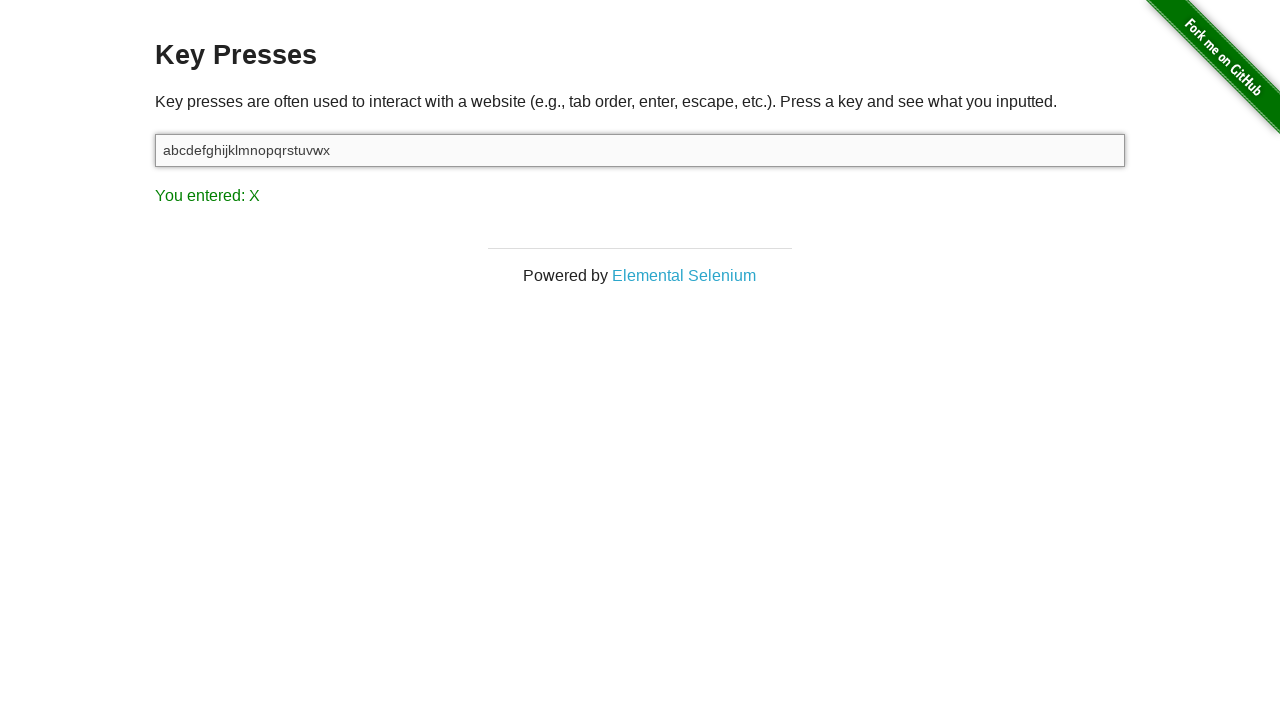

Pressed alphabet key 'Y' on #target
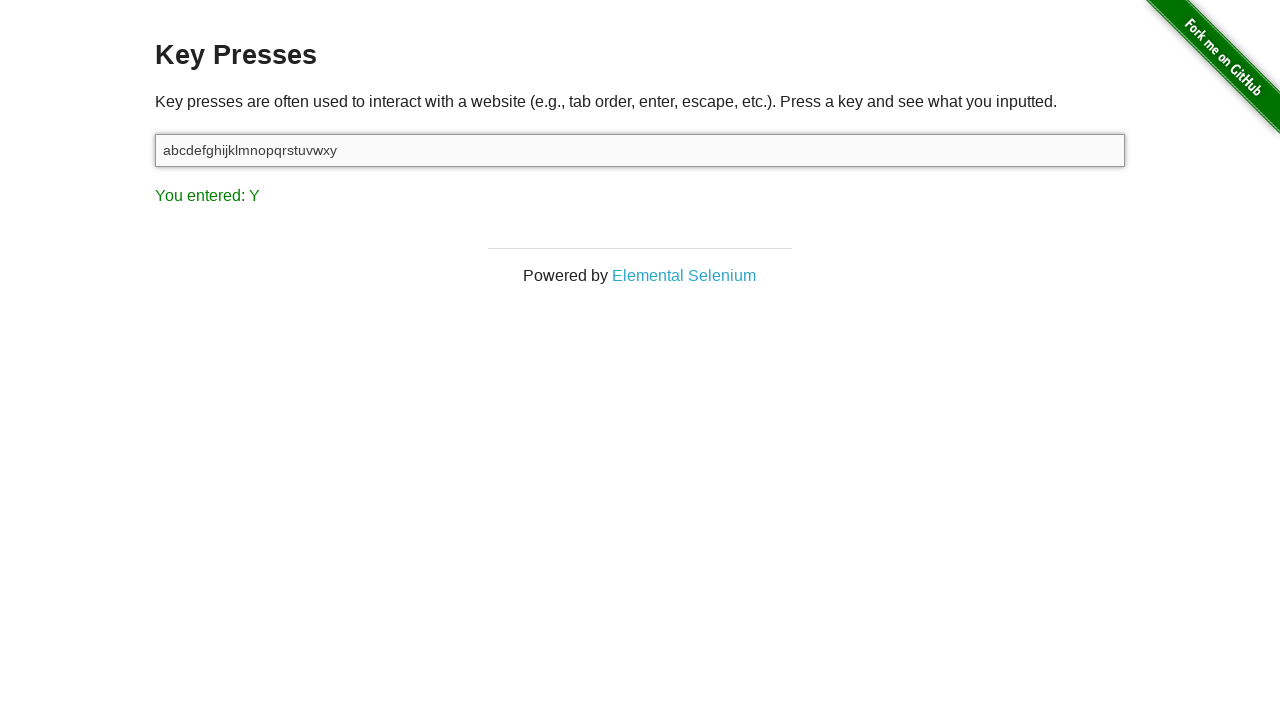

Retrieved result text after pressing 'Y'
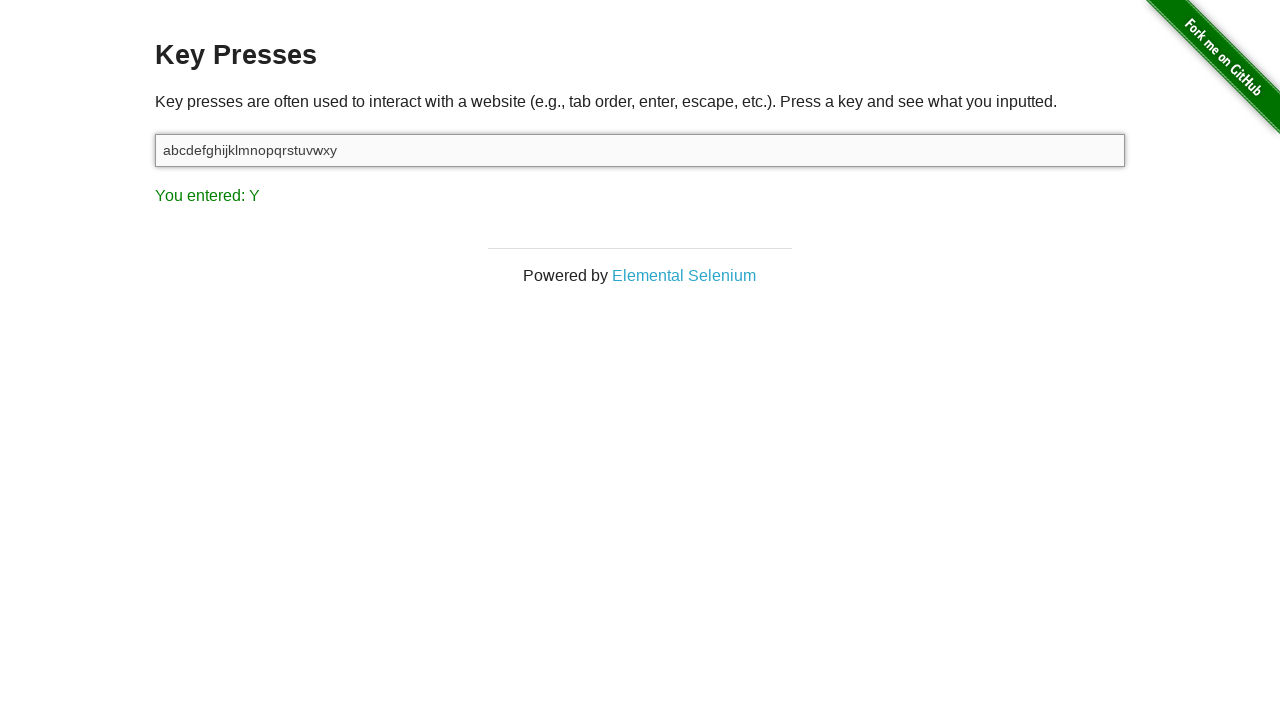

Verified that 'Y' is displayed in result
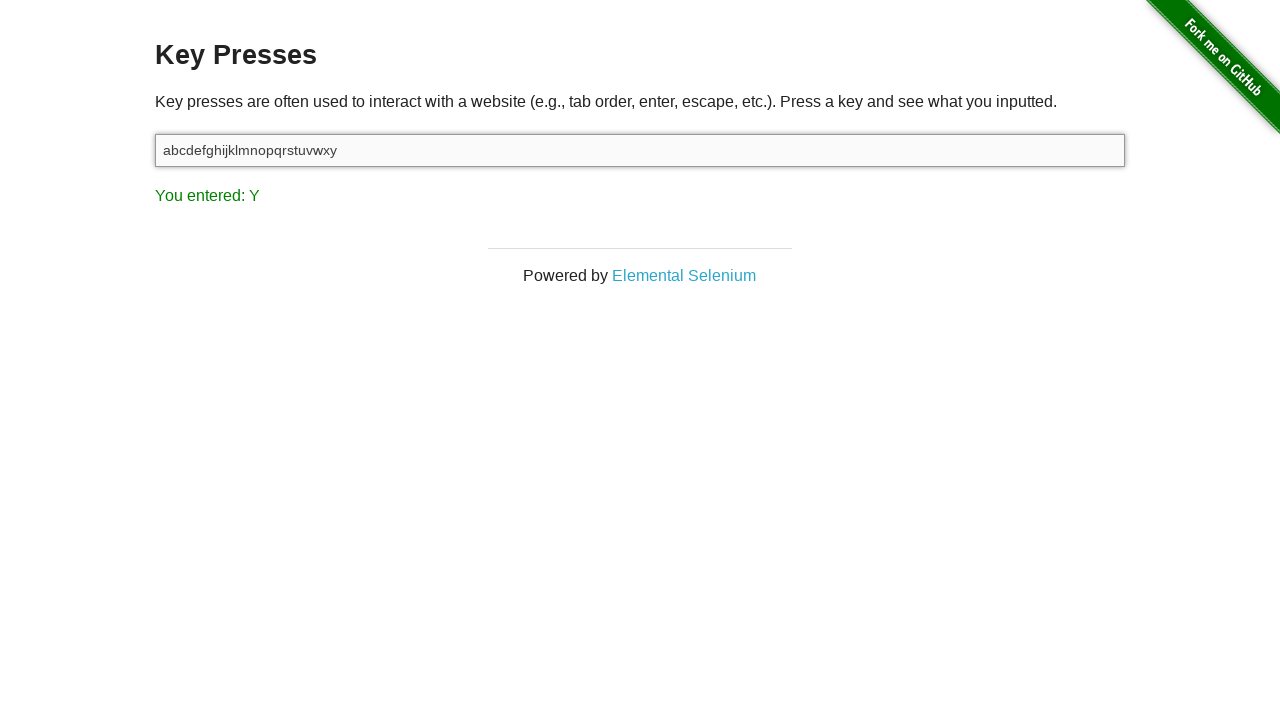

Pressed alphabet key 'Z' on #target
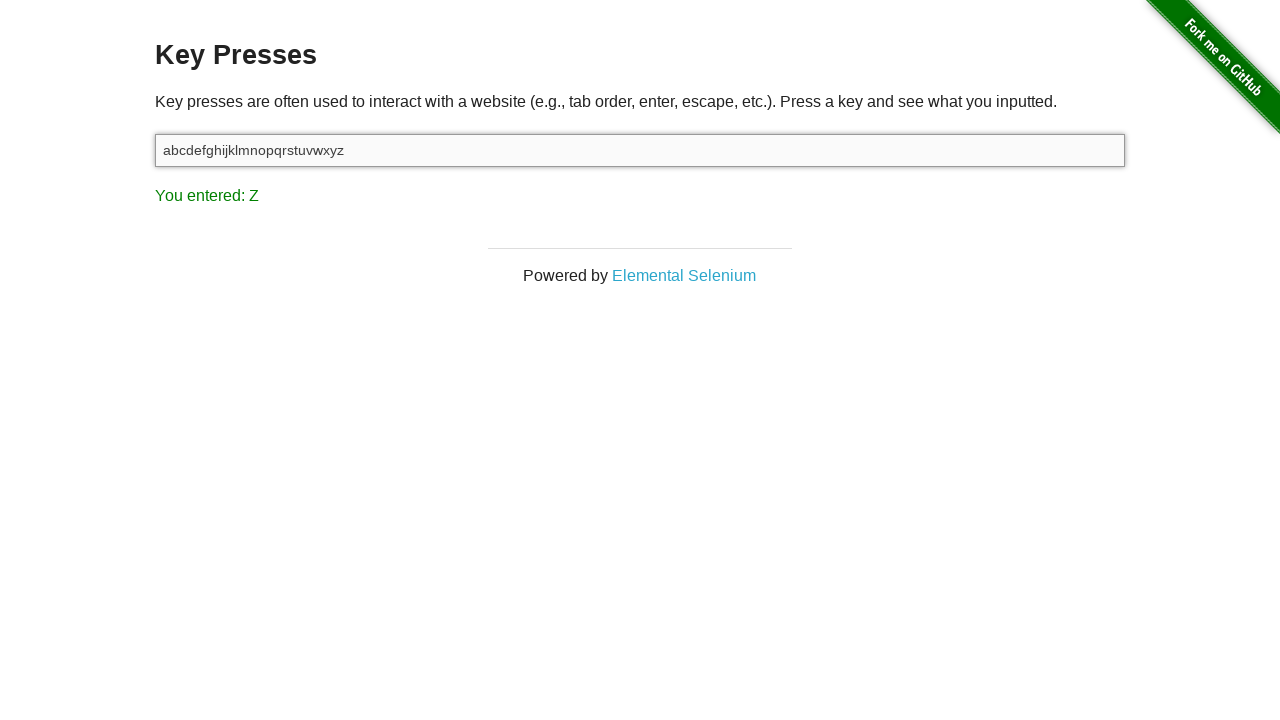

Retrieved result text after pressing 'Z'
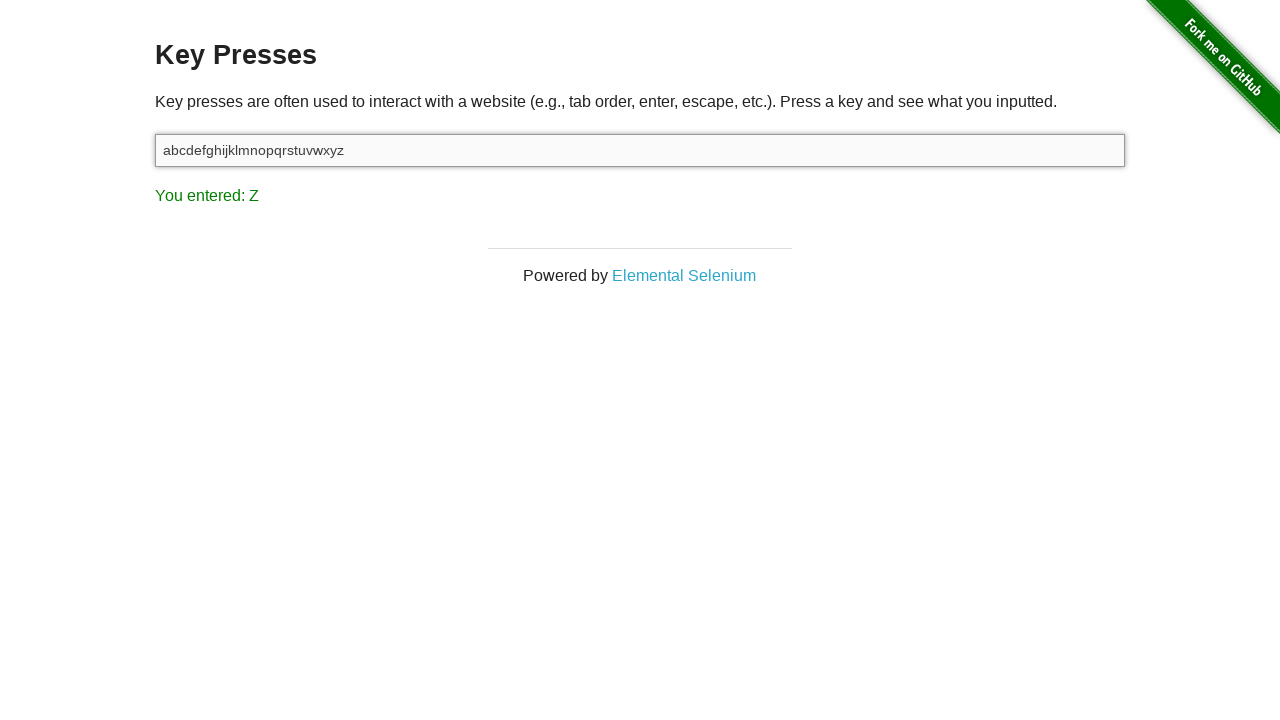

Verified that 'Z' is displayed in result
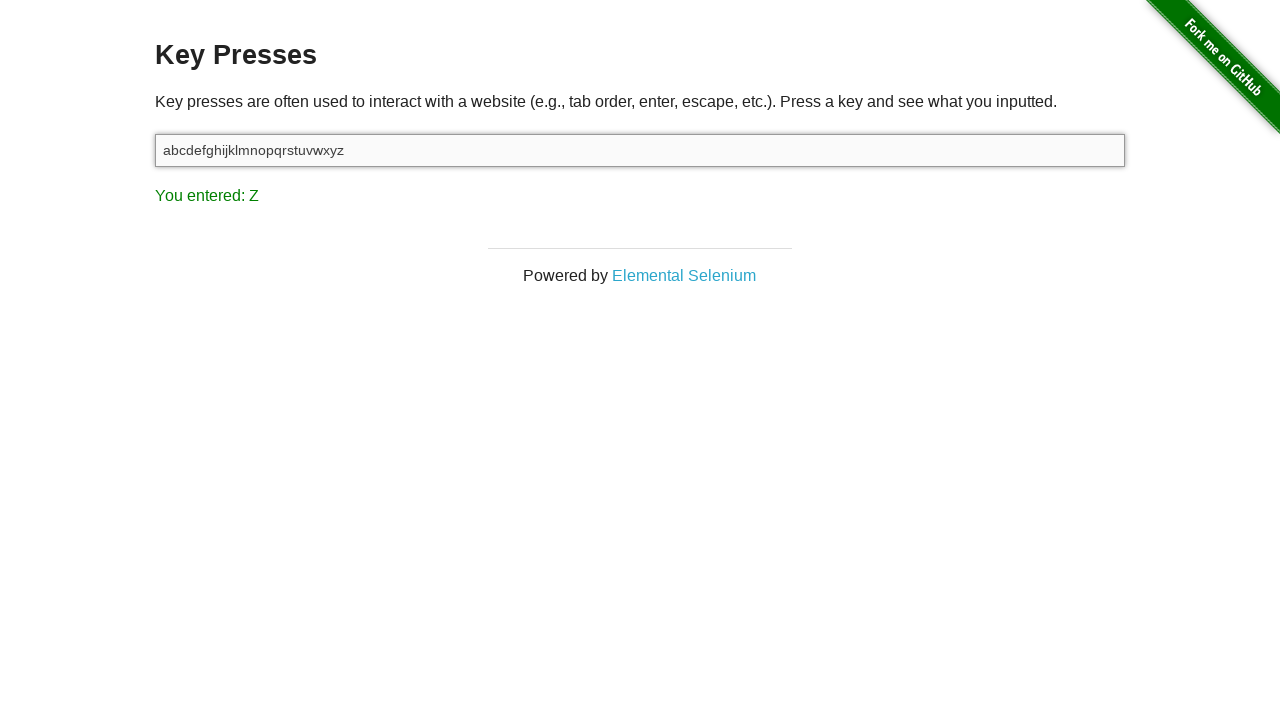

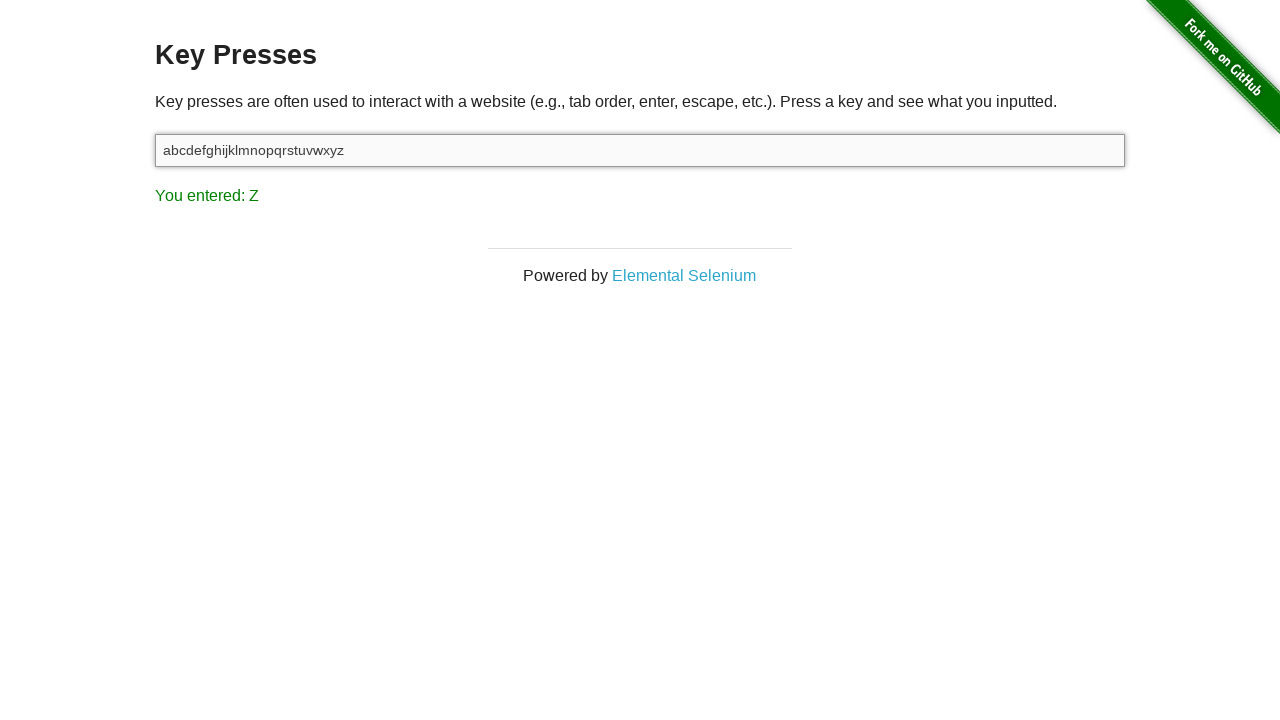